Automates playing the "1 to 50" clicking game by finding and clicking numbered boxes in sequential order from 1 to 50 on the game grid.

Starting URL: http://zzzscore.com/1to50/en/?ts=1

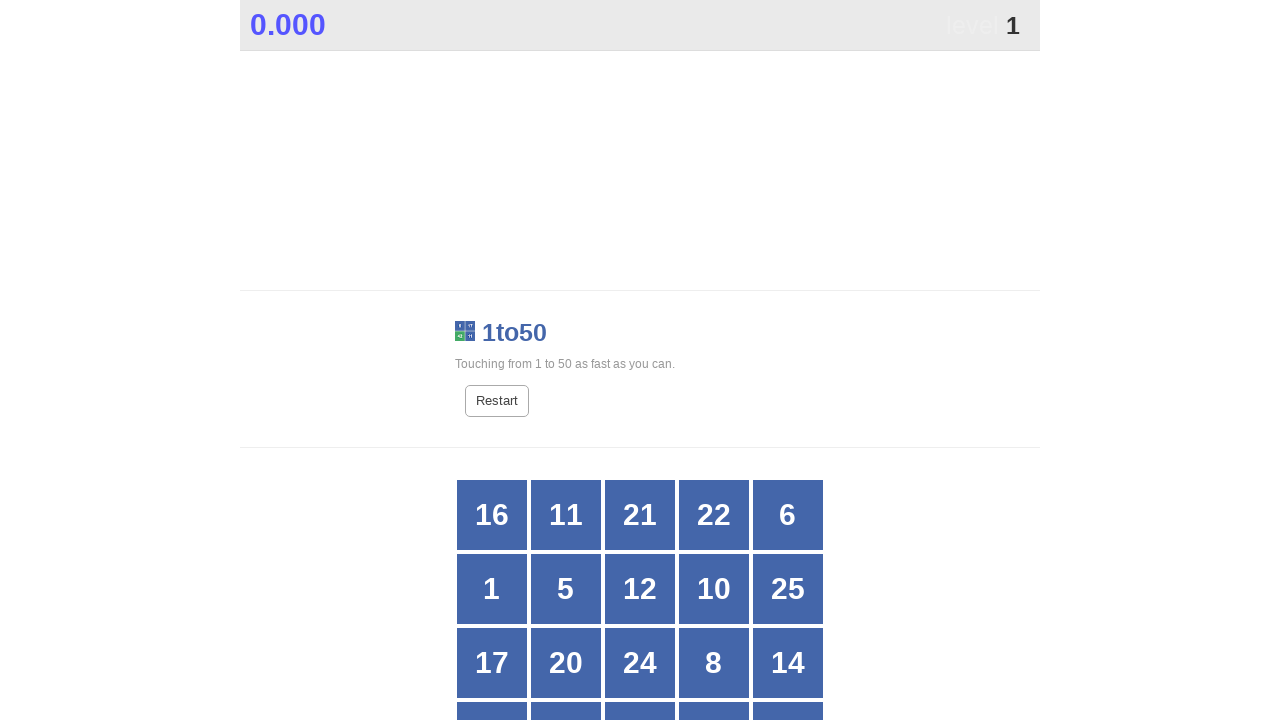

Game grid loaded successfully
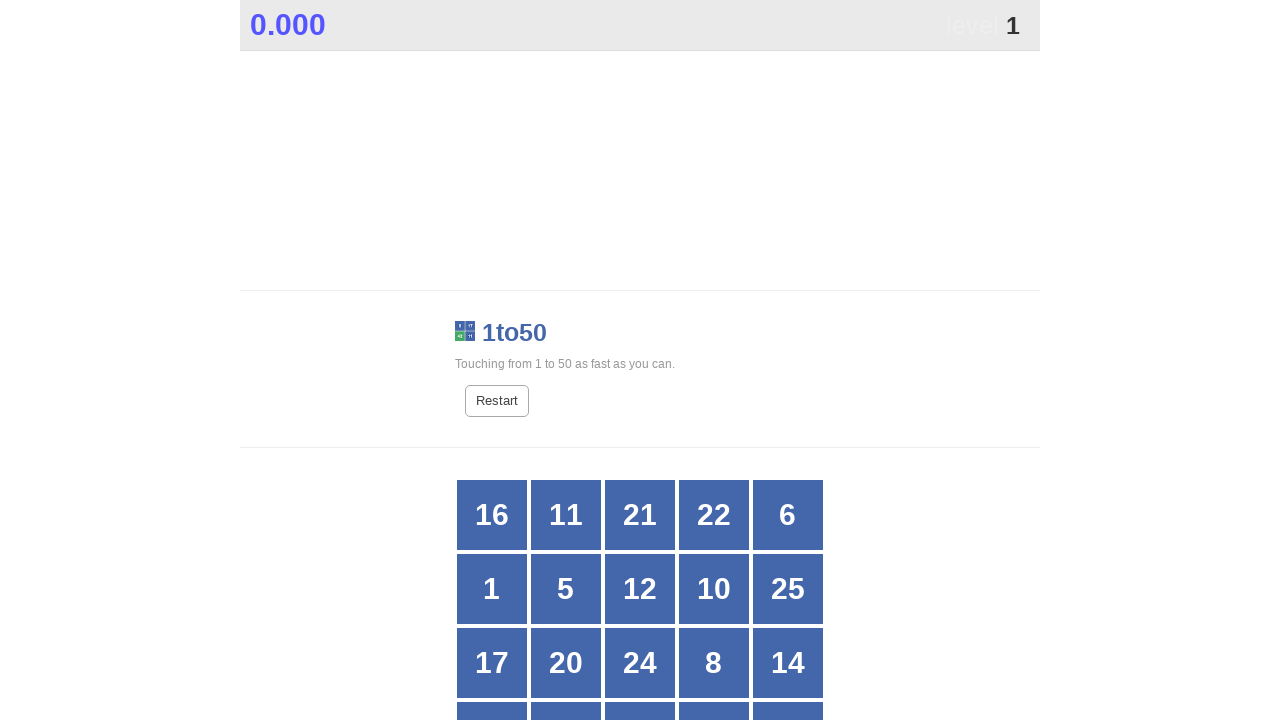

Clicked box number 1 at (492, 589) on .stage #grid div >> nth=5
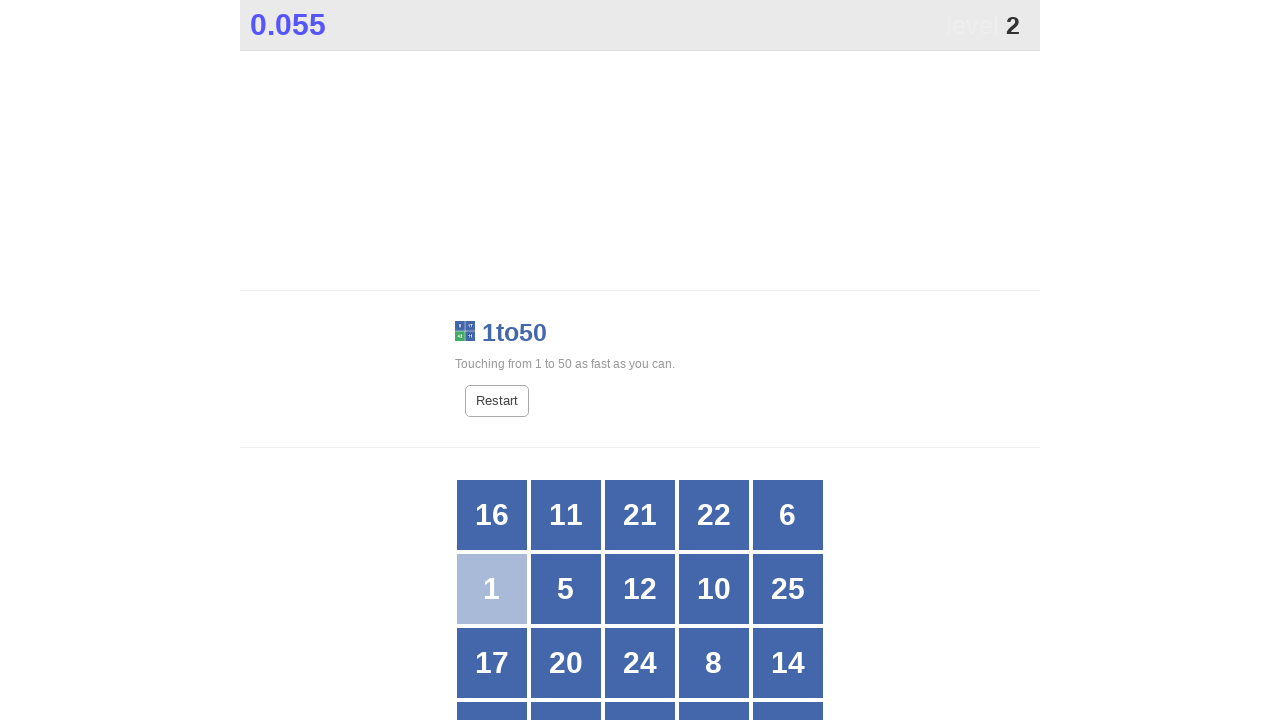

Waited 50ms for game to update after clicking 1
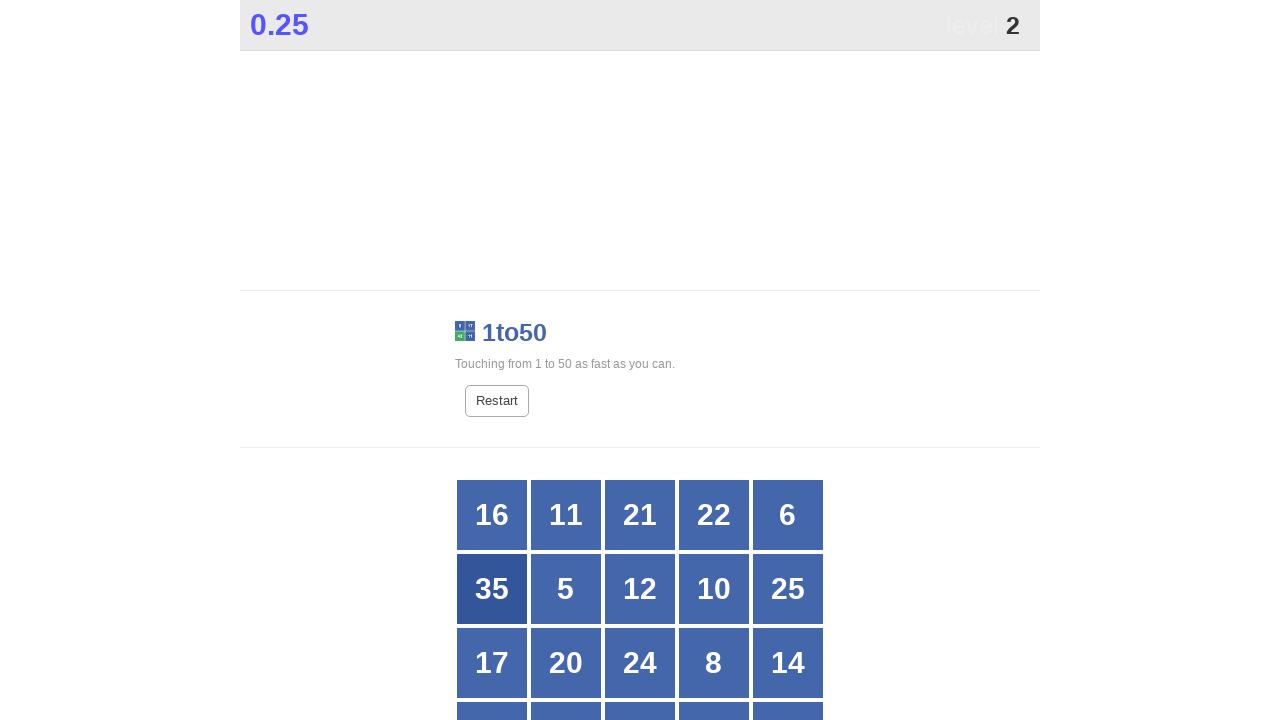

Clicked box number 2 at (714, 685) on .stage #grid div >> nth=18
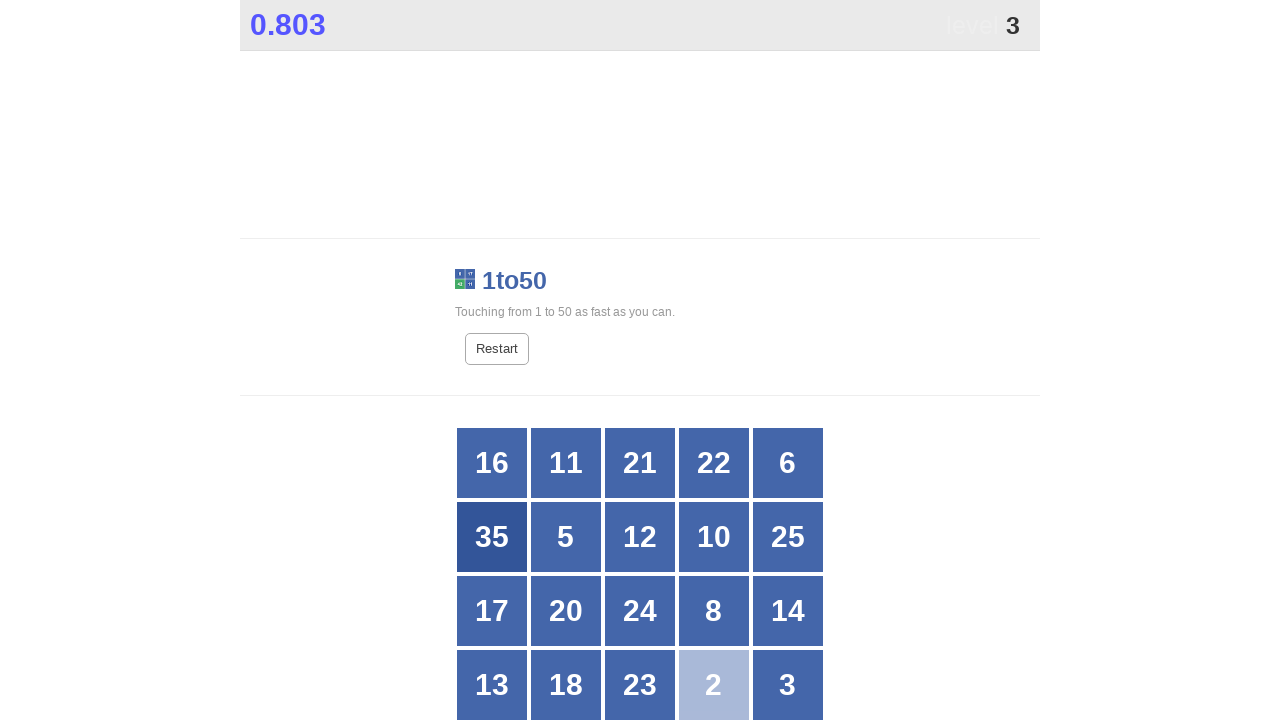

Waited 50ms for game to update after clicking 2
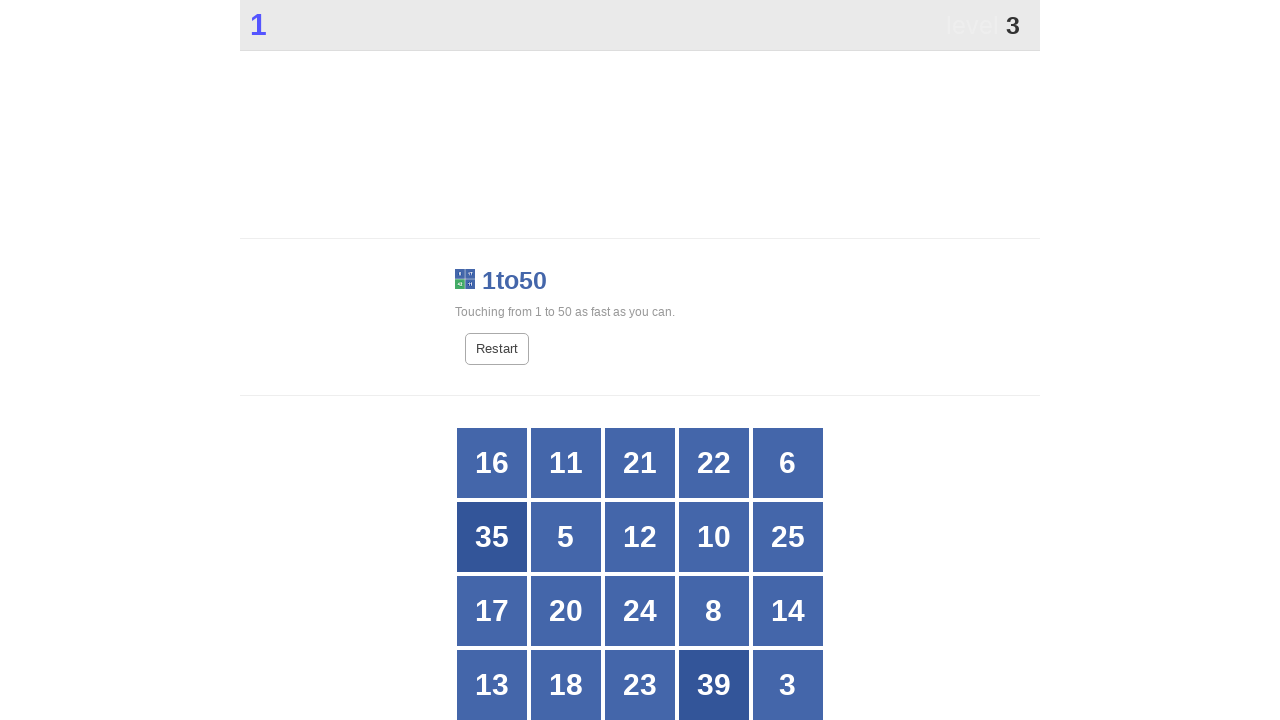

Clicked box number 3 at (788, 685) on .stage #grid div >> nth=19
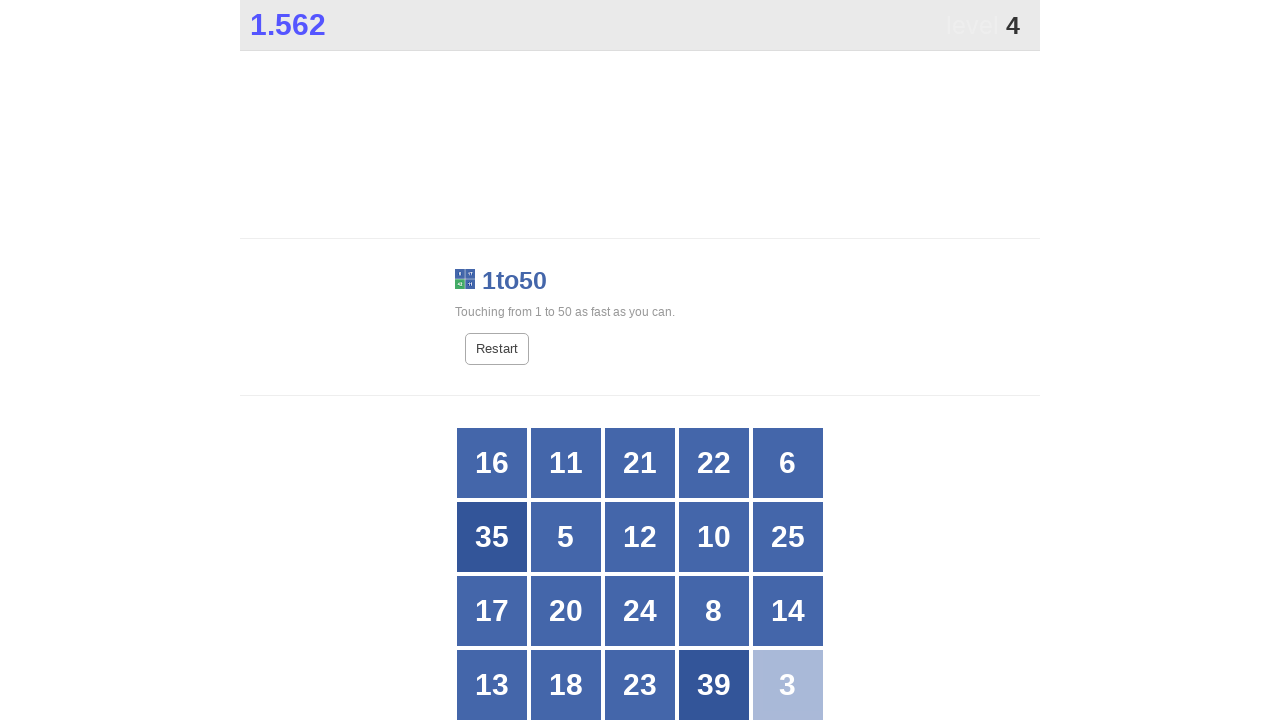

Waited 50ms for game to update after clicking 3
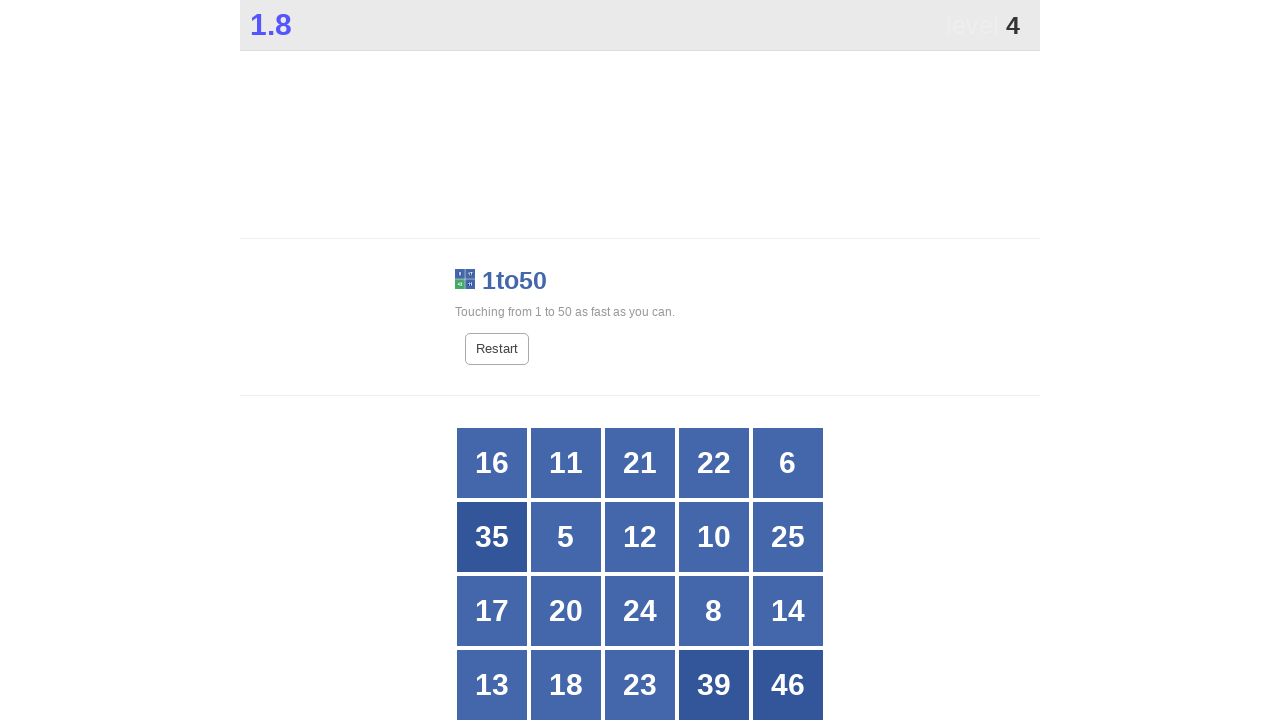

Clicked box number 4 at (566, 361) on .stage #grid div >> nth=21
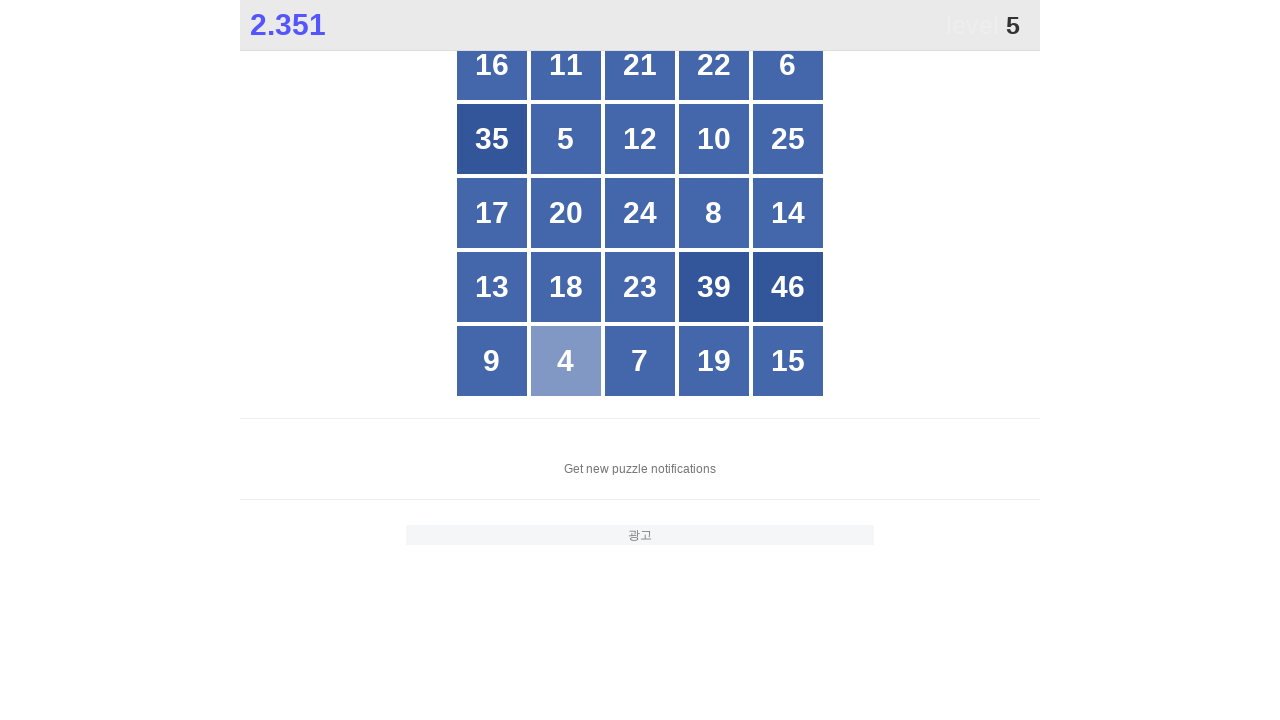

Waited 50ms for game to update after clicking 4
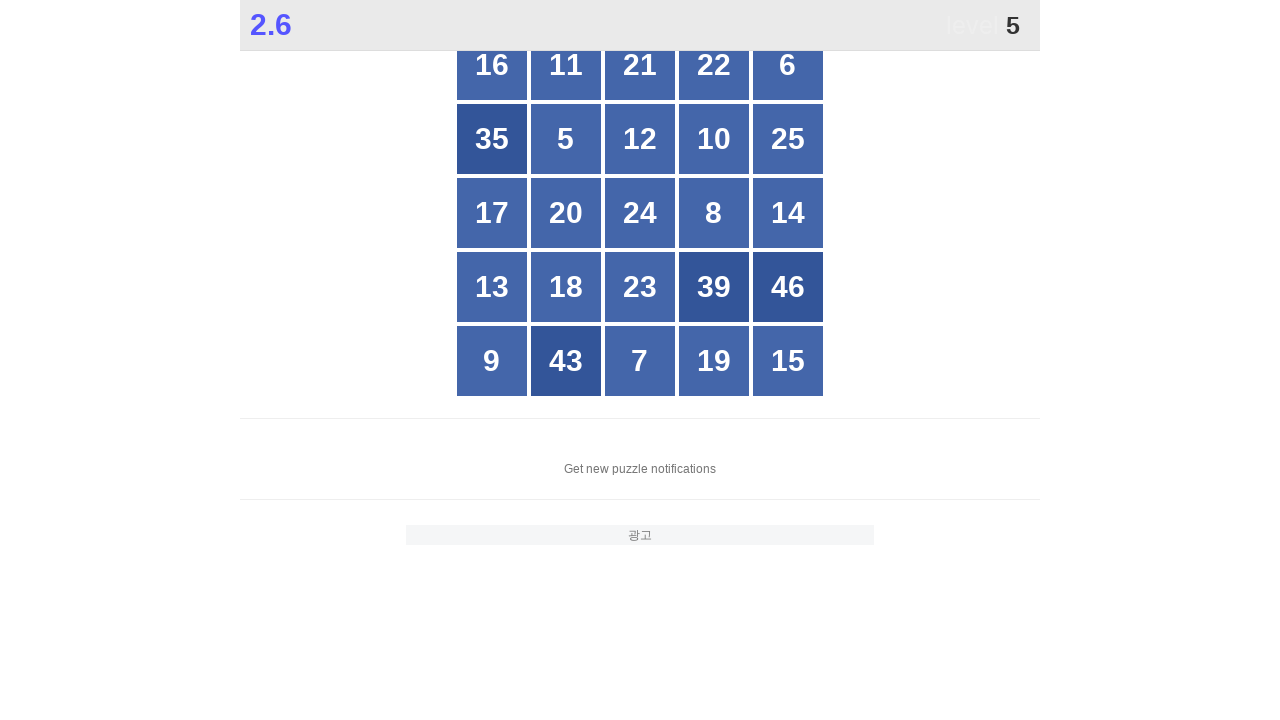

Clicked box number 5 at (566, 139) on .stage #grid div >> nth=6
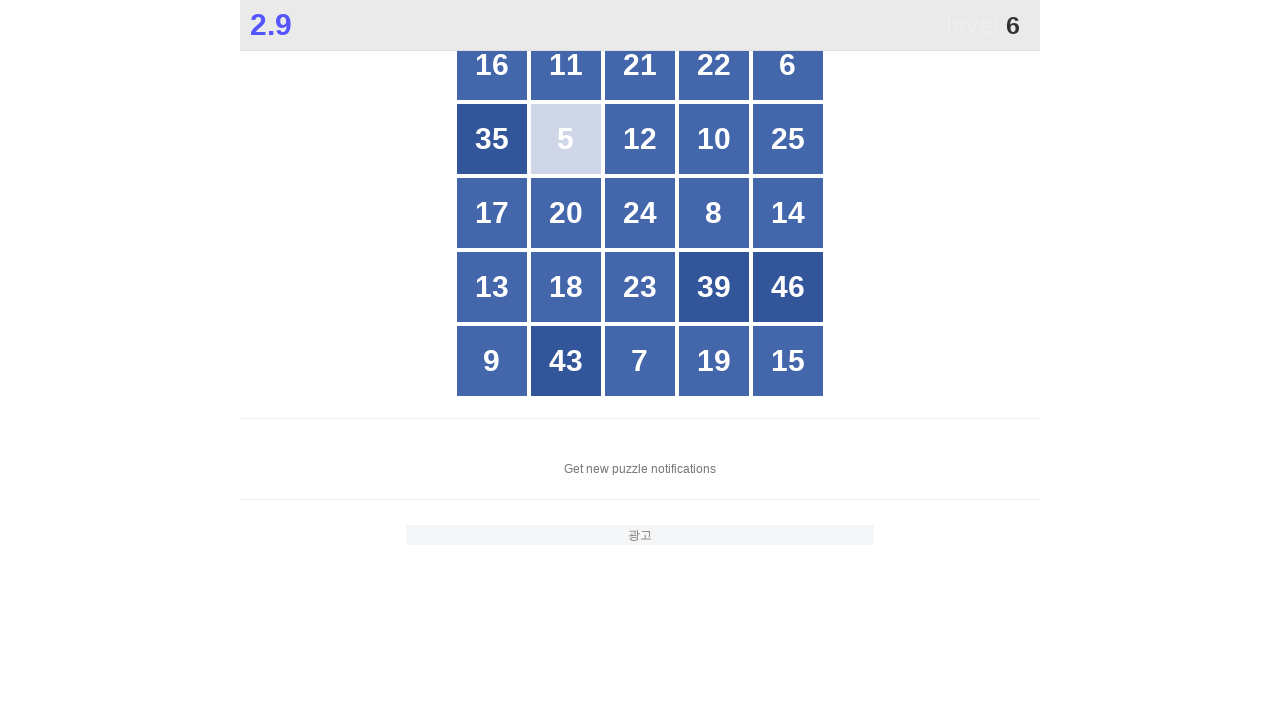

Waited 50ms for game to update after clicking 5
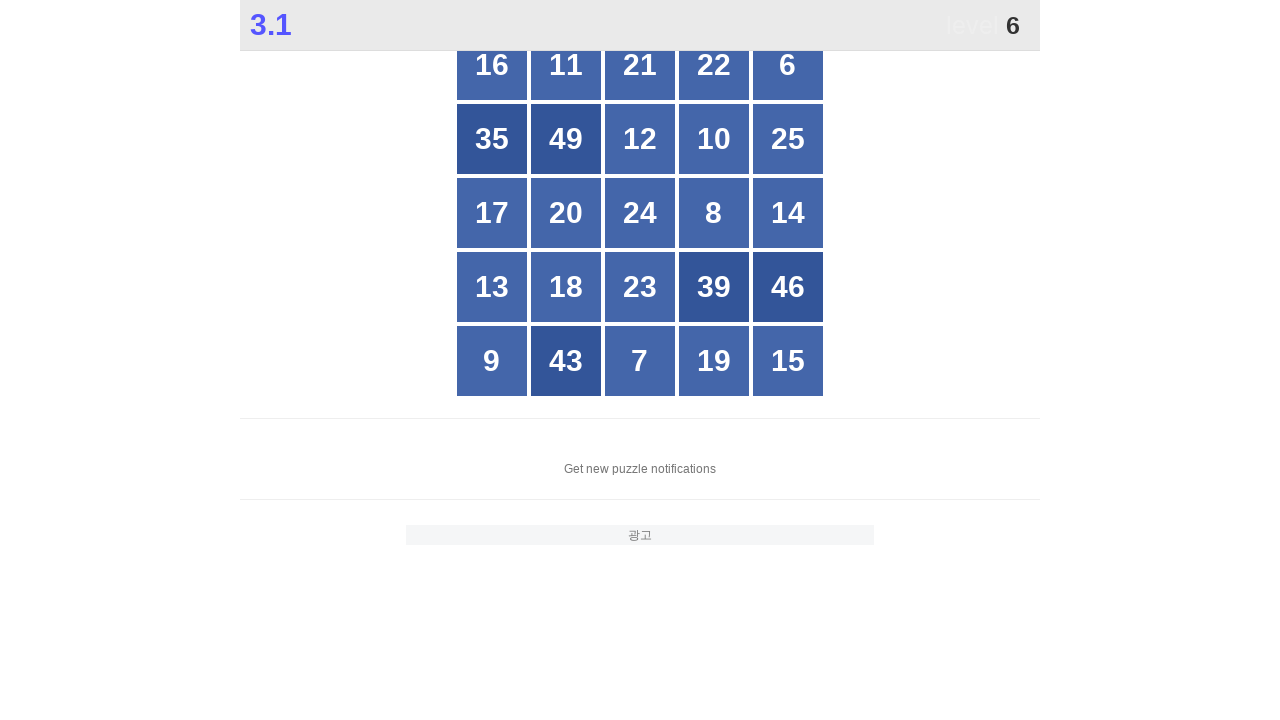

Clicked box number 6 at (788, 65) on .stage #grid div >> nth=4
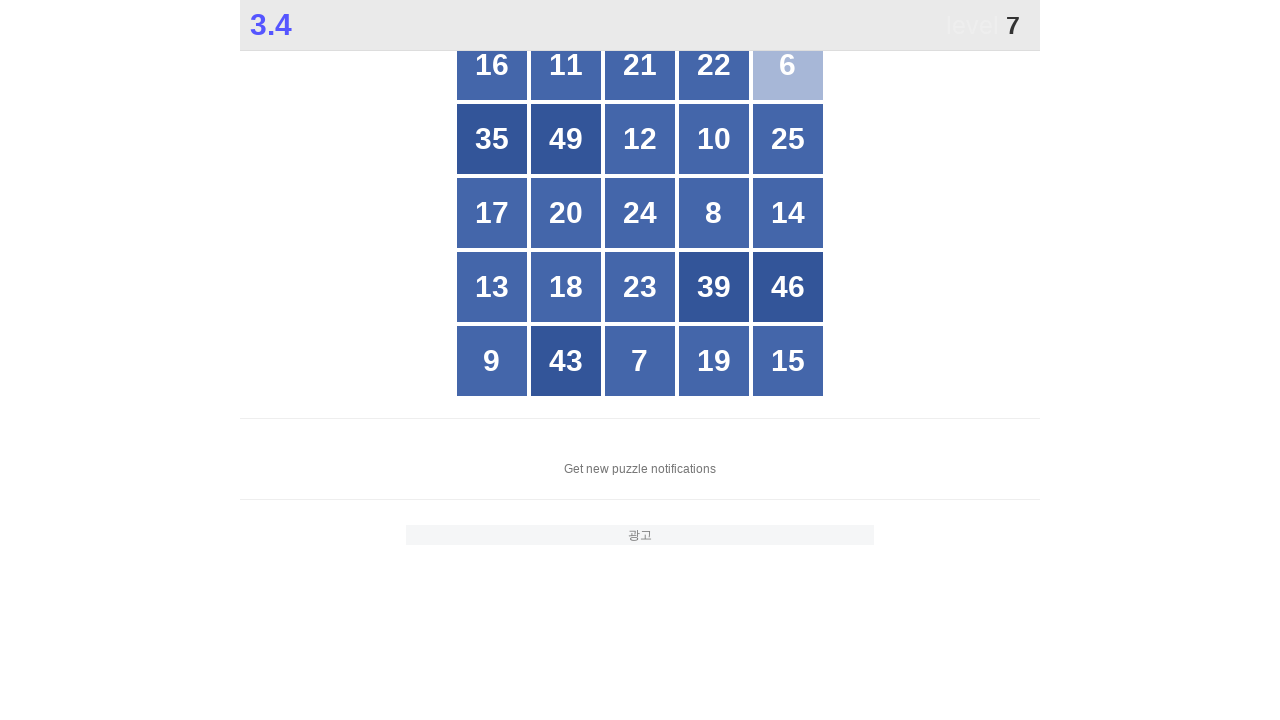

Waited 50ms for game to update after clicking 6
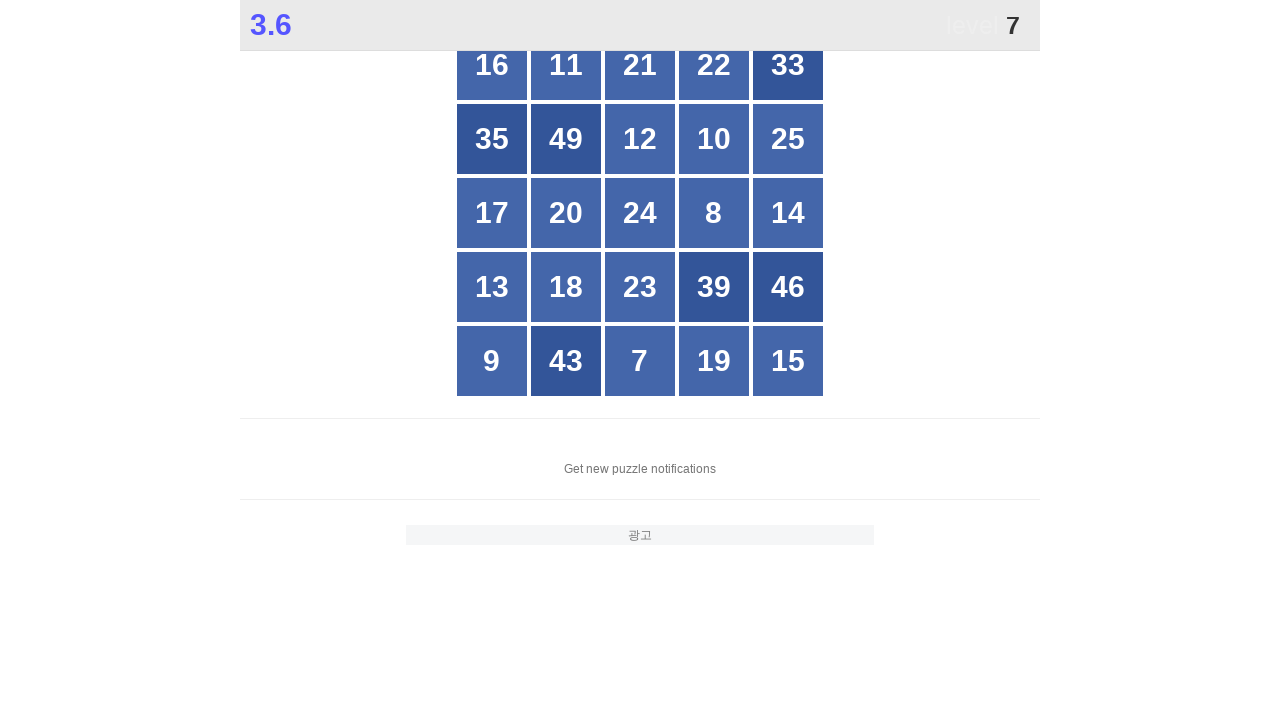

Clicked box number 7 at (640, 361) on .stage #grid div >> nth=22
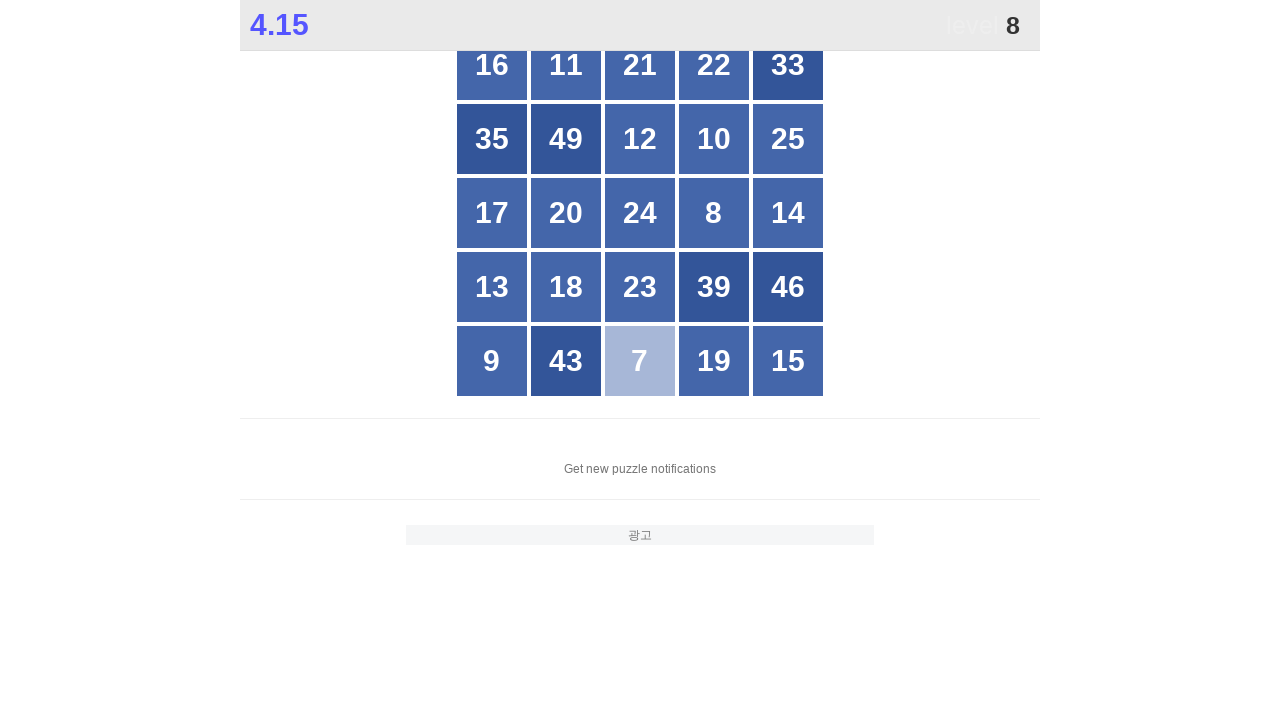

Waited 50ms for game to update after clicking 7
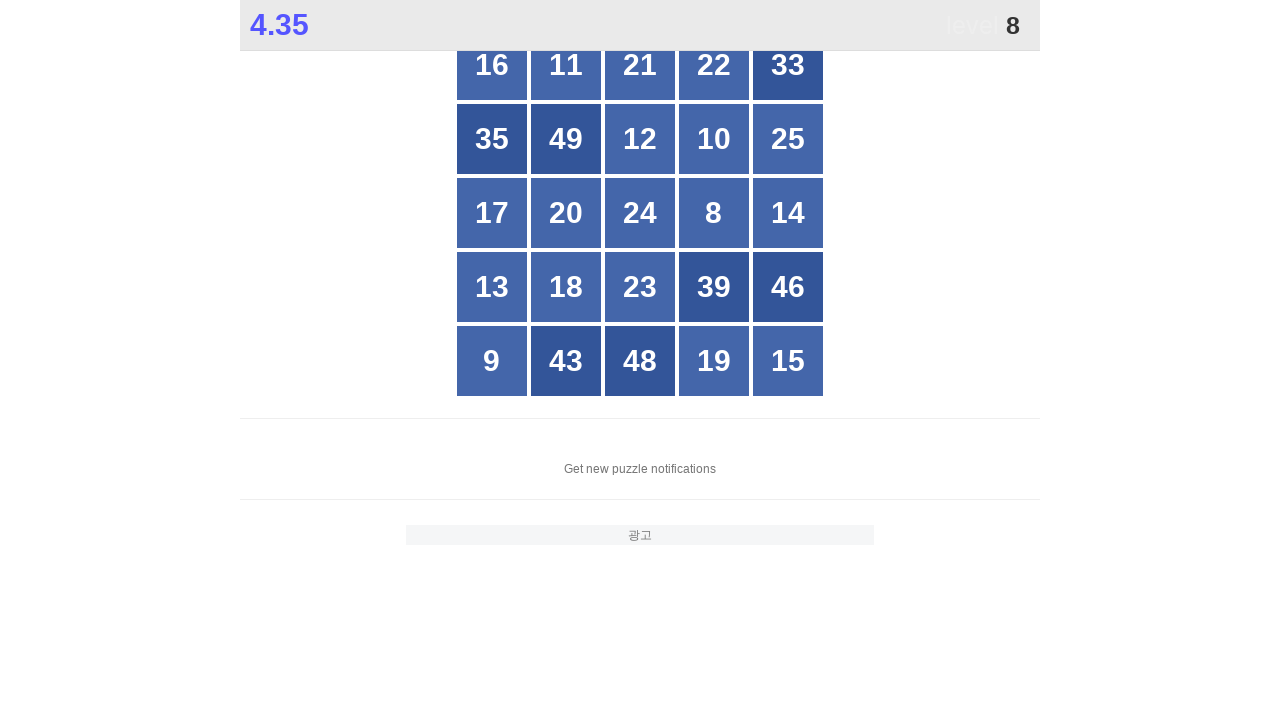

Clicked box number 8 at (714, 213) on .stage #grid div >> nth=13
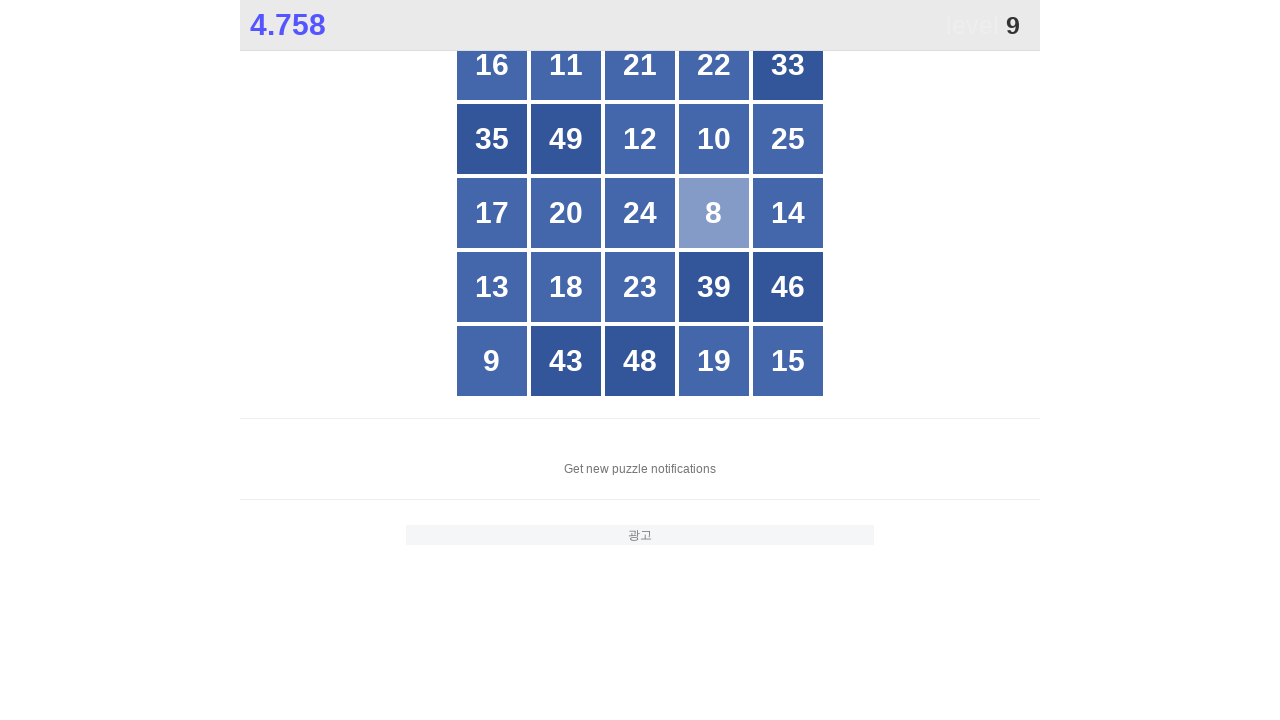

Waited 50ms for game to update after clicking 8
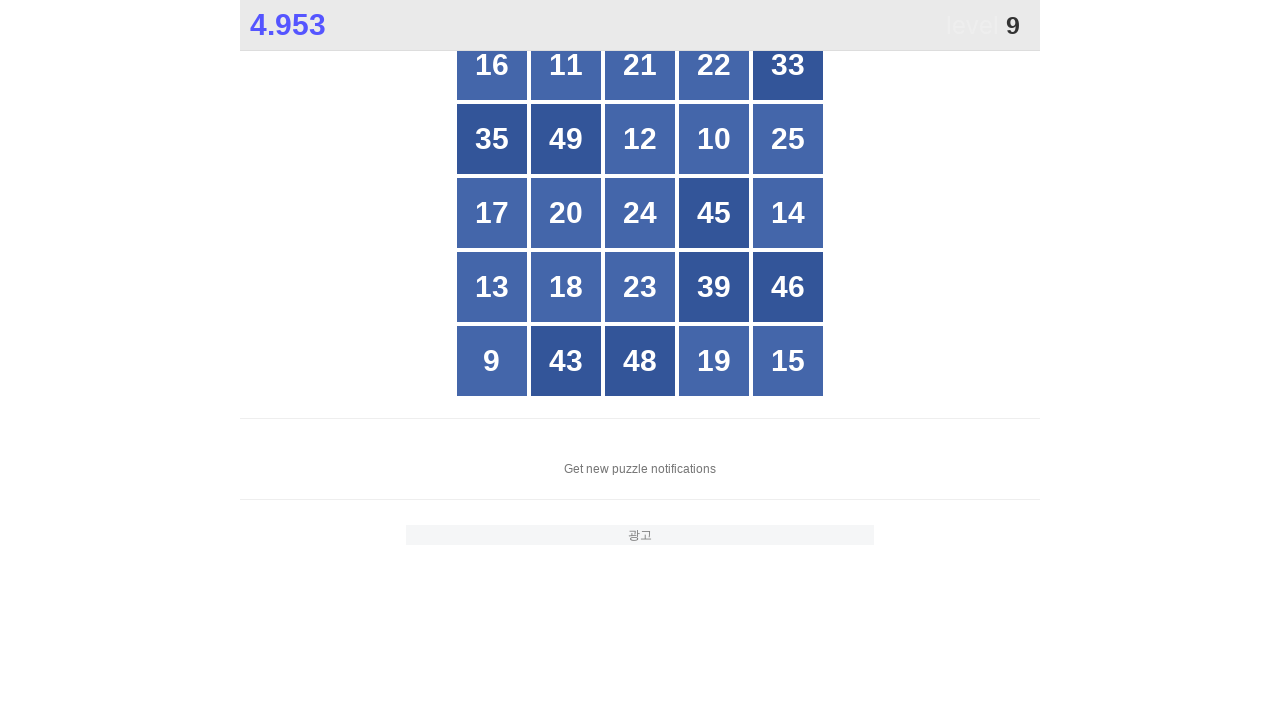

Clicked box number 9 at (492, 361) on .stage #grid div >> nth=20
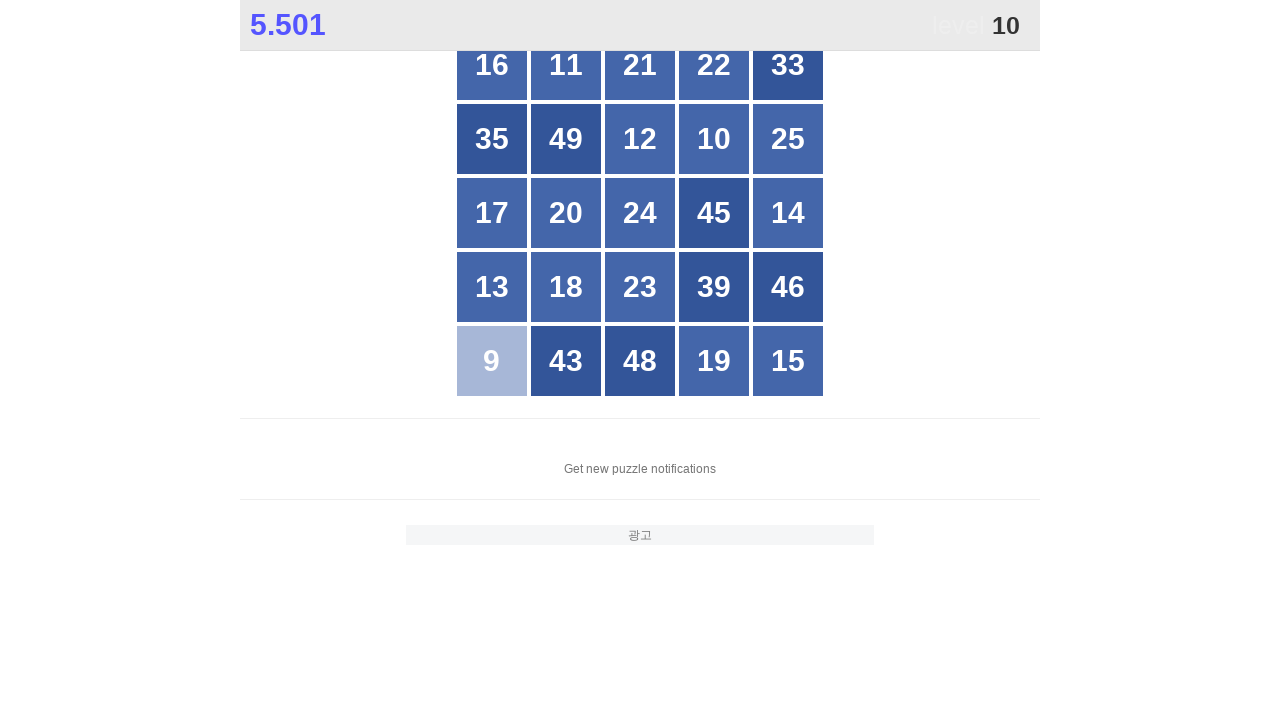

Waited 50ms for game to update after clicking 9
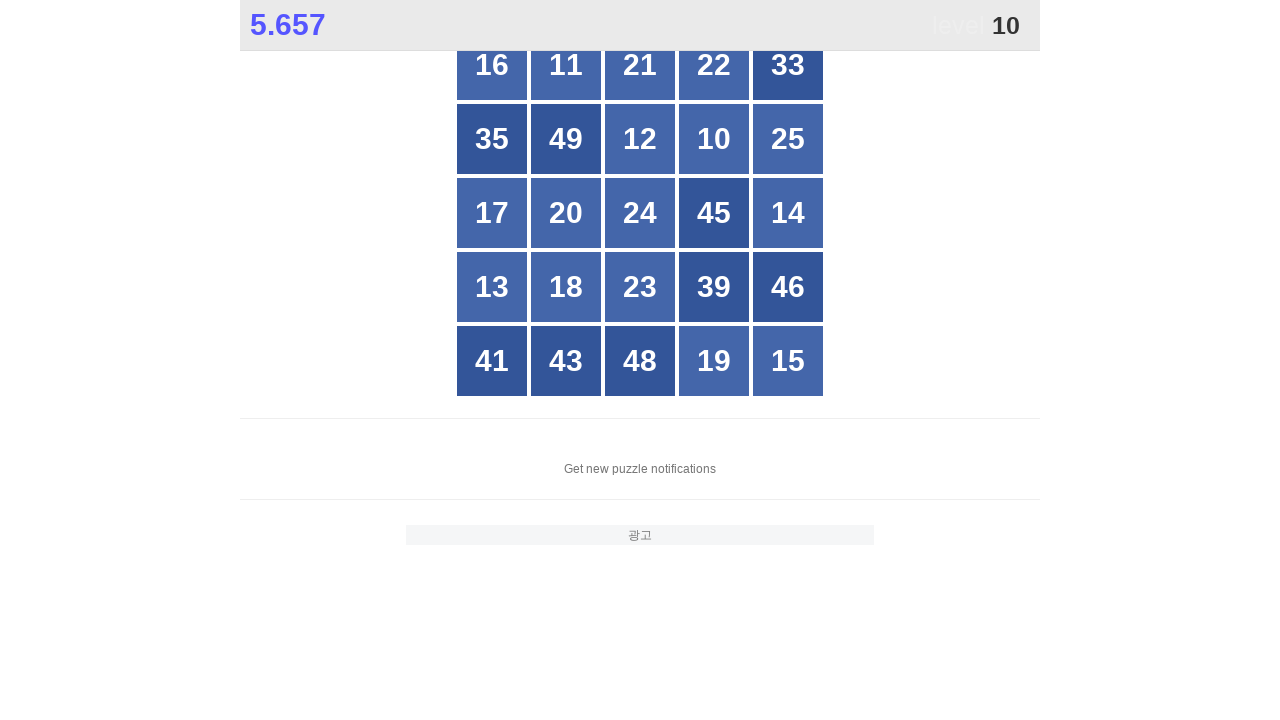

Clicked box number 10 at (714, 139) on .stage #grid div >> nth=8
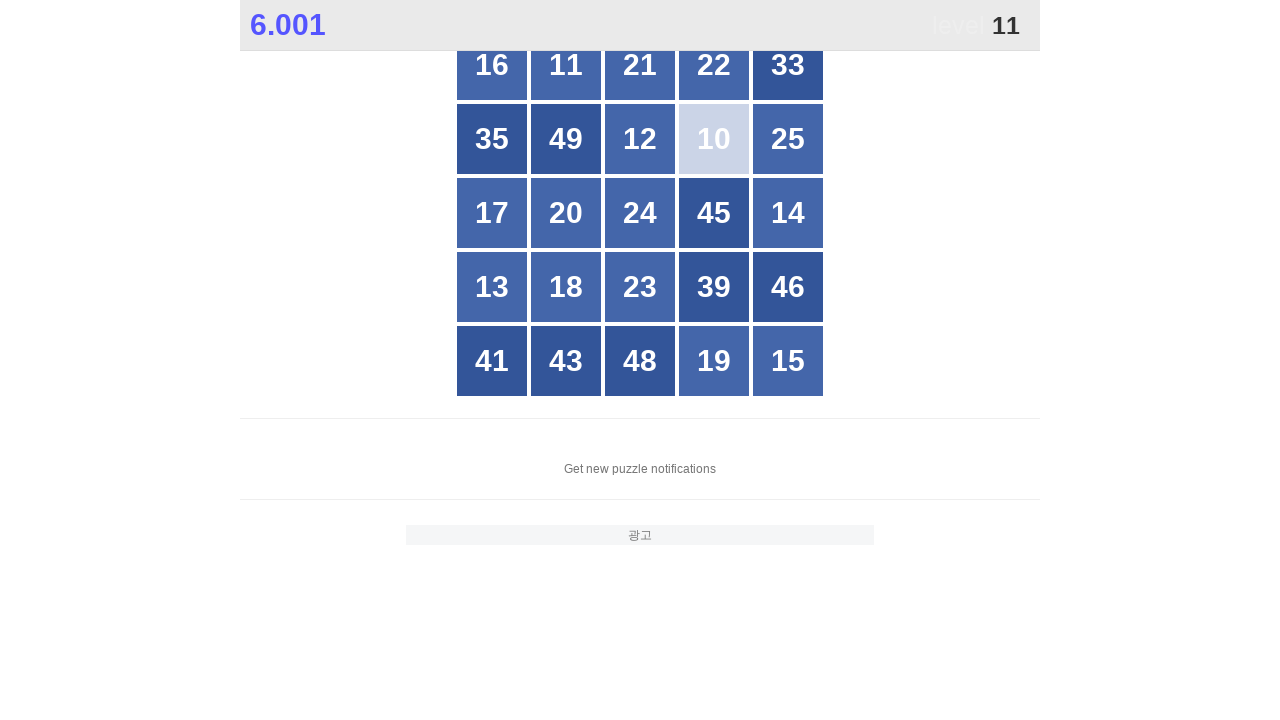

Waited 50ms for game to update after clicking 10
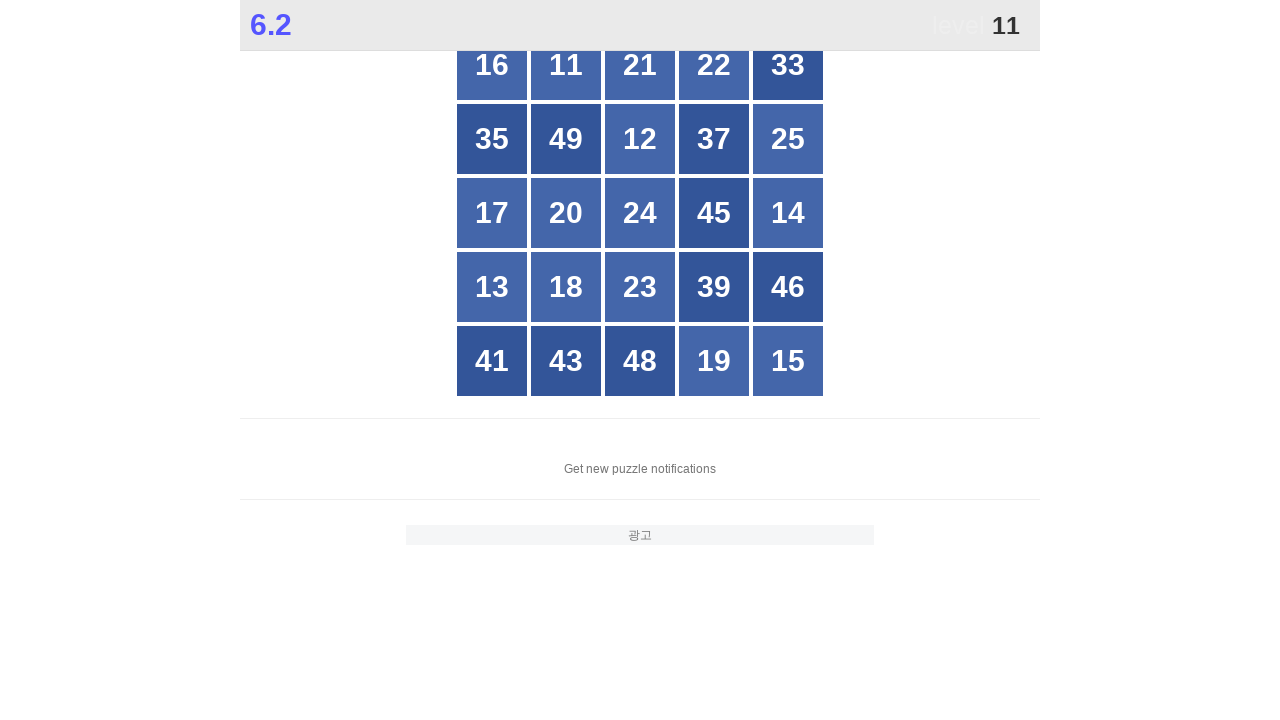

Clicked box number 11 at (566, 65) on .stage #grid div >> nth=1
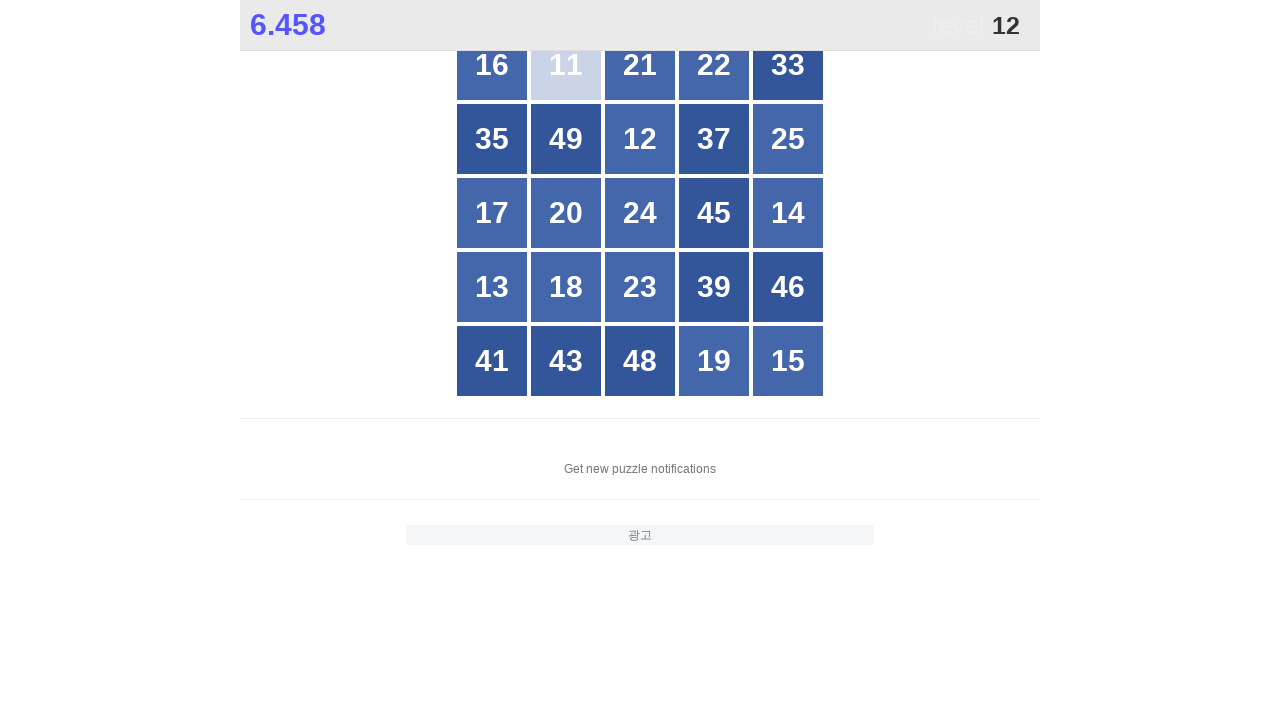

Waited 50ms for game to update after clicking 11
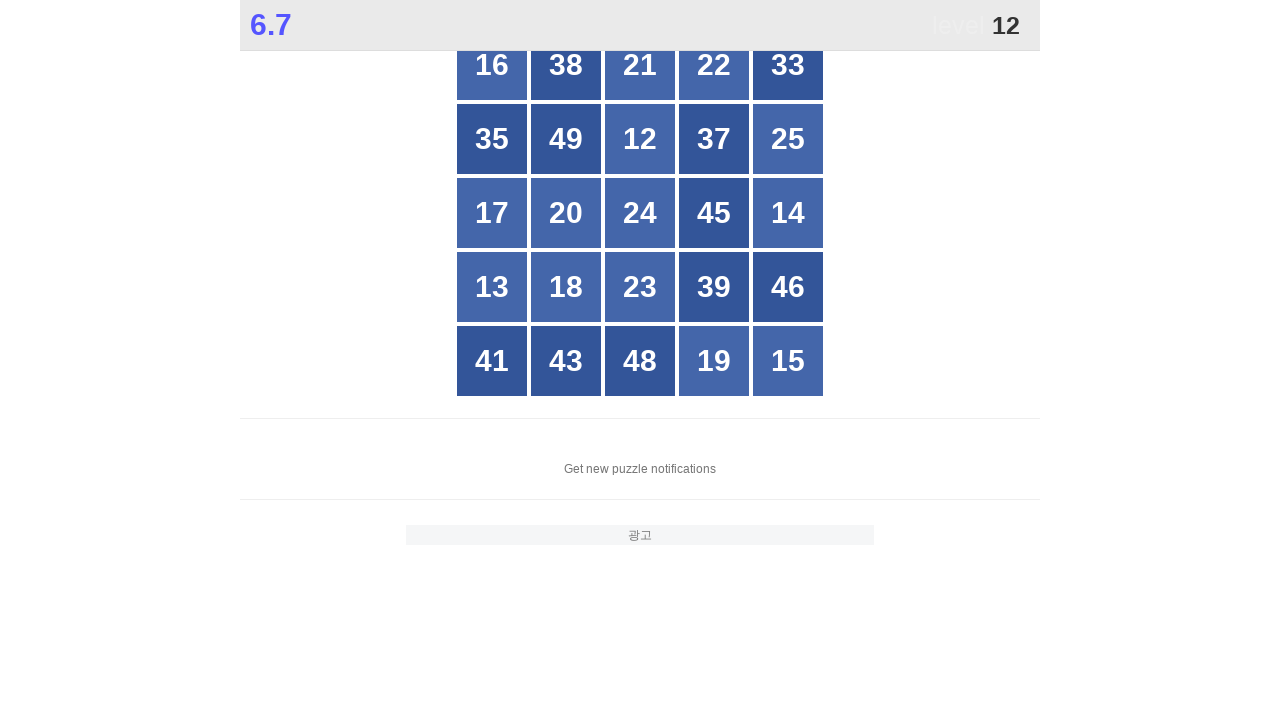

Clicked box number 12 at (640, 139) on .stage #grid div >> nth=7
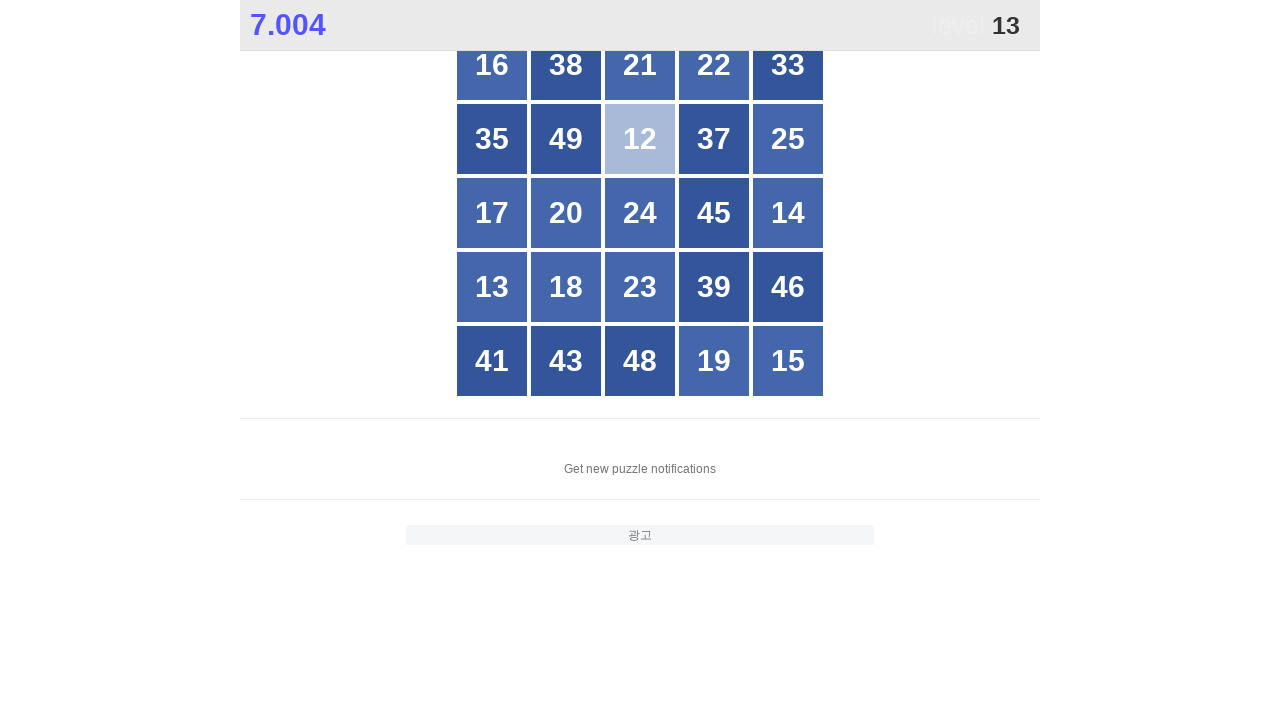

Waited 50ms for game to update after clicking 12
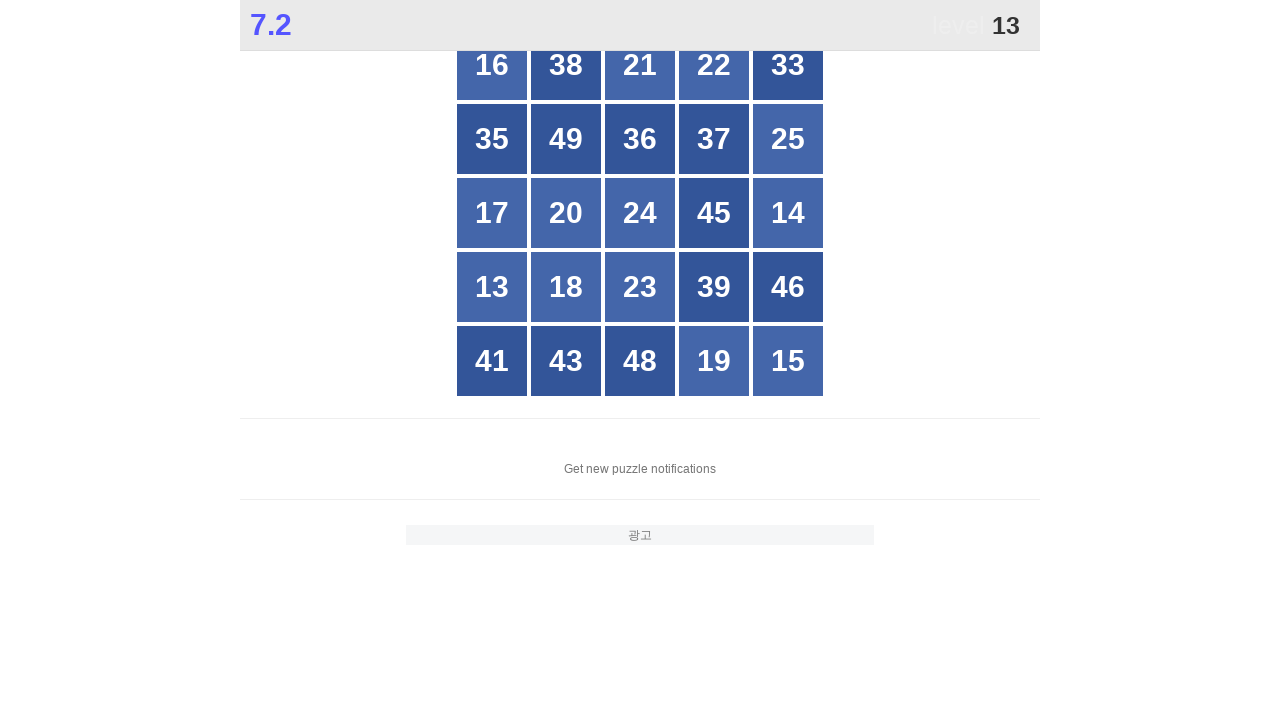

Clicked box number 13 at (492, 287) on .stage #grid div >> nth=15
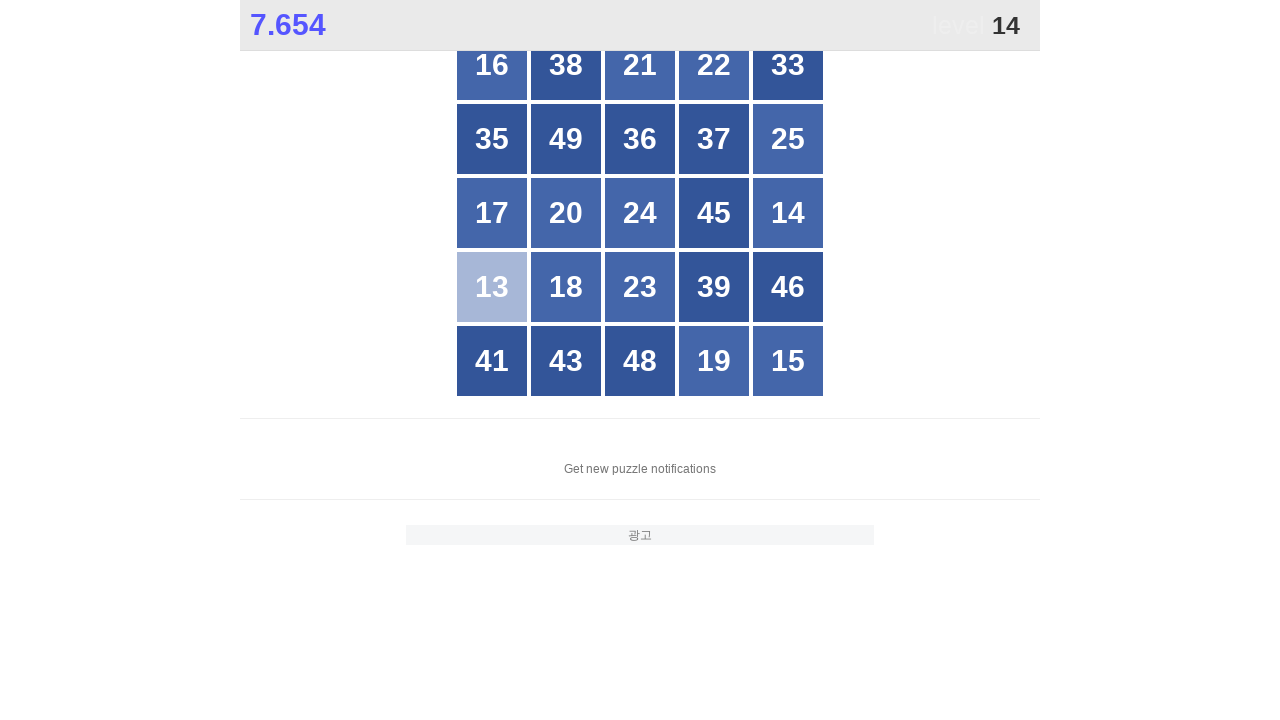

Waited 50ms for game to update after clicking 13
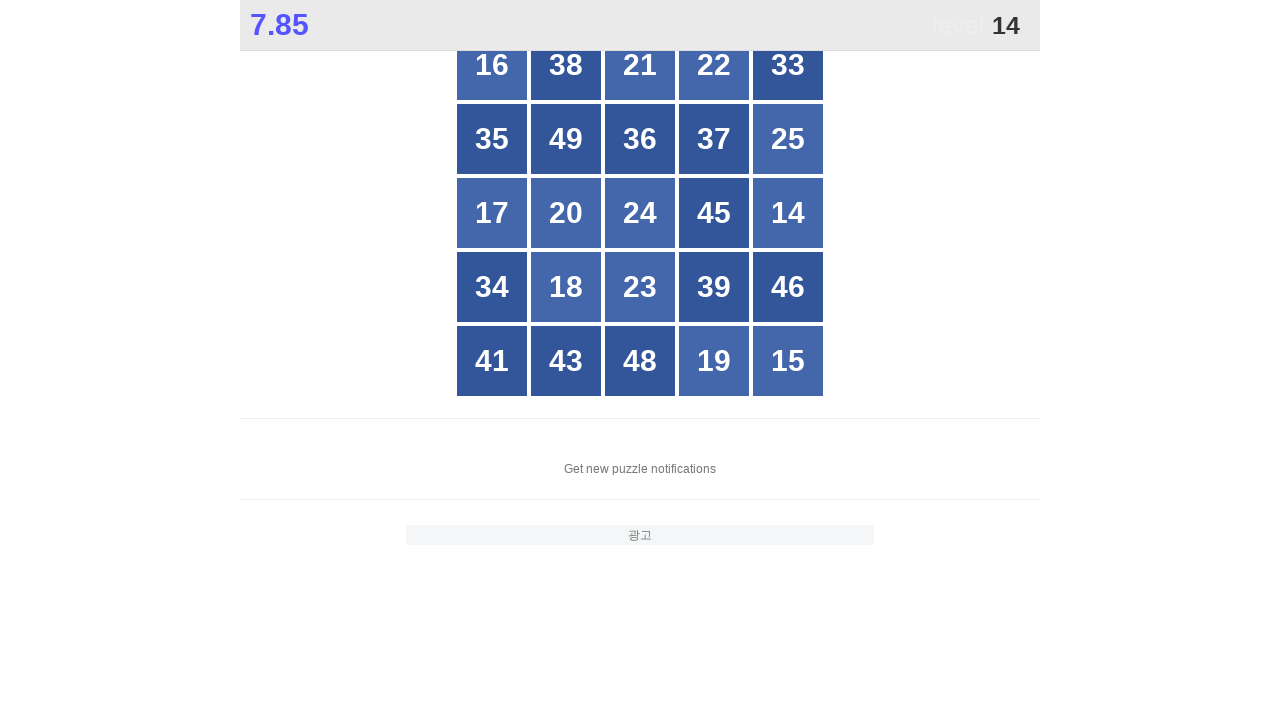

Clicked box number 14 at (788, 213) on .stage #grid div >> nth=14
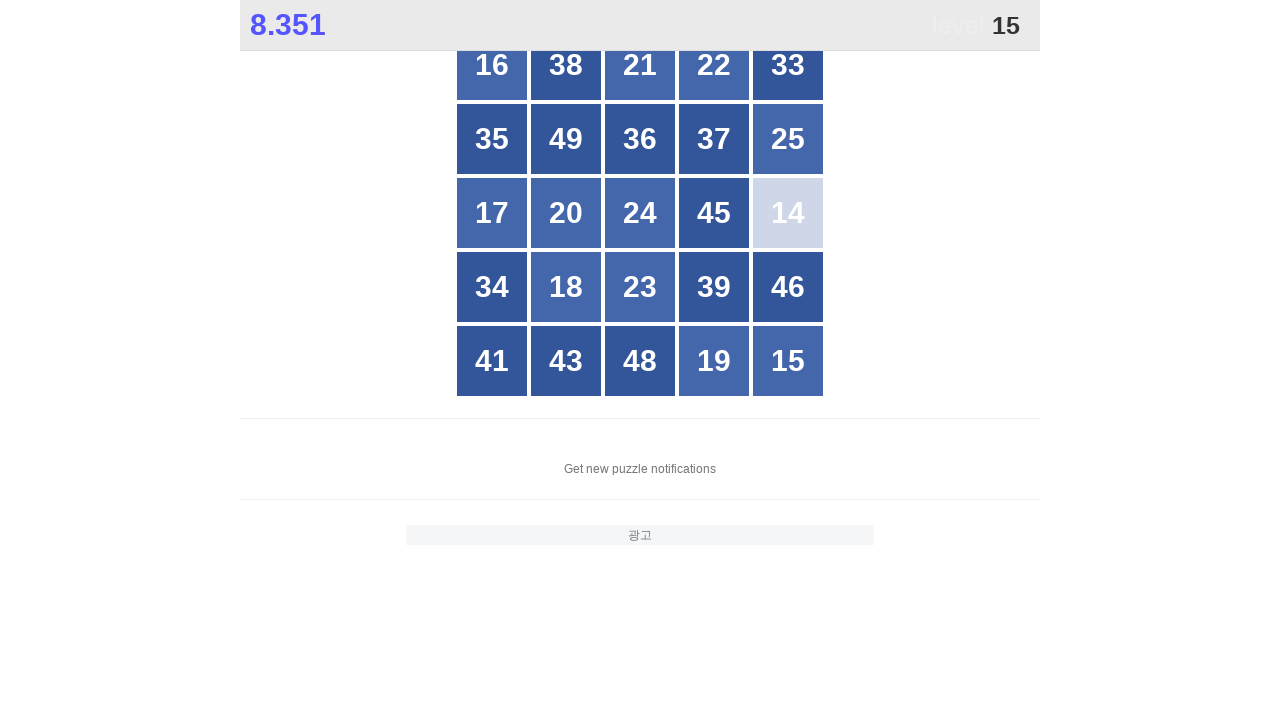

Waited 50ms for game to update after clicking 14
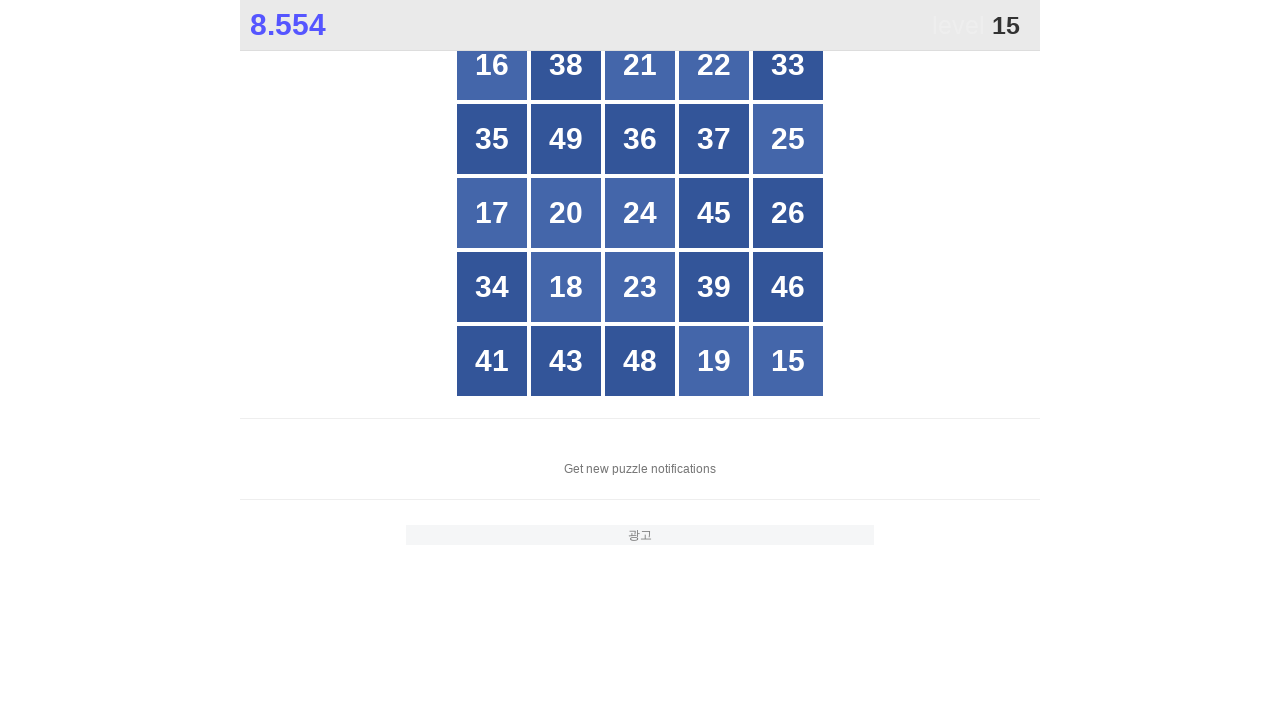

Clicked box number 15 at (788, 361) on .stage #grid div >> nth=24
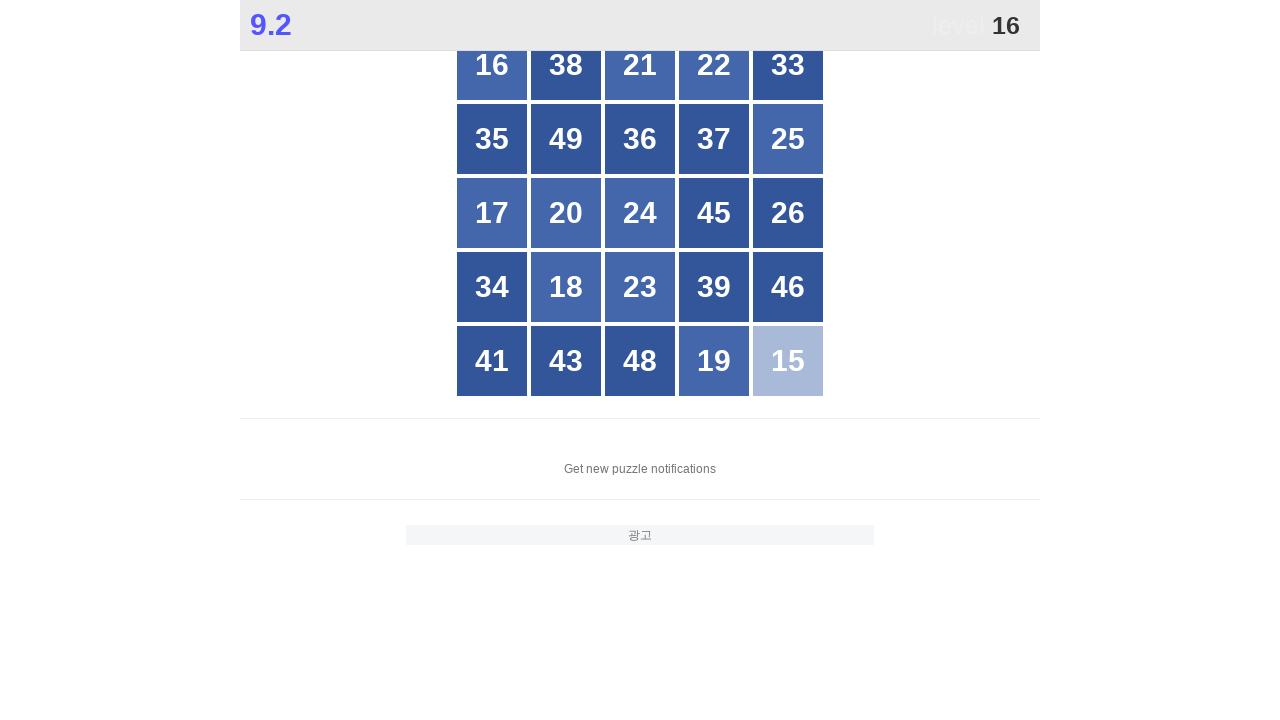

Waited 50ms for game to update after clicking 15
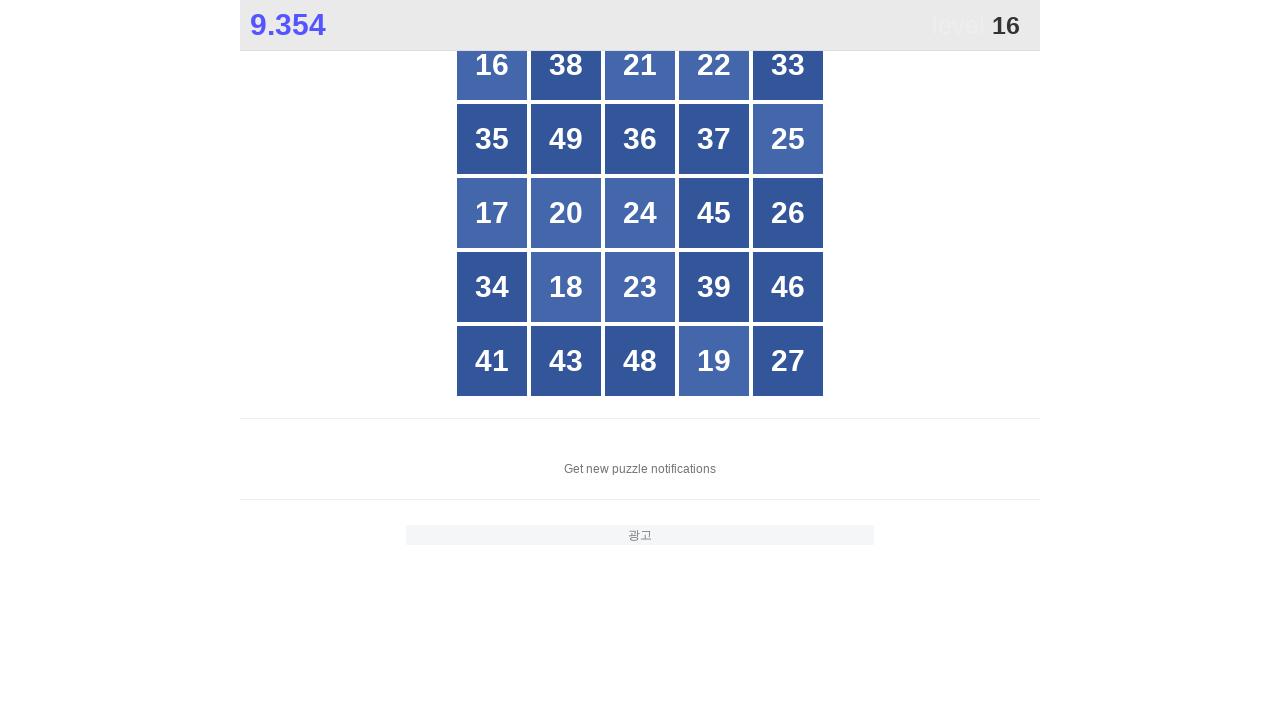

Clicked box number 16 at (492, 65) on .stage #grid div >> nth=0
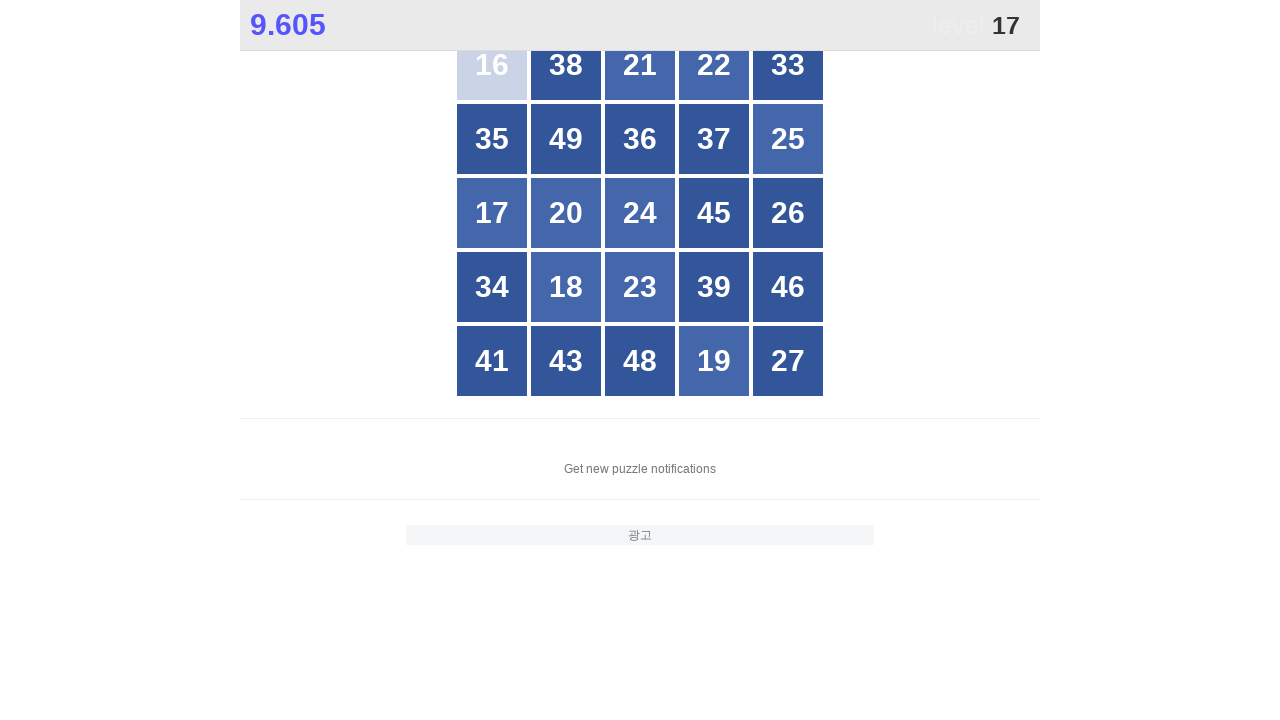

Waited 50ms for game to update after clicking 16
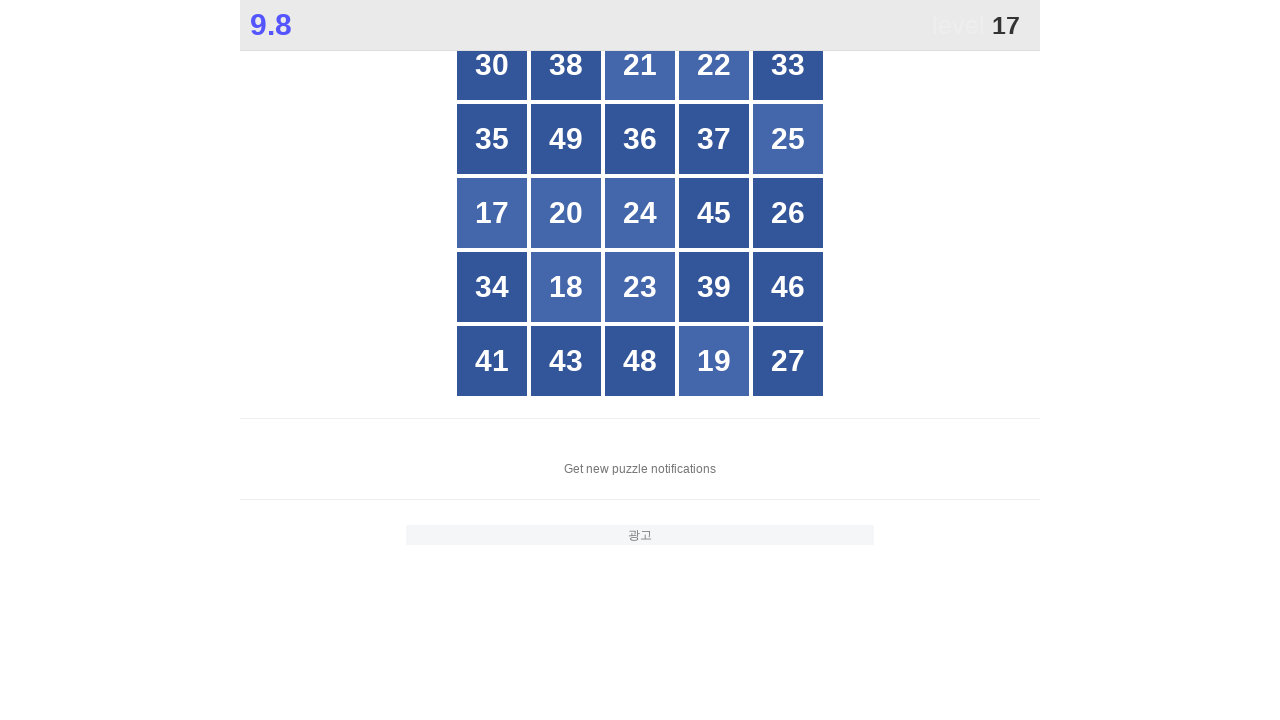

Clicked box number 17 at (492, 213) on .stage #grid div >> nth=10
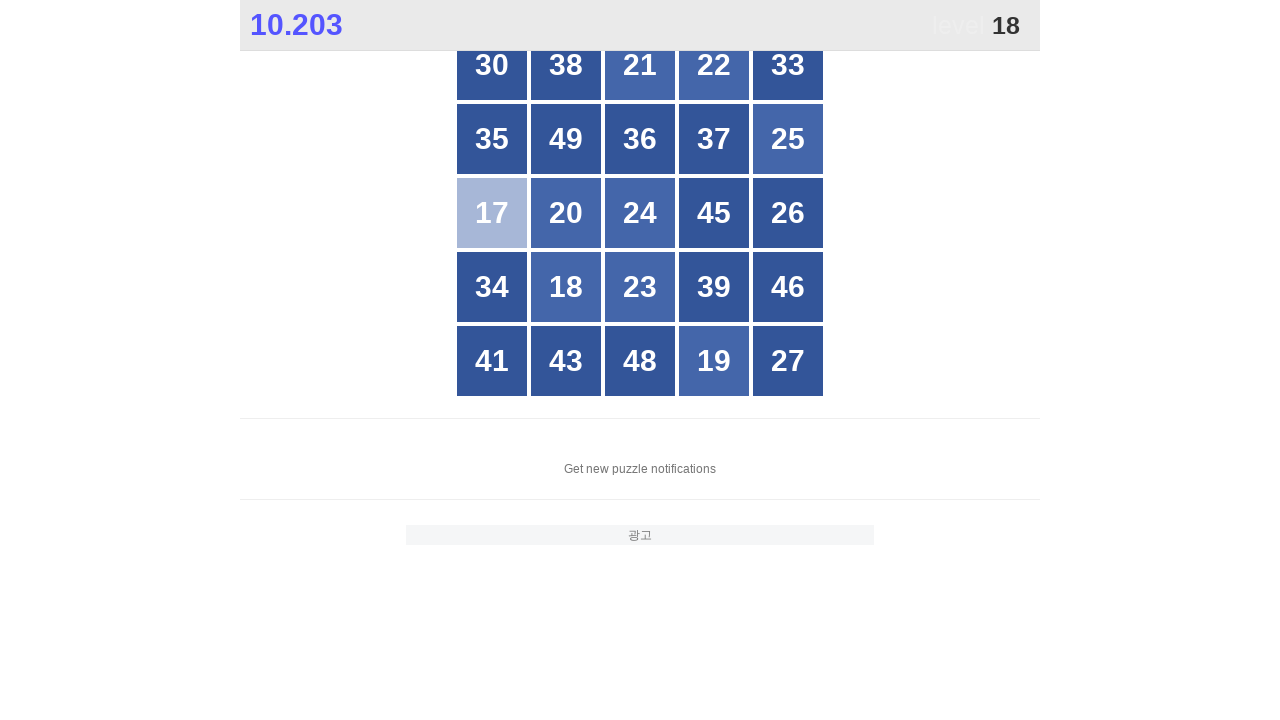

Waited 50ms for game to update after clicking 17
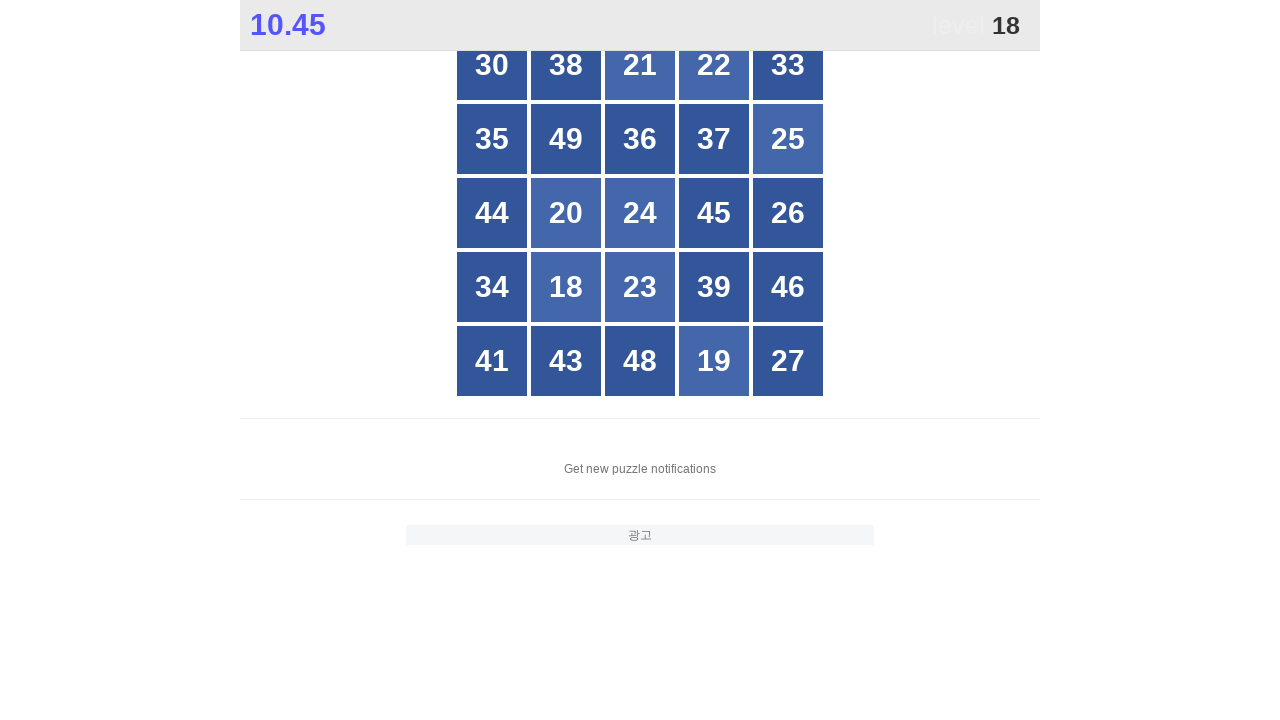

Clicked box number 18 at (566, 287) on .stage #grid div >> nth=16
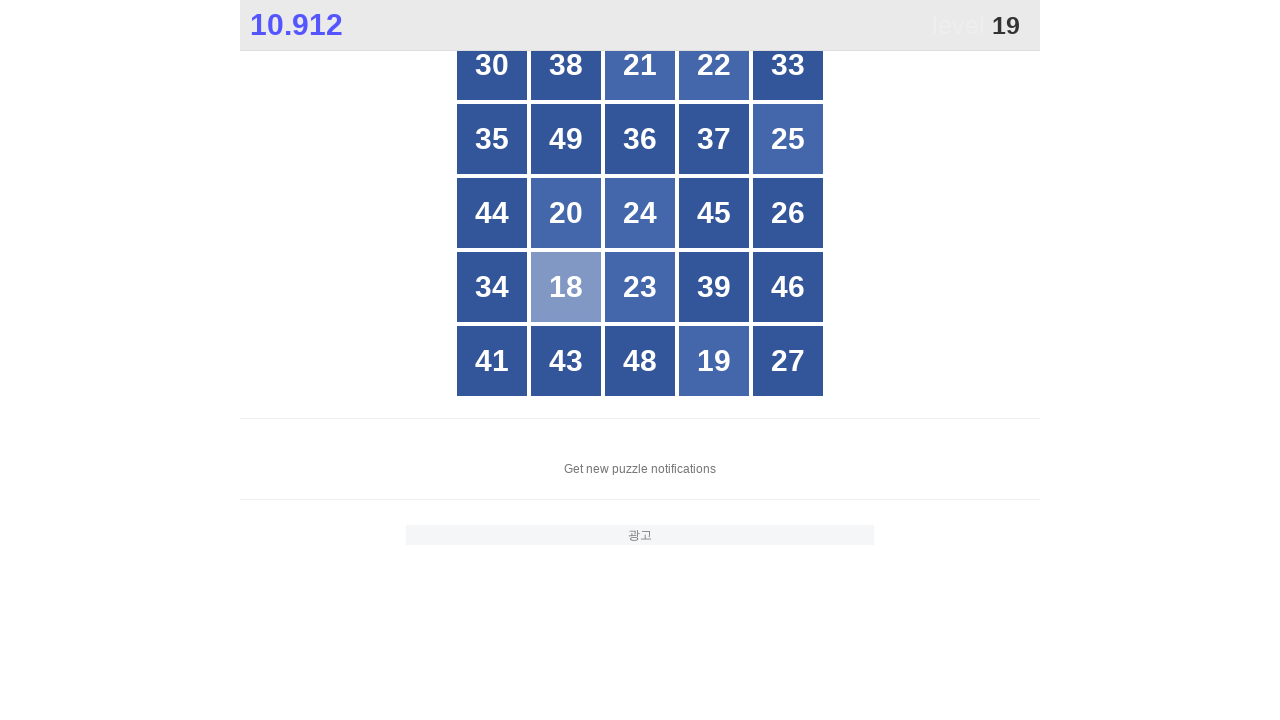

Waited 50ms for game to update after clicking 18
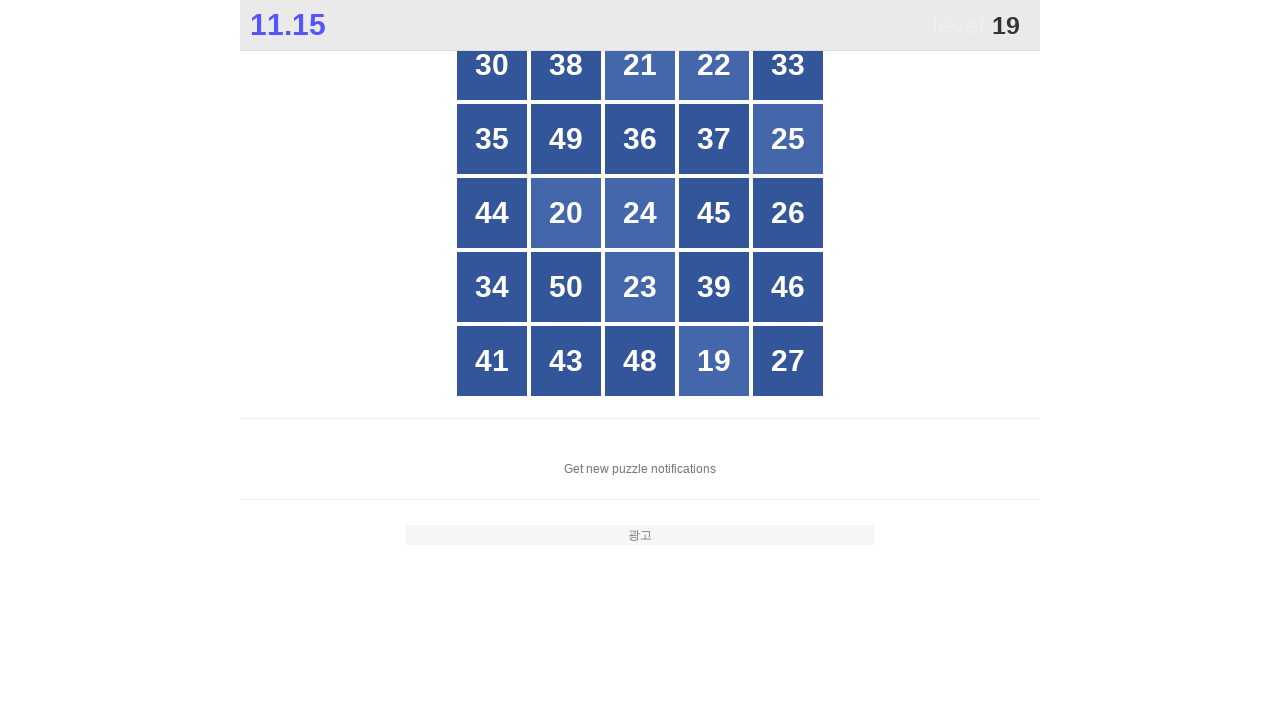

Clicked box number 19 at (714, 361) on .stage #grid div >> nth=23
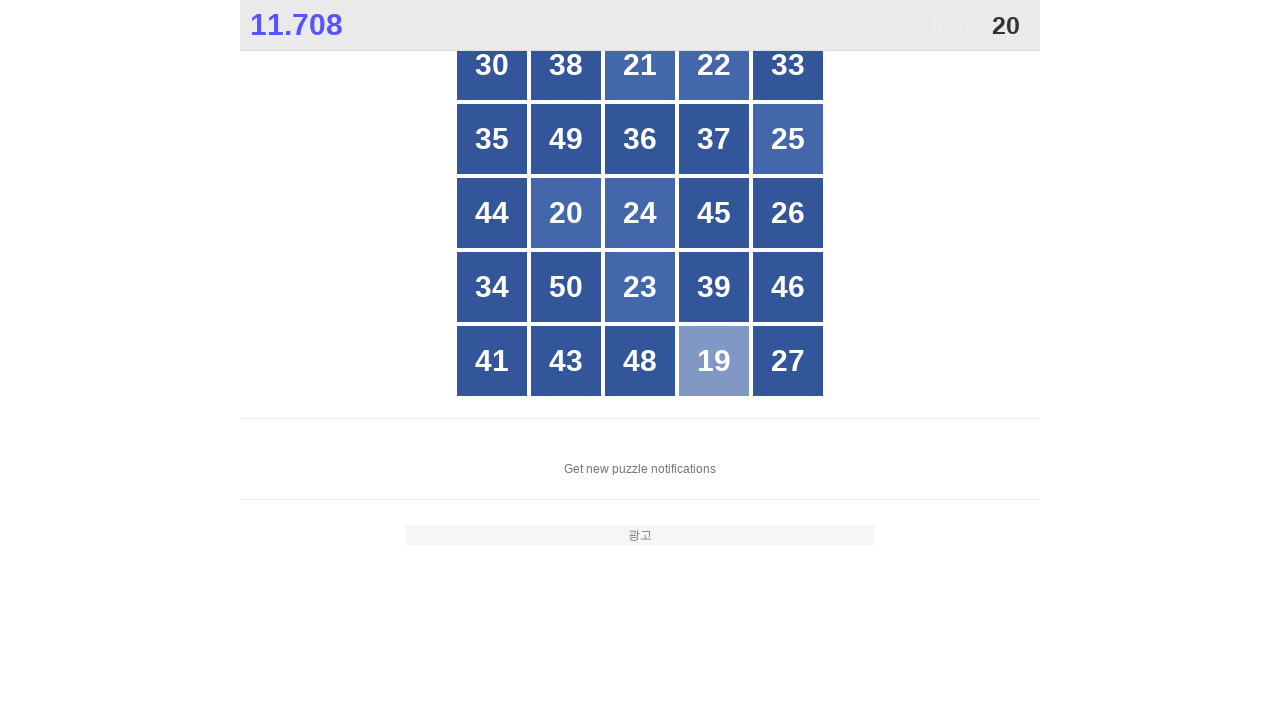

Waited 50ms for game to update after clicking 19
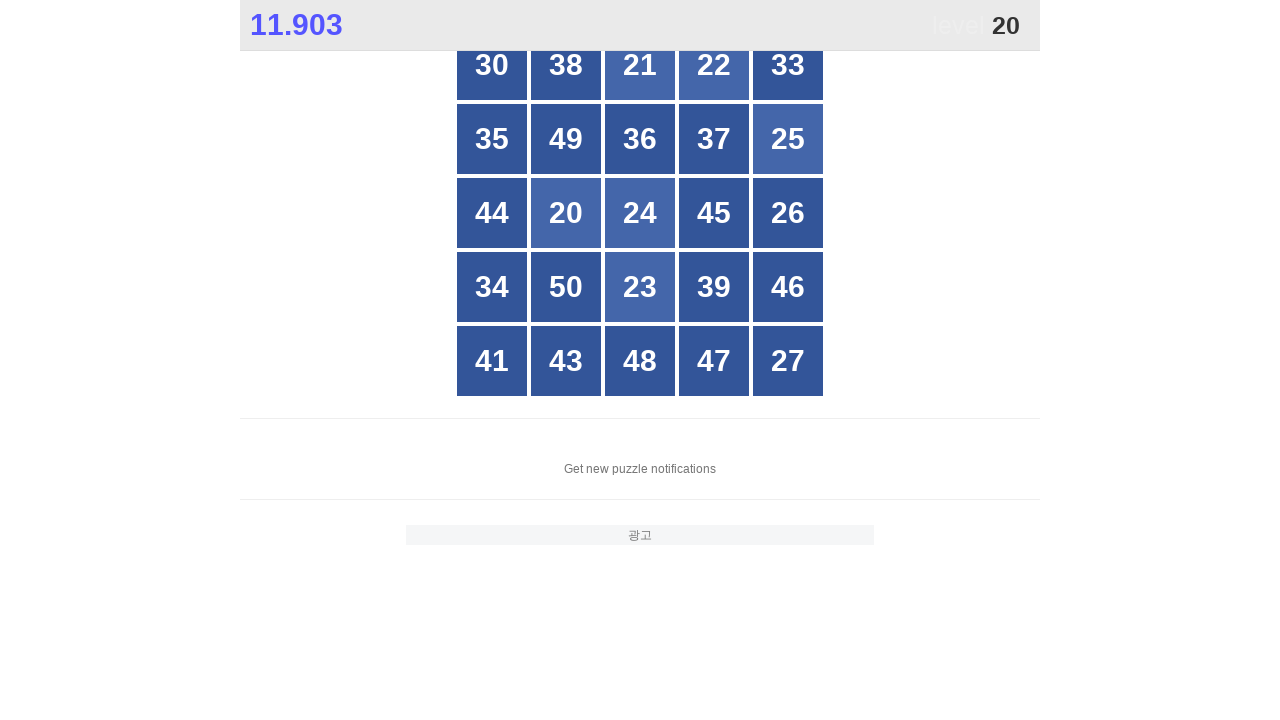

Clicked box number 20 at (566, 213) on .stage #grid div >> nth=11
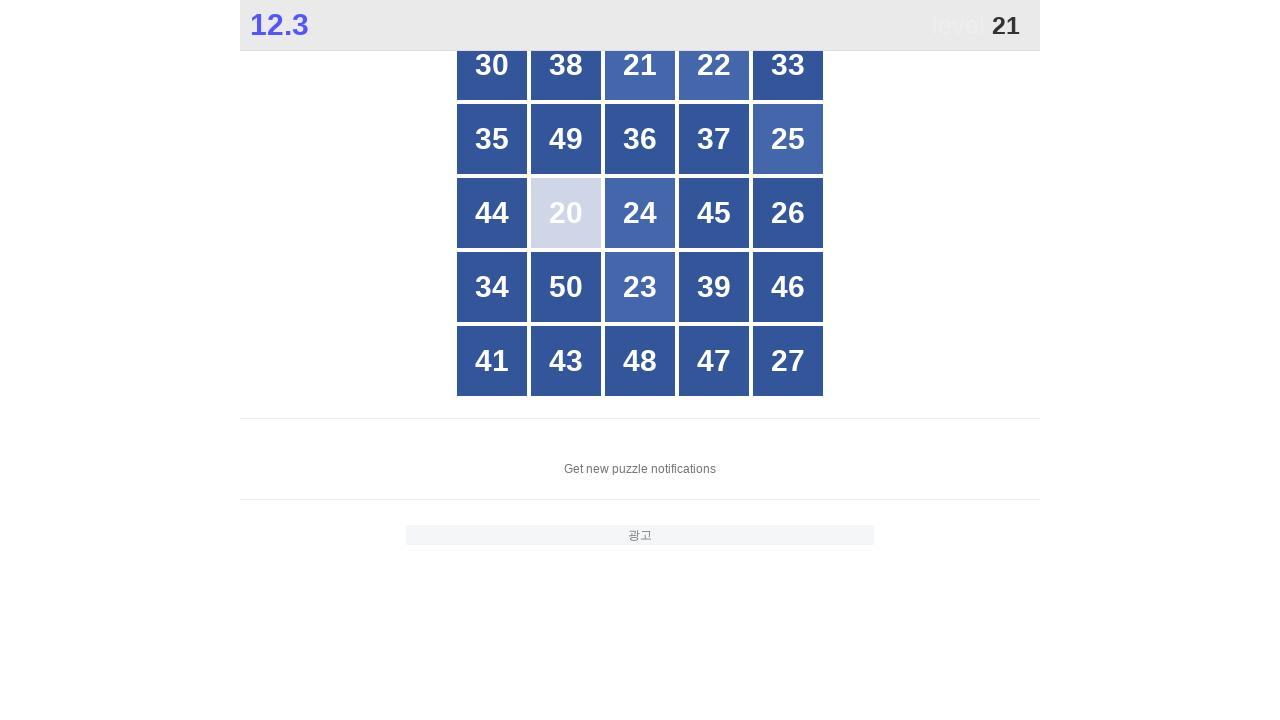

Waited 50ms for game to update after clicking 20
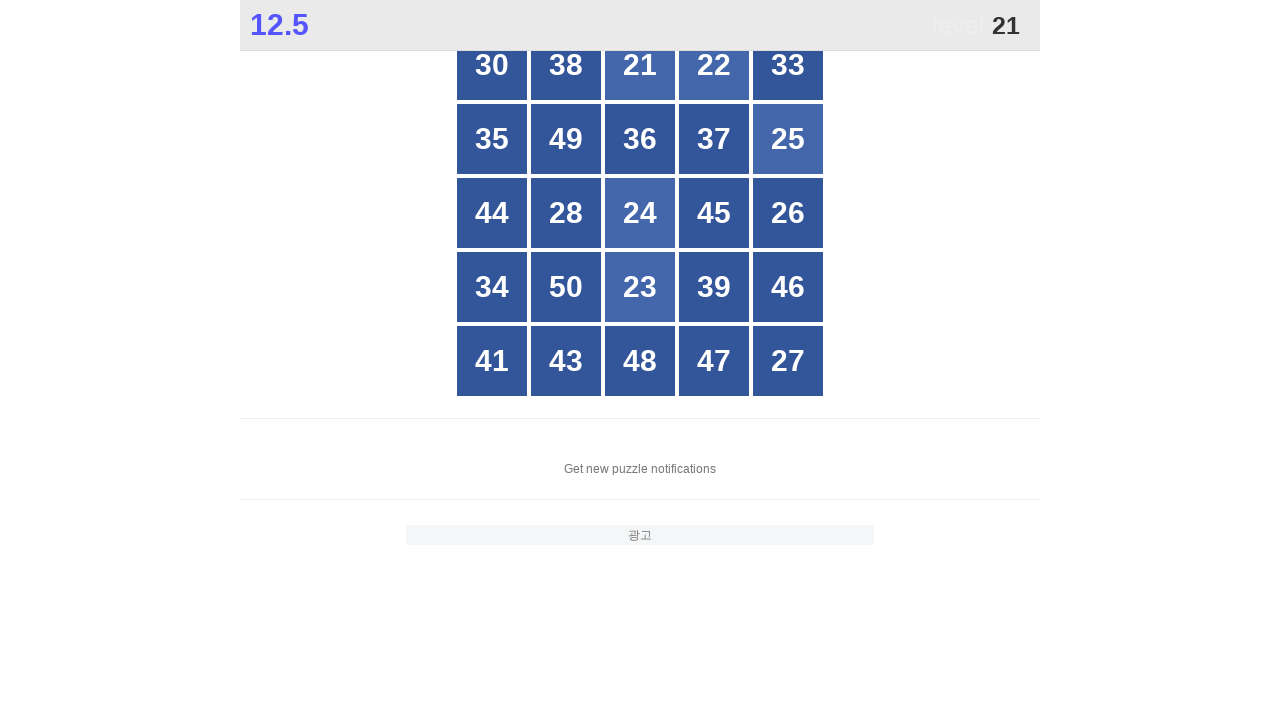

Clicked box number 21 at (640, 65) on .stage #grid div >> nth=2
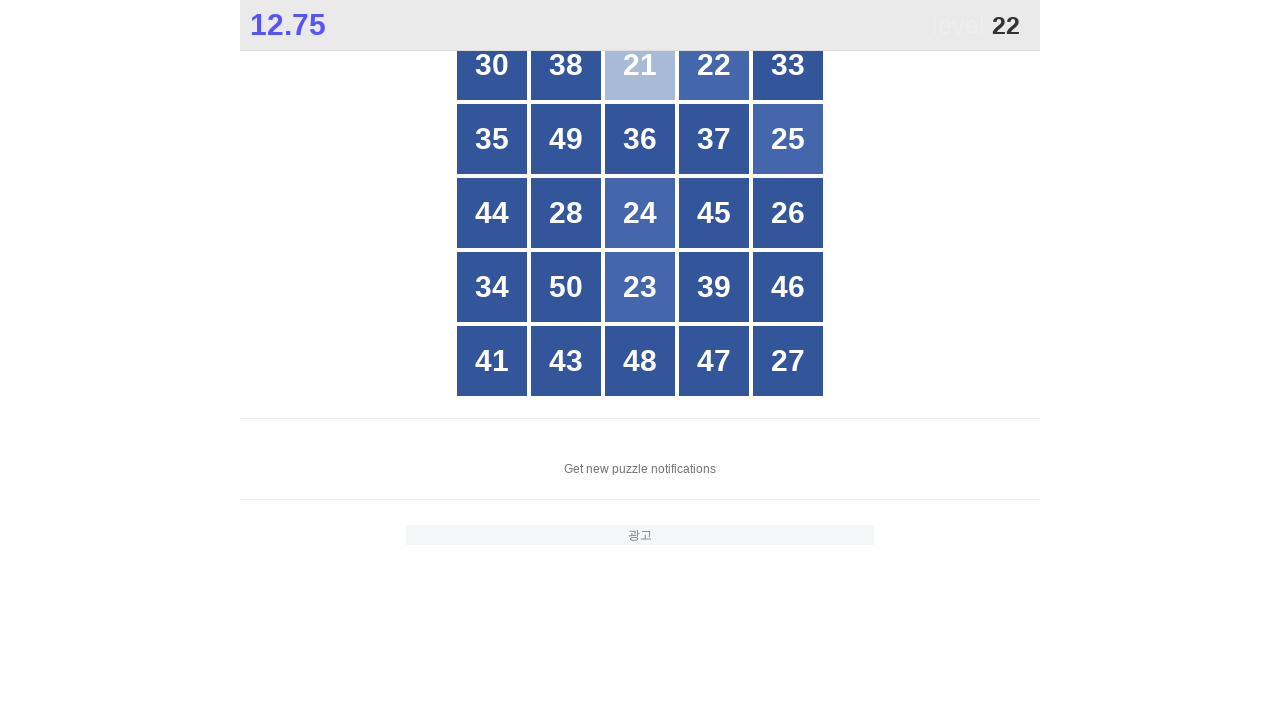

Waited 50ms for game to update after clicking 21
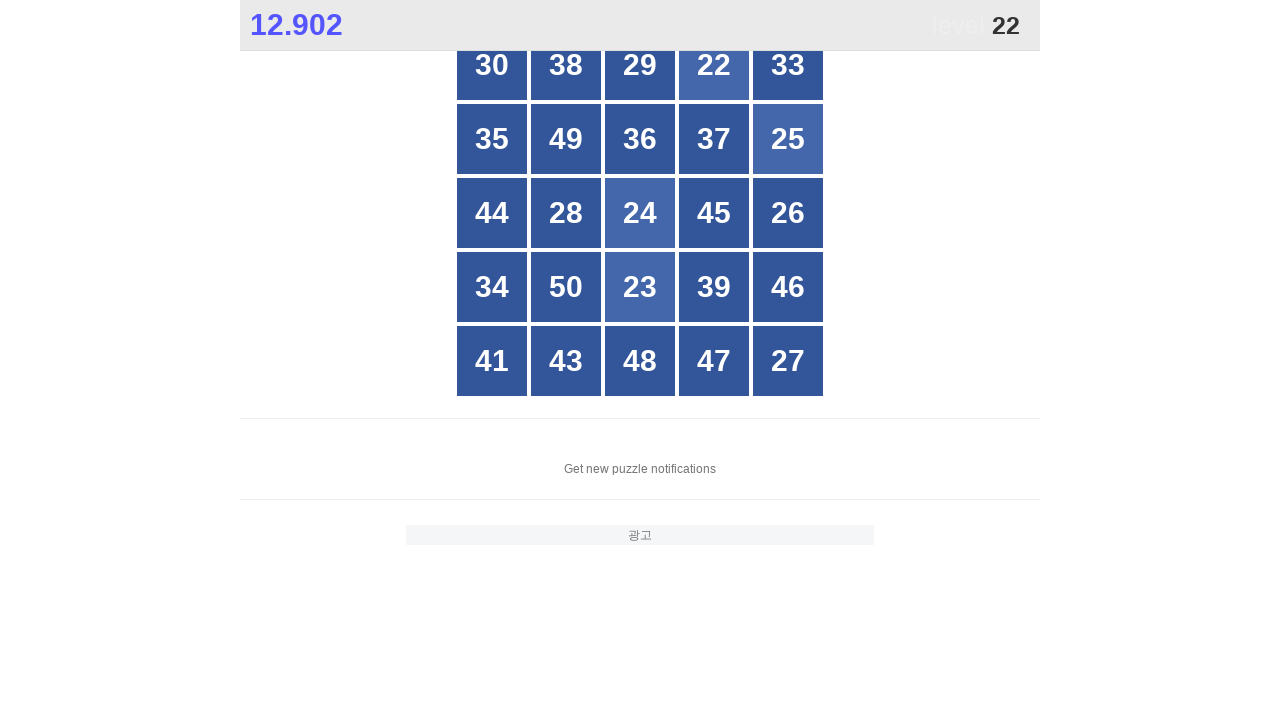

Clicked box number 22 at (714, 65) on .stage #grid div >> nth=3
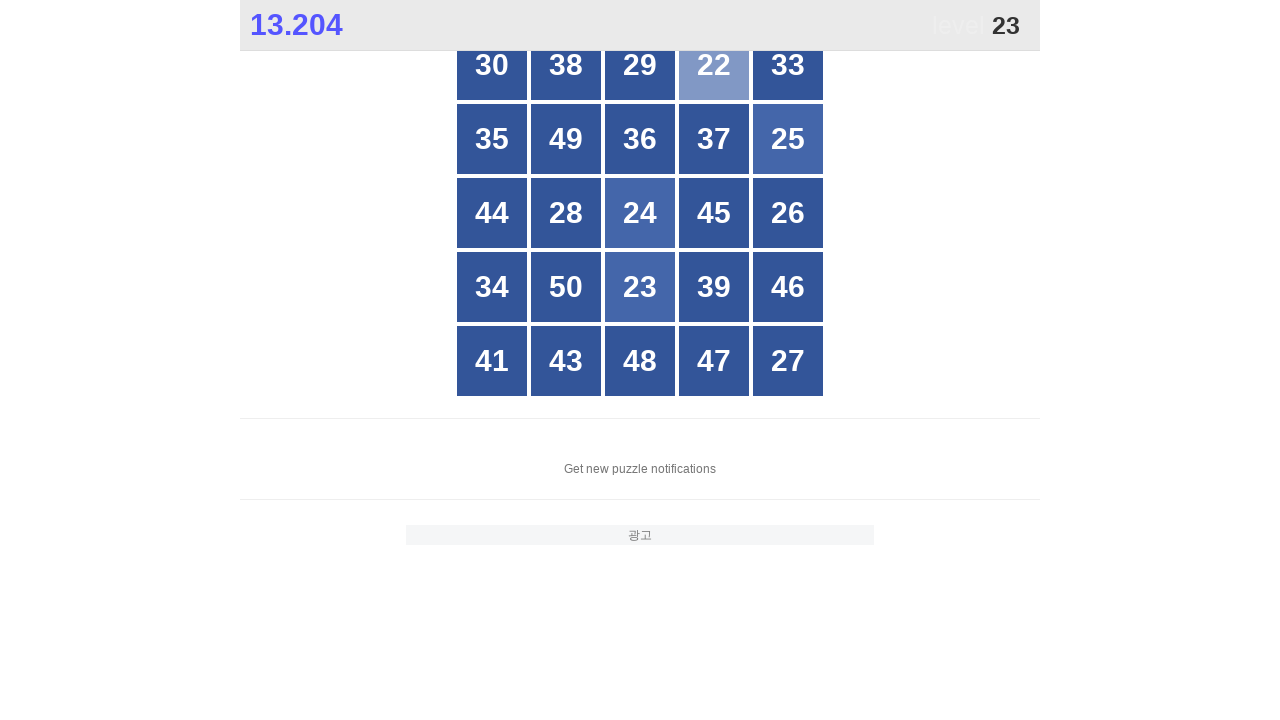

Waited 50ms for game to update after clicking 22
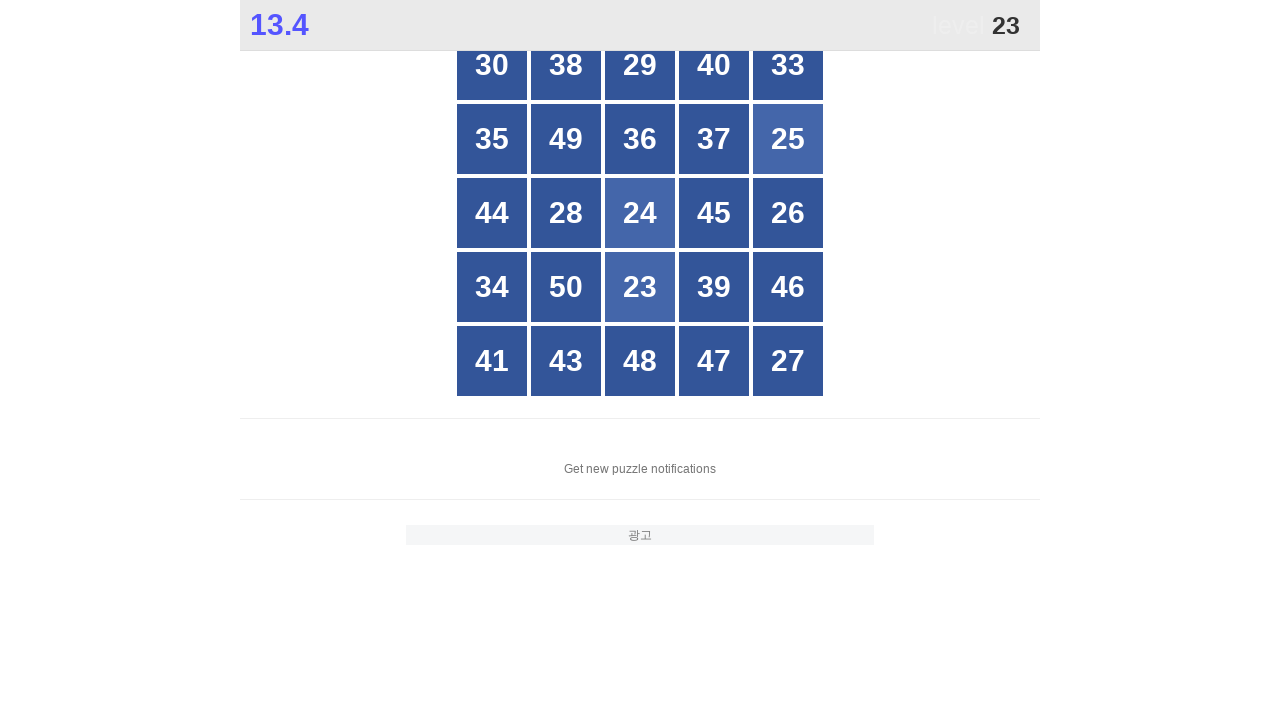

Clicked box number 23 at (640, 287) on .stage #grid div >> nth=17
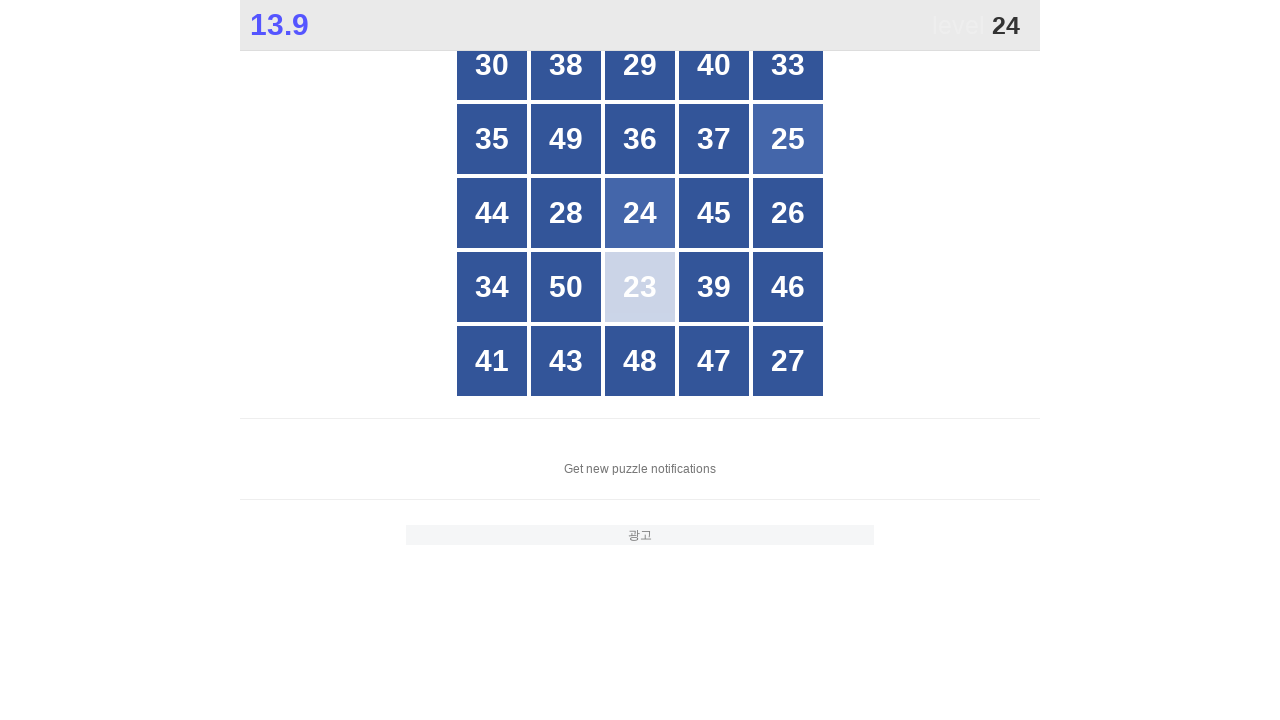

Waited 50ms for game to update after clicking 23
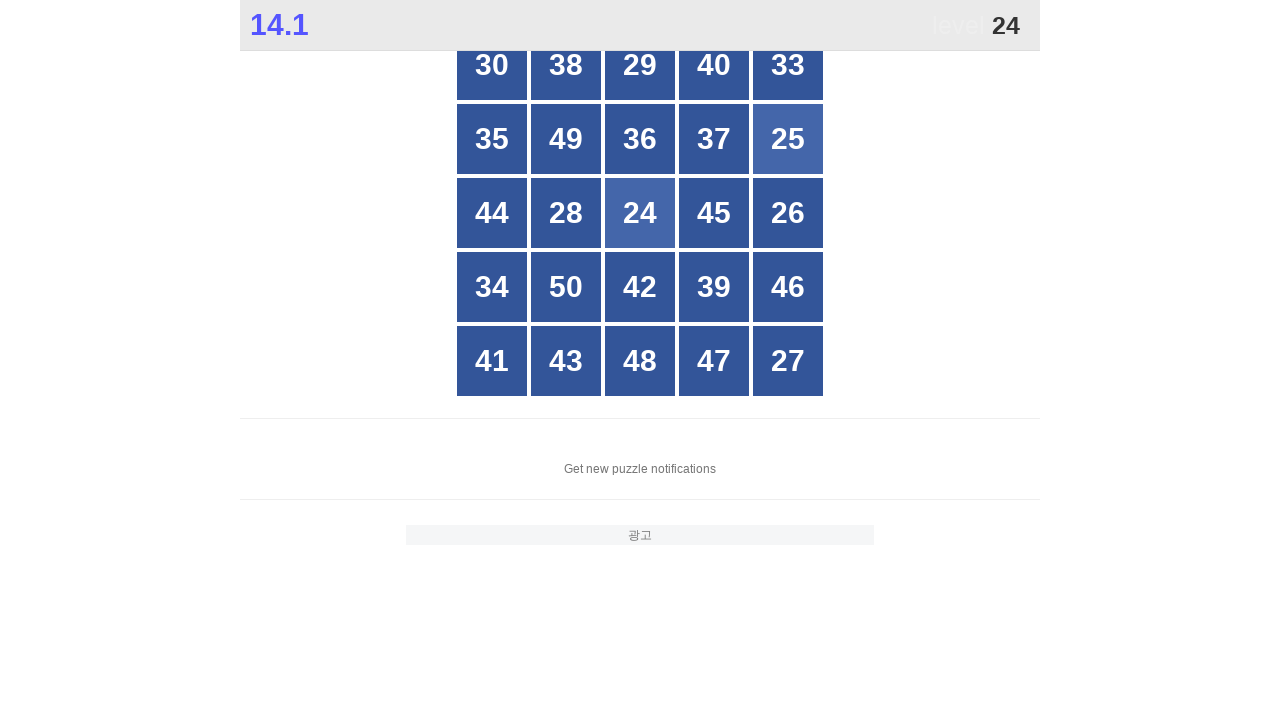

Clicked box number 24 at (640, 213) on .stage #grid div >> nth=12
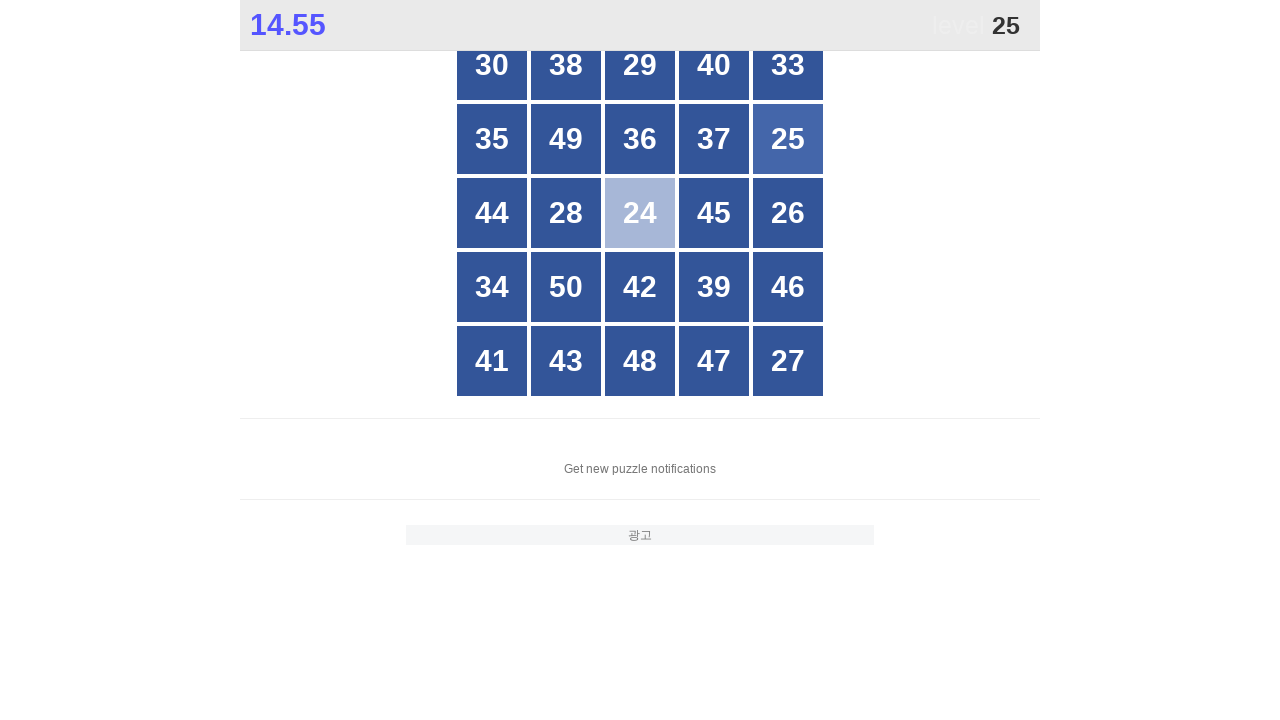

Waited 50ms for game to update after clicking 24
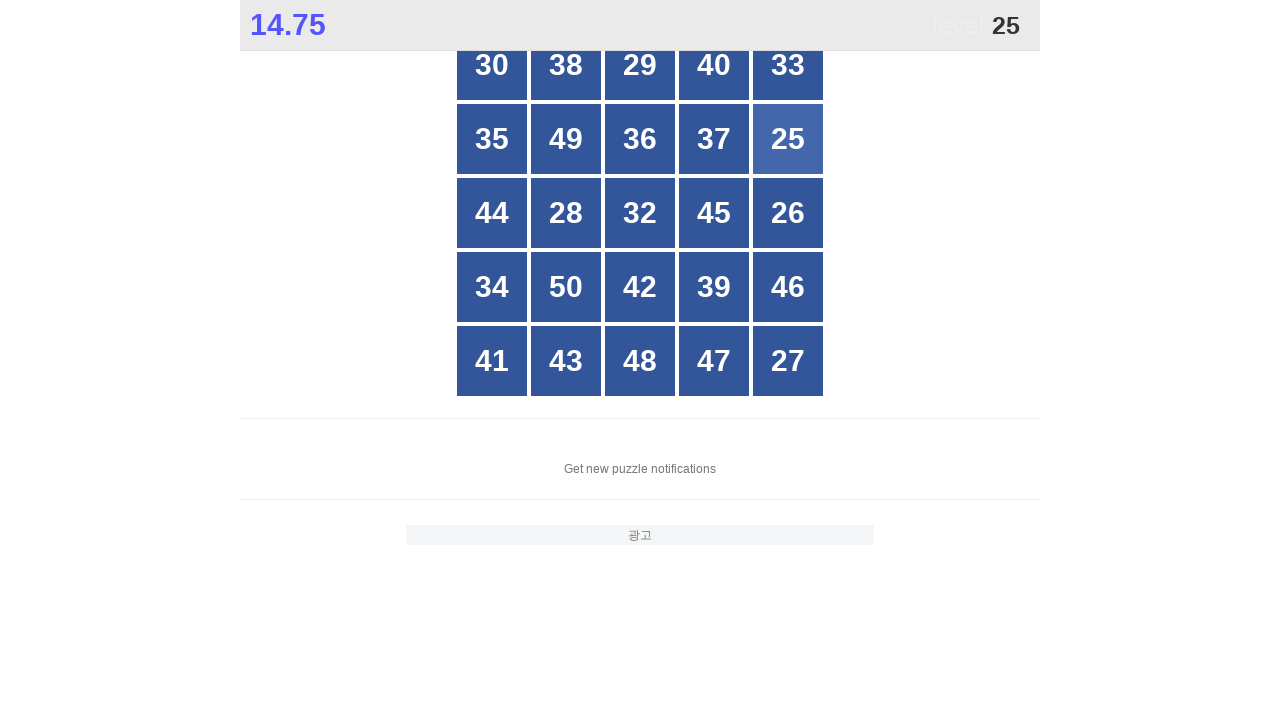

Clicked box number 25 at (788, 139) on .stage #grid div >> nth=9
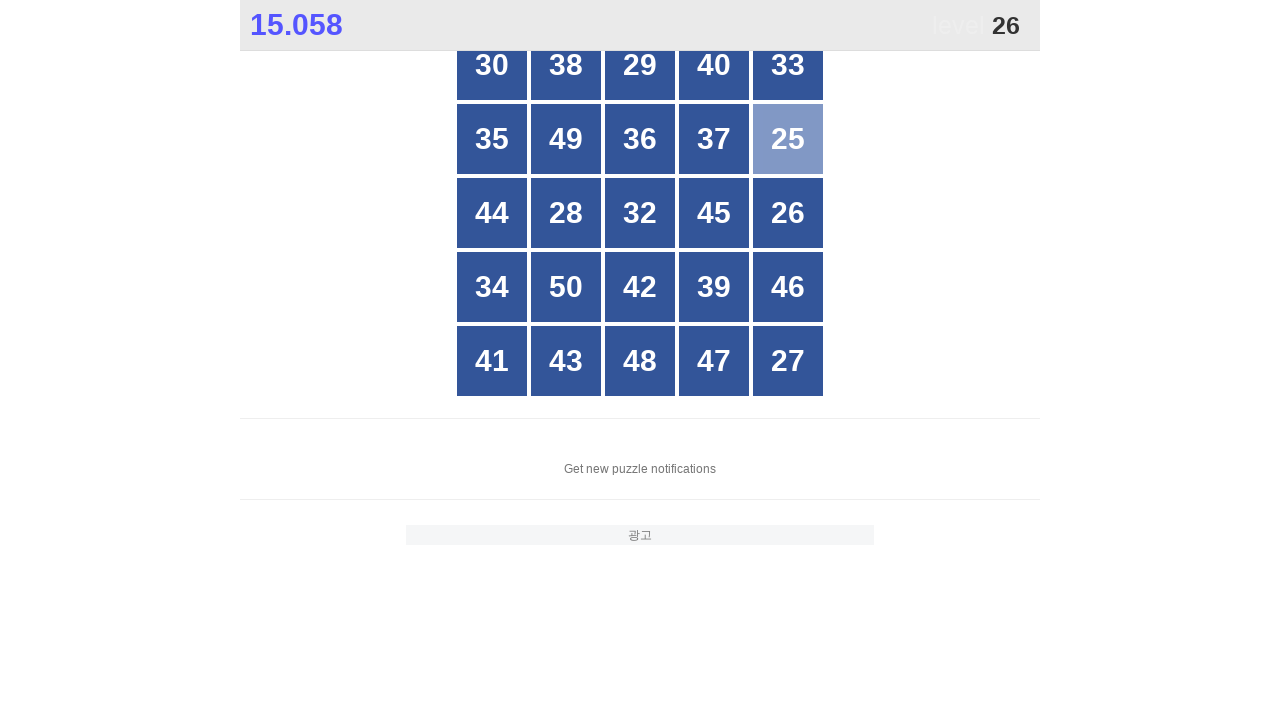

Waited 50ms for game to update after clicking 25
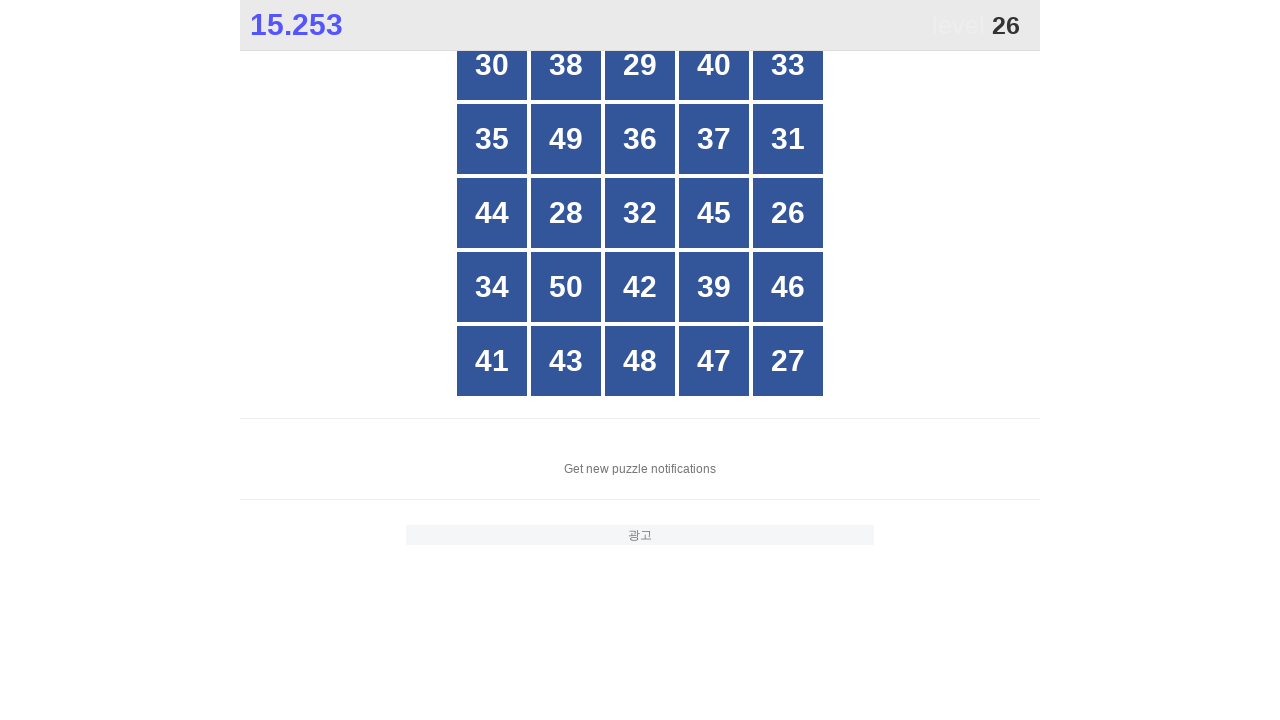

Clicked box number 26 at (788, 213) on .stage #grid div >> nth=14
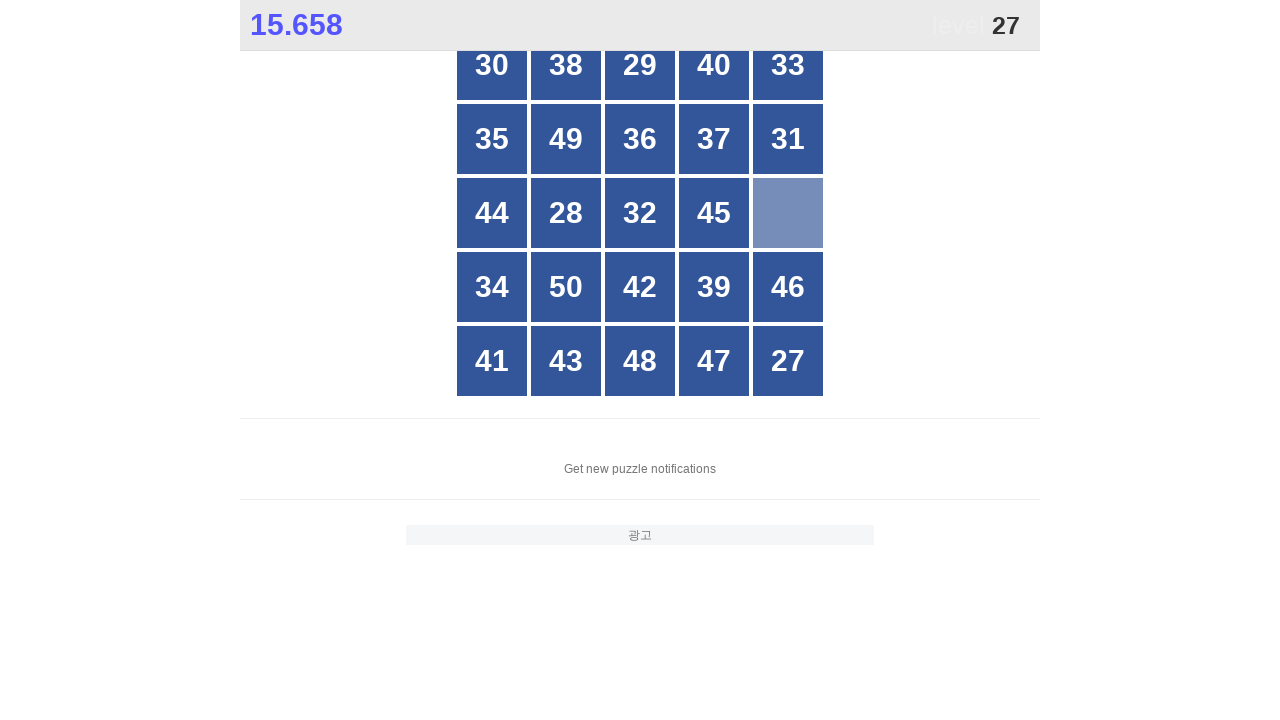

Waited 50ms for game to update after clicking 26
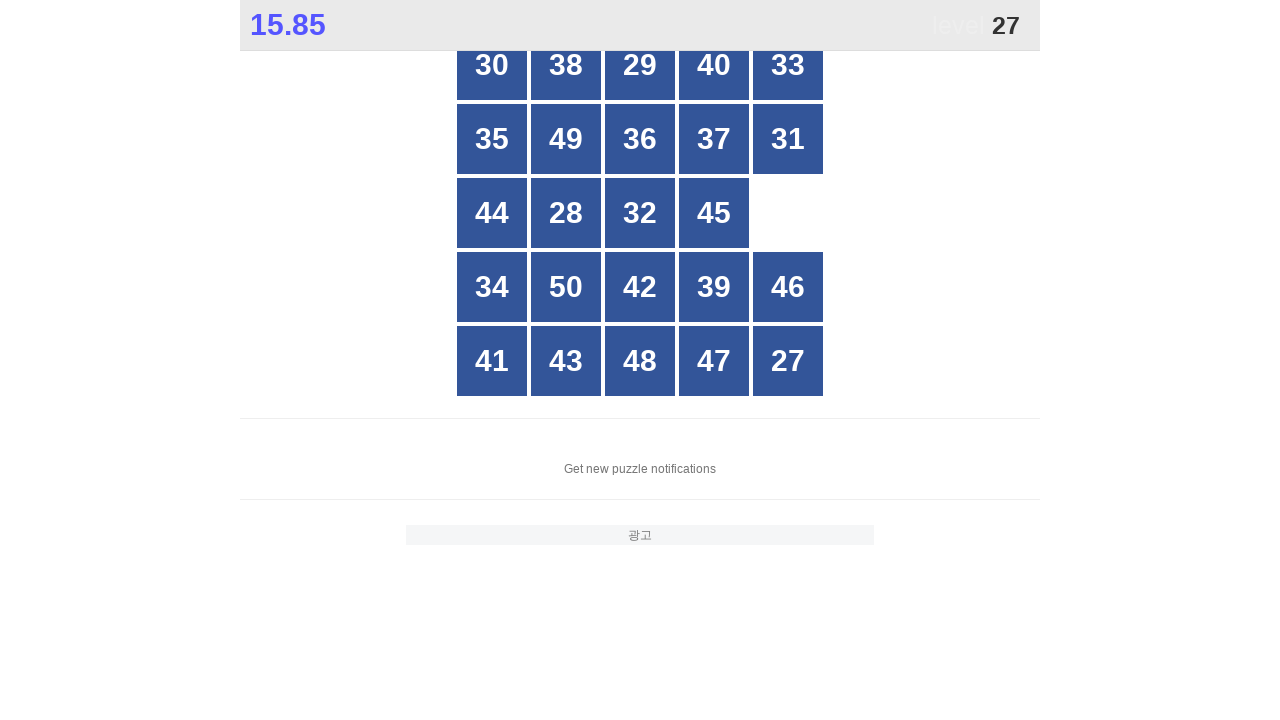

Clicked box number 27 at (788, 361) on .stage #grid div >> nth=24
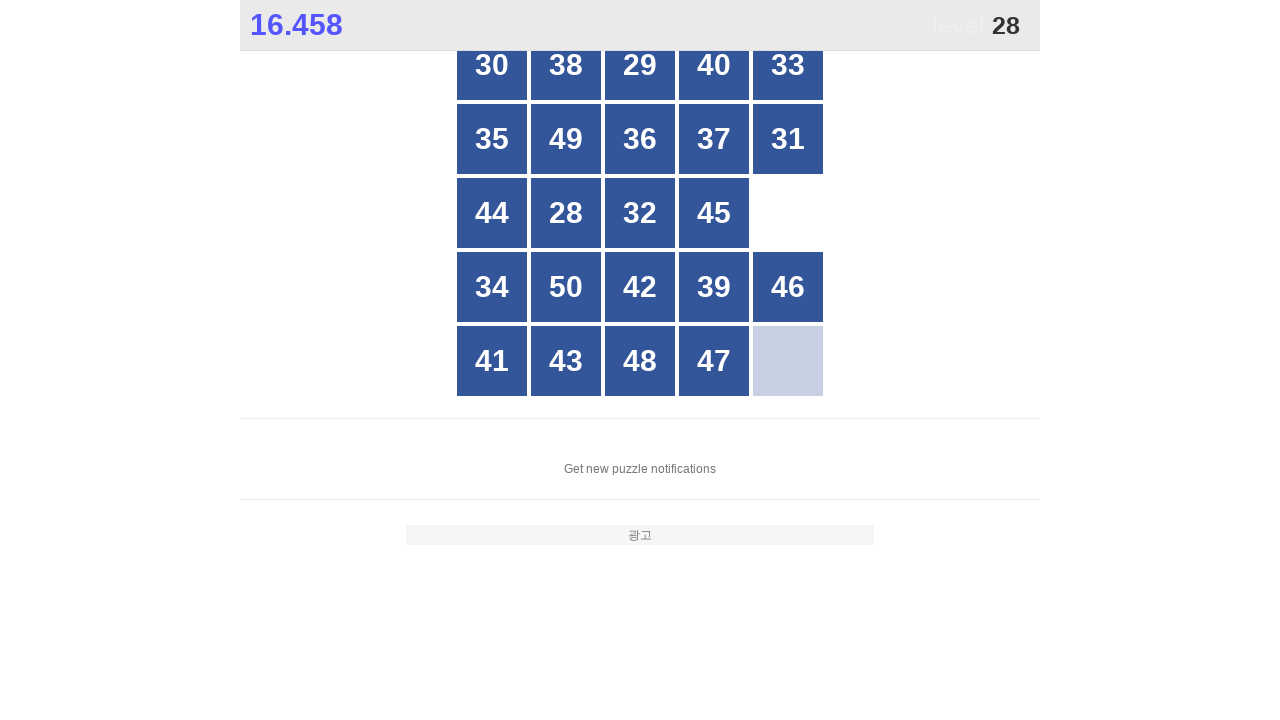

Waited 50ms for game to update after clicking 27
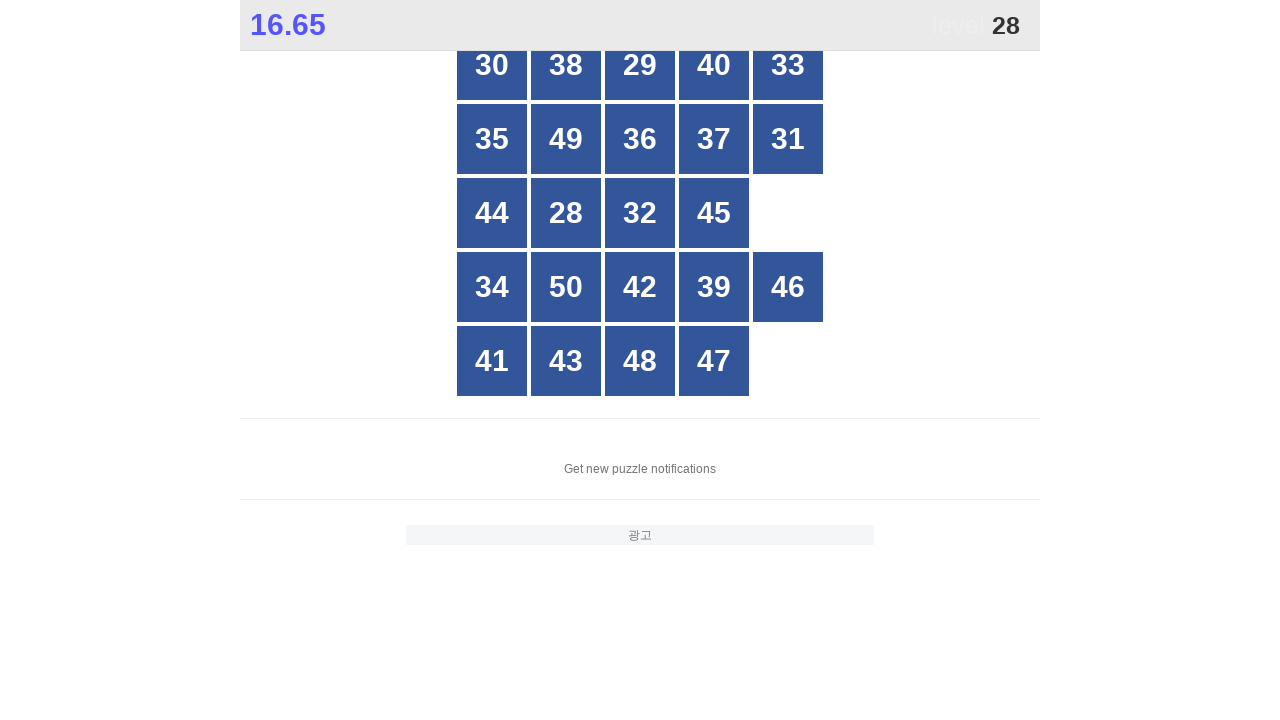

Clicked box number 28 at (566, 213) on .stage #grid div >> nth=11
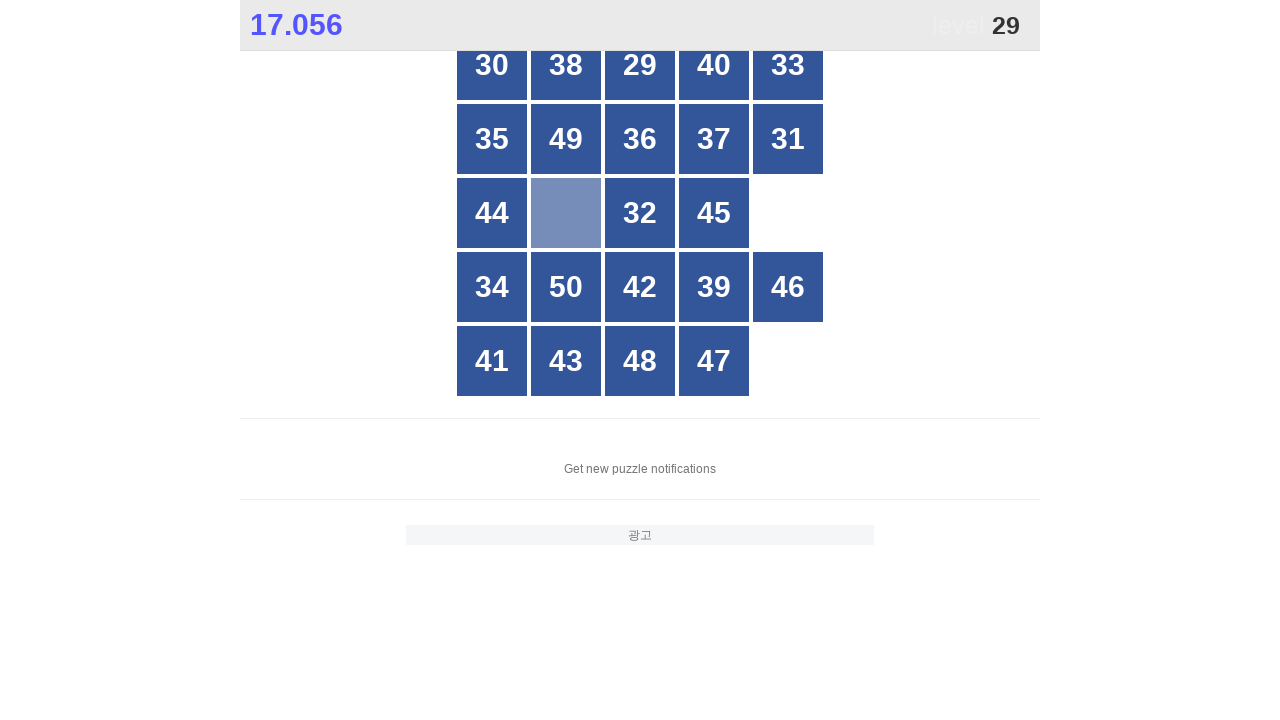

Waited 50ms for game to update after clicking 28
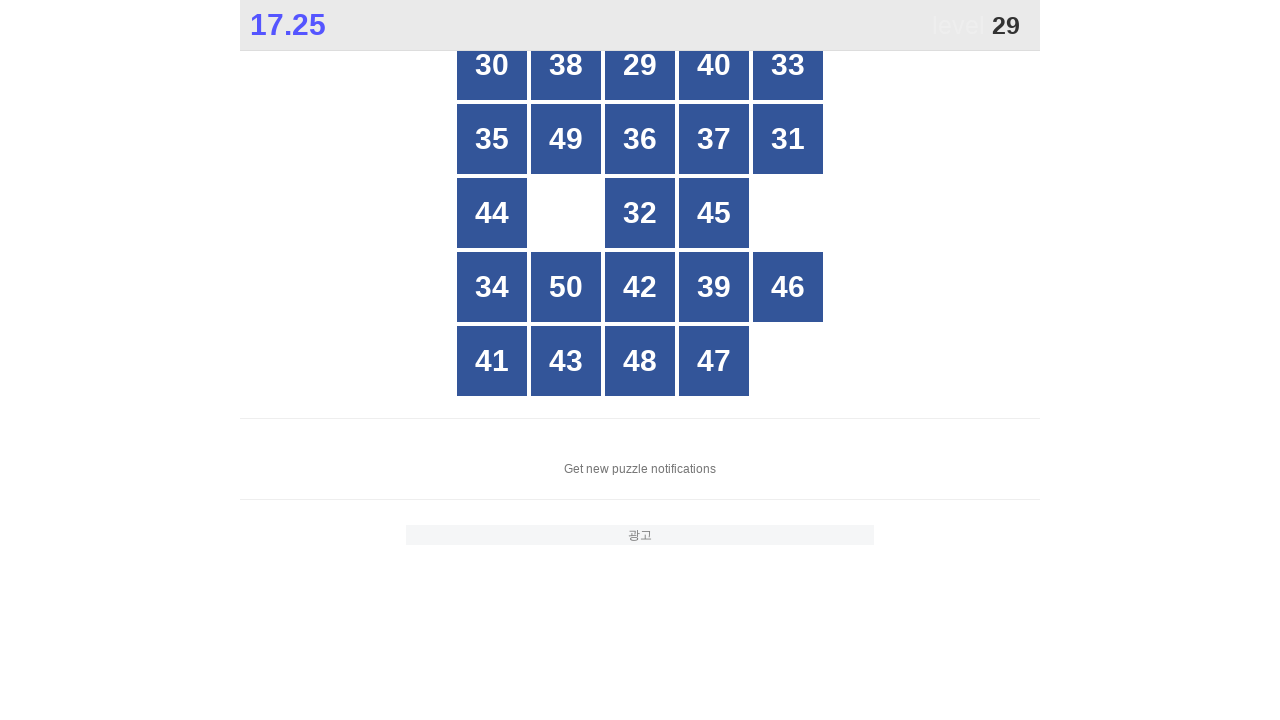

Clicked box number 29 at (640, 65) on .stage #grid div >> nth=2
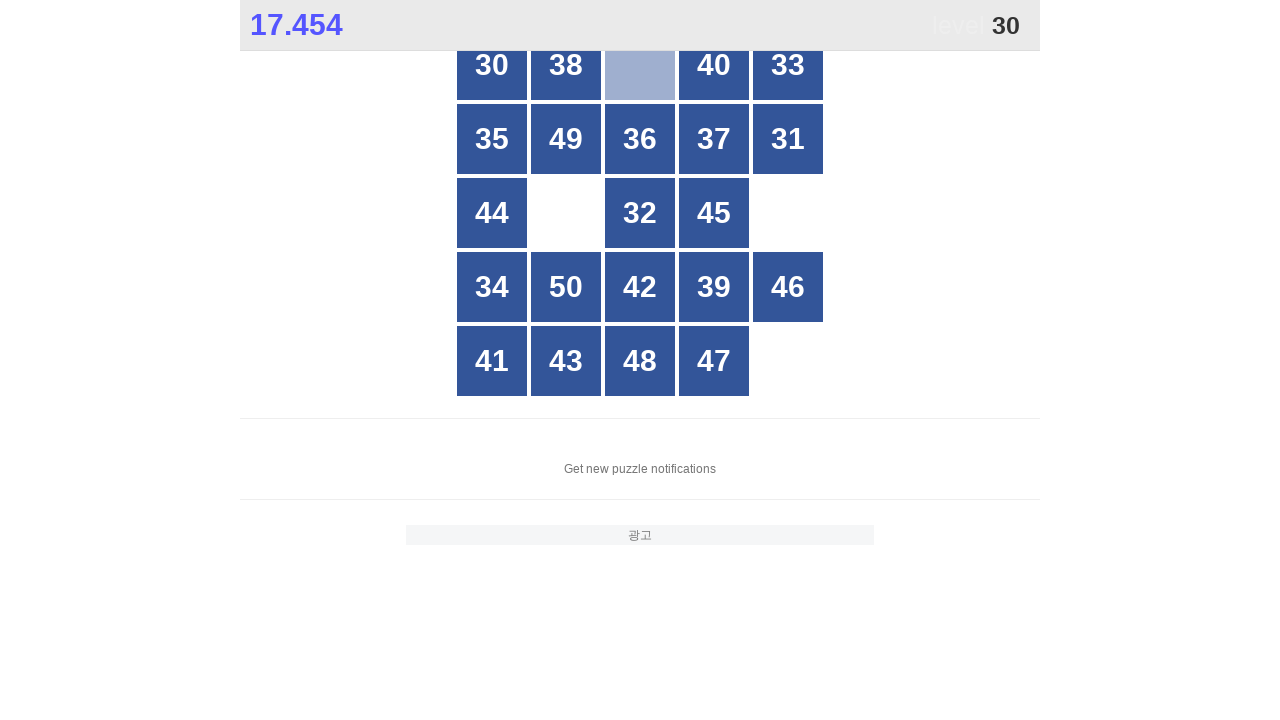

Waited 50ms for game to update after clicking 29
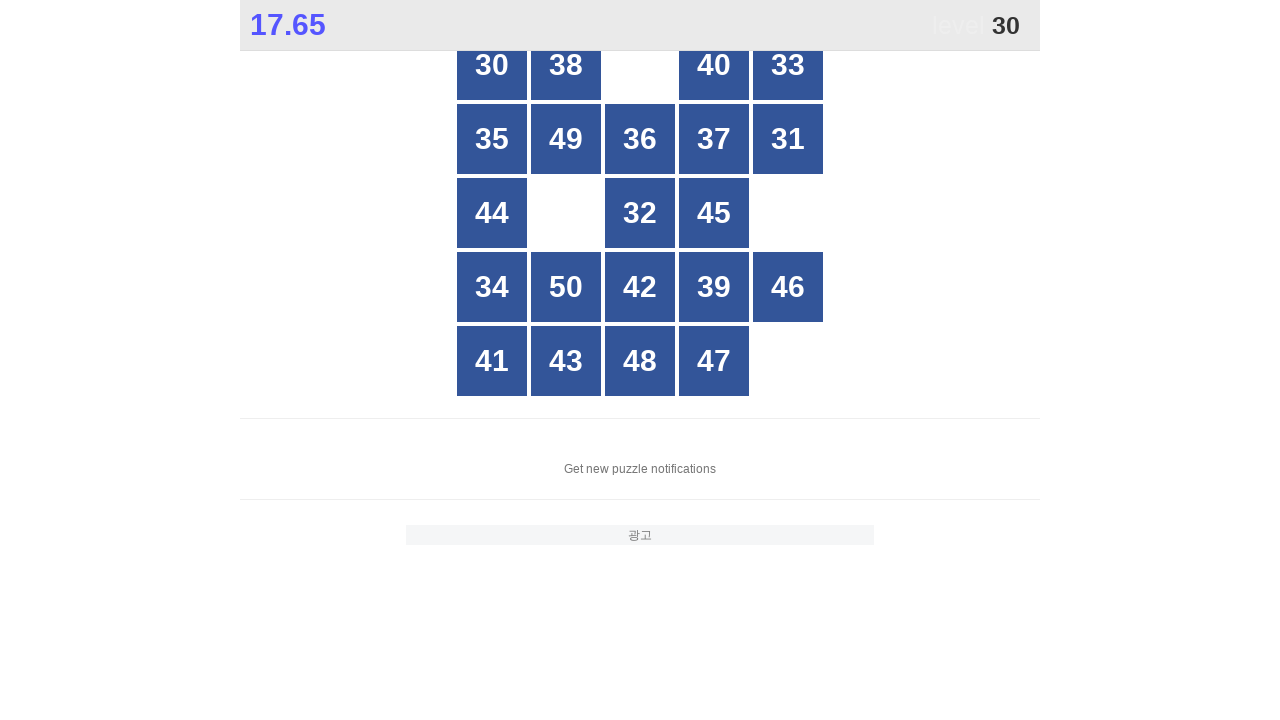

Clicked box number 30 at (492, 65) on .stage #grid div >> nth=0
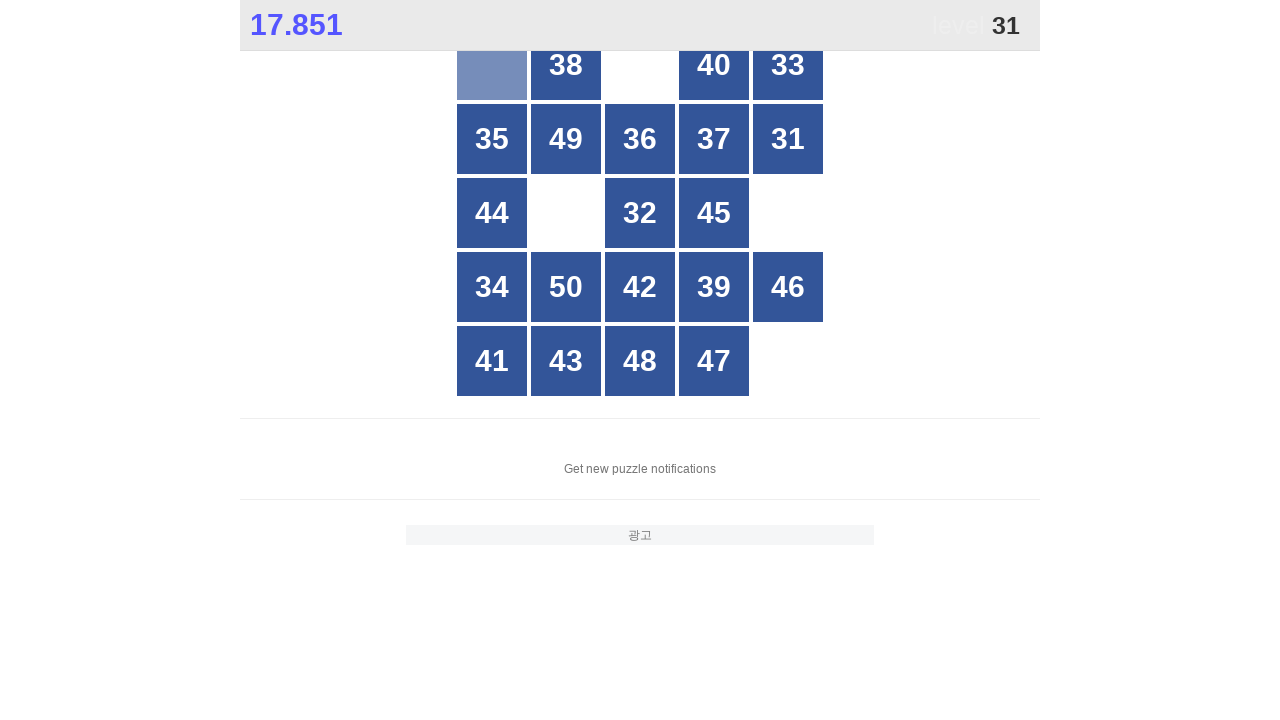

Waited 50ms for game to update after clicking 30
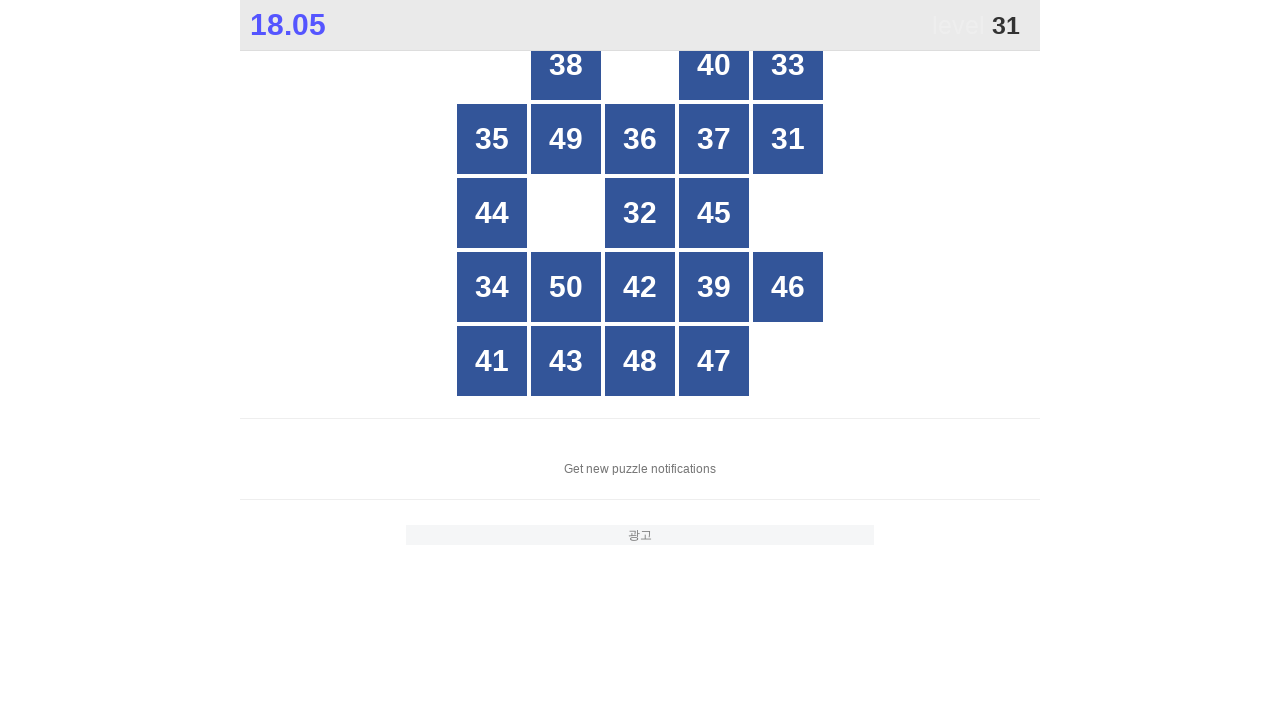

Clicked box number 31 at (788, 139) on .stage #grid div >> nth=9
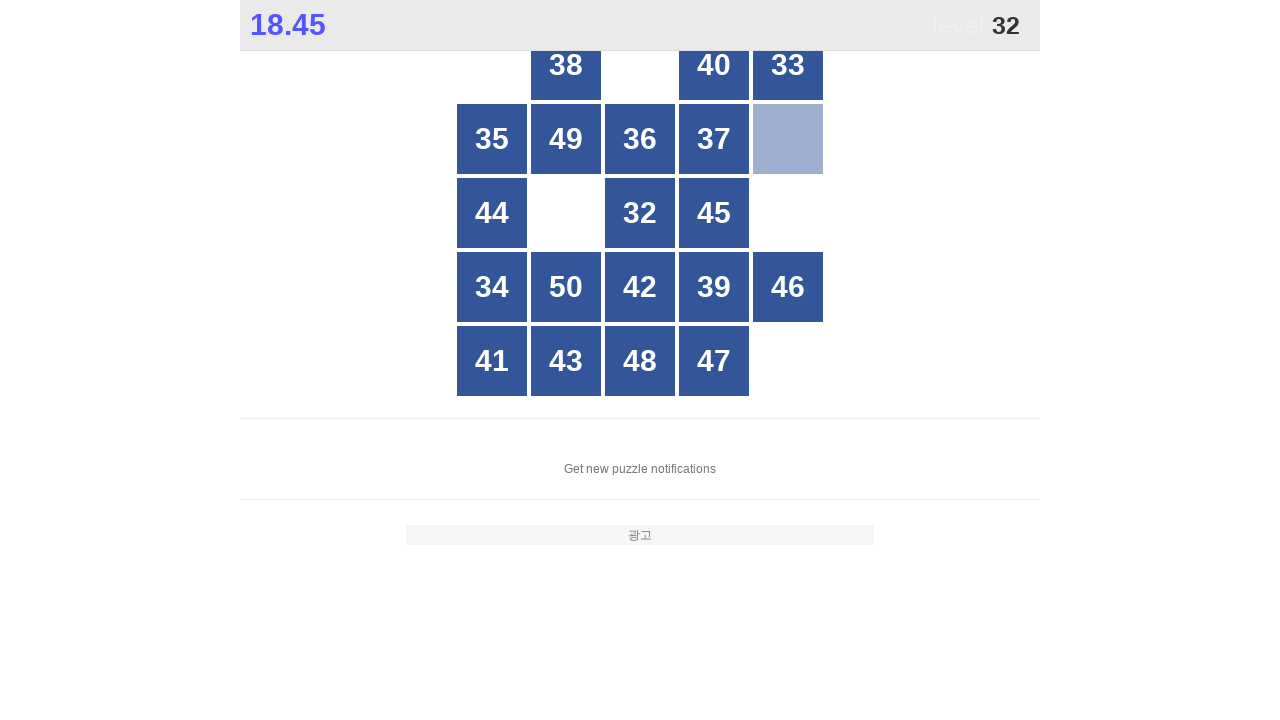

Waited 50ms for game to update after clicking 31
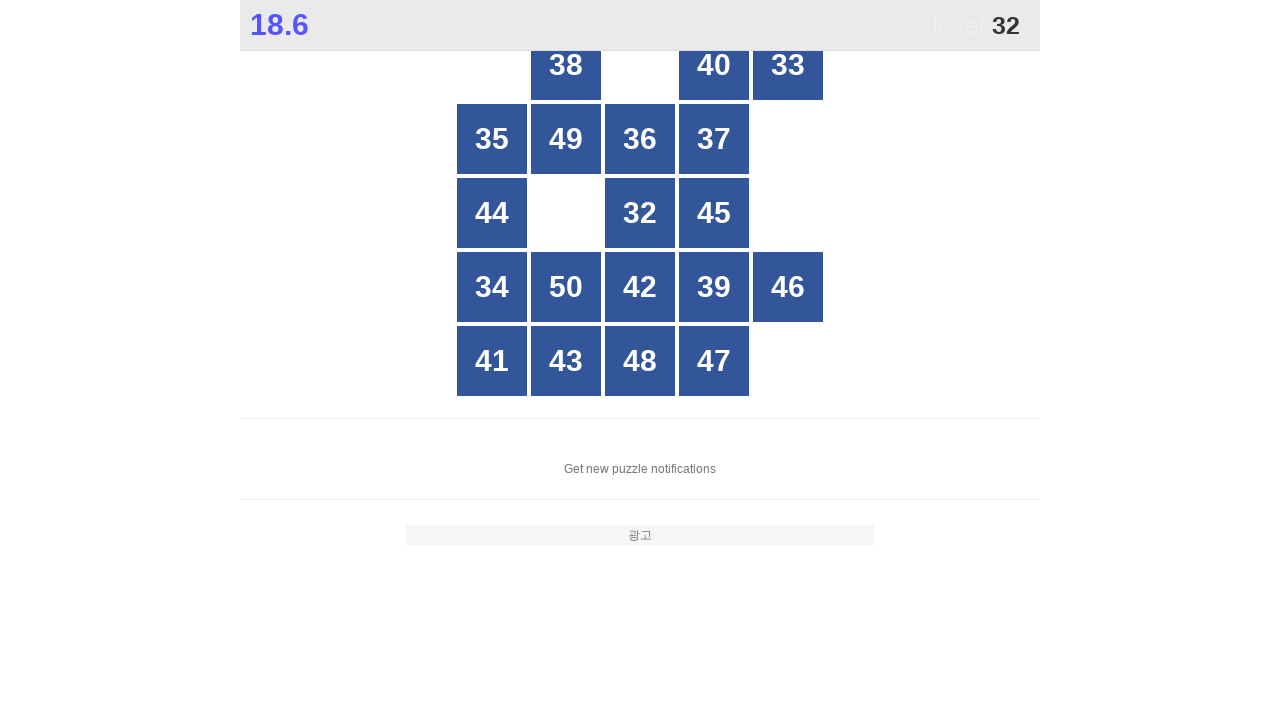

Clicked box number 32 at (640, 213) on .stage #grid div >> nth=12
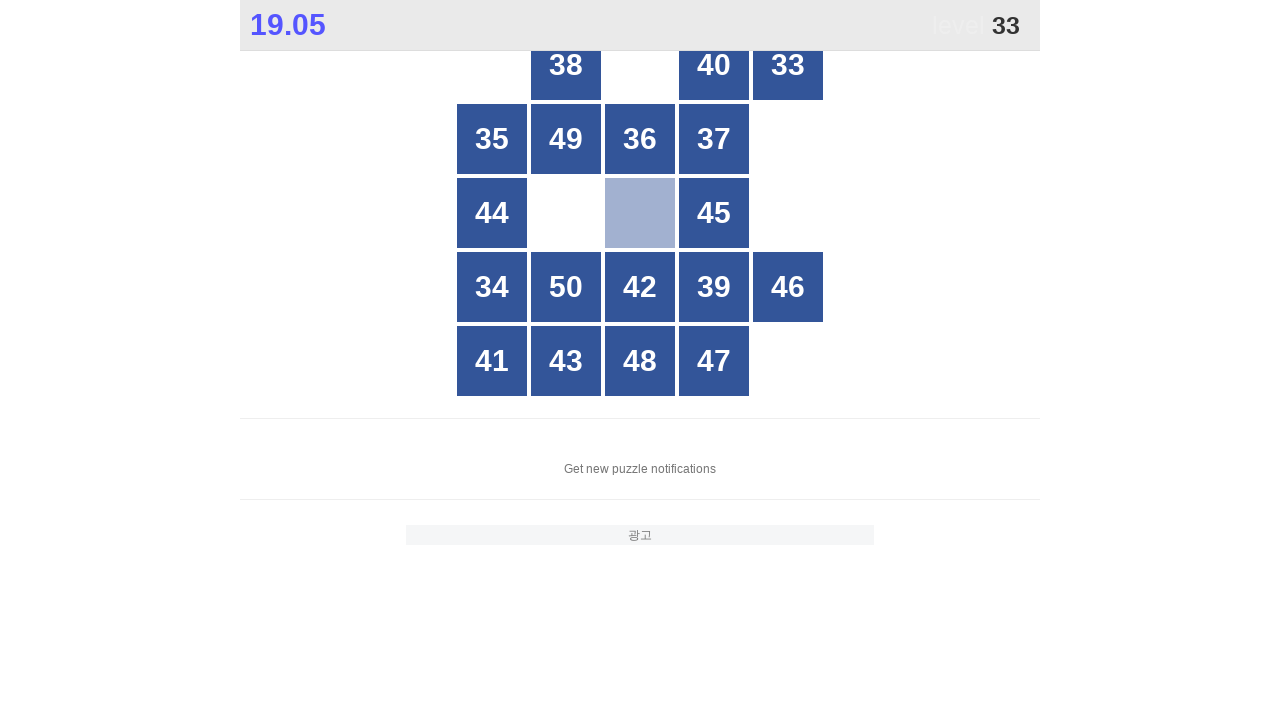

Waited 50ms for game to update after clicking 32
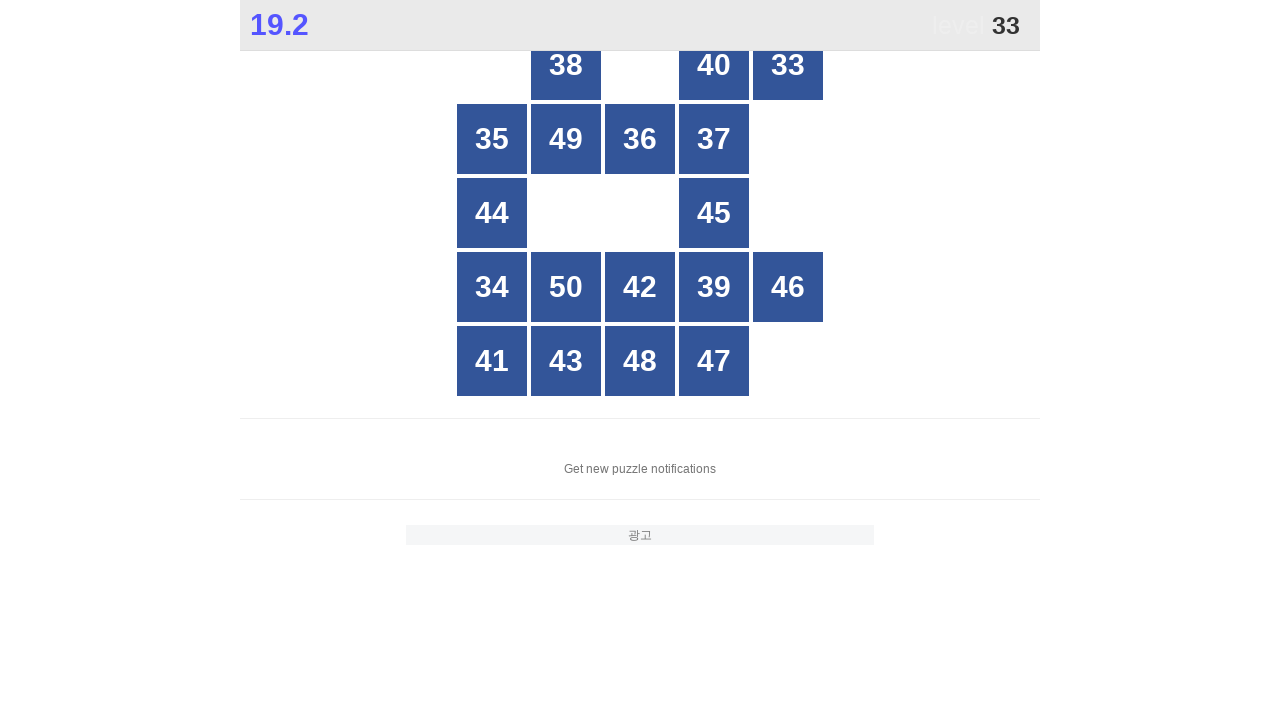

Clicked box number 33 at (788, 65) on .stage #grid div >> nth=4
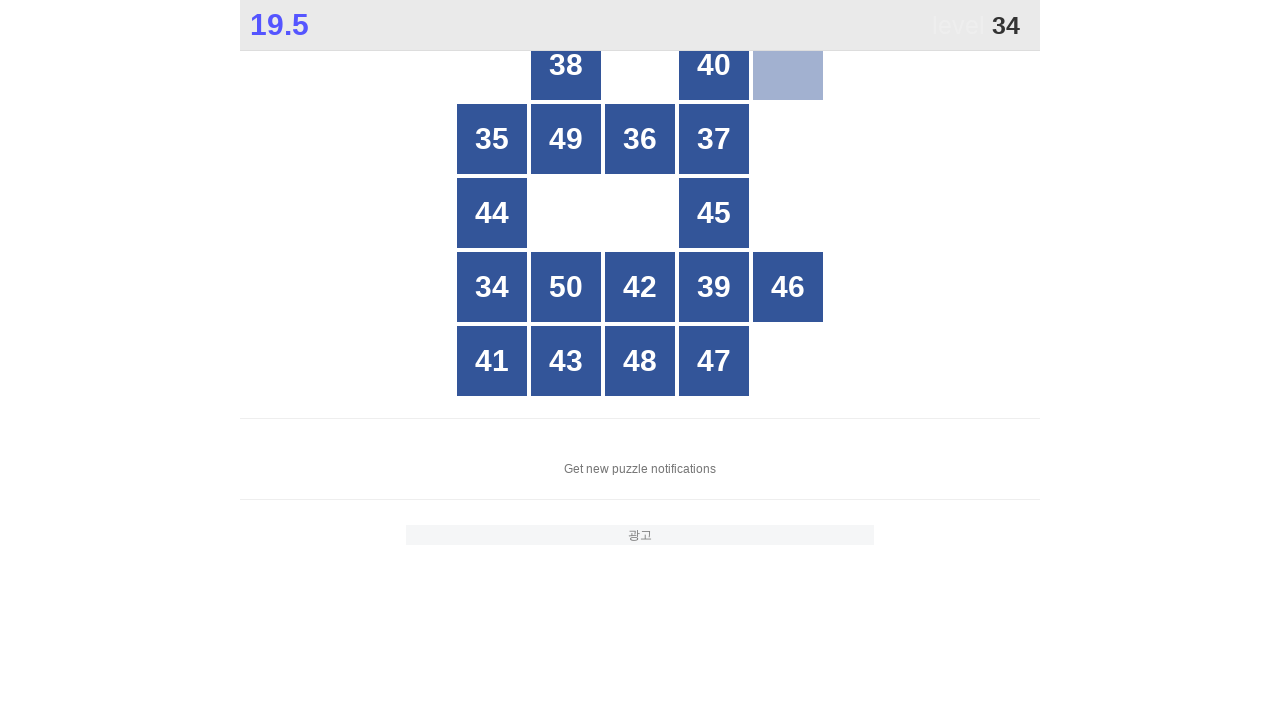

Waited 50ms for game to update after clicking 33
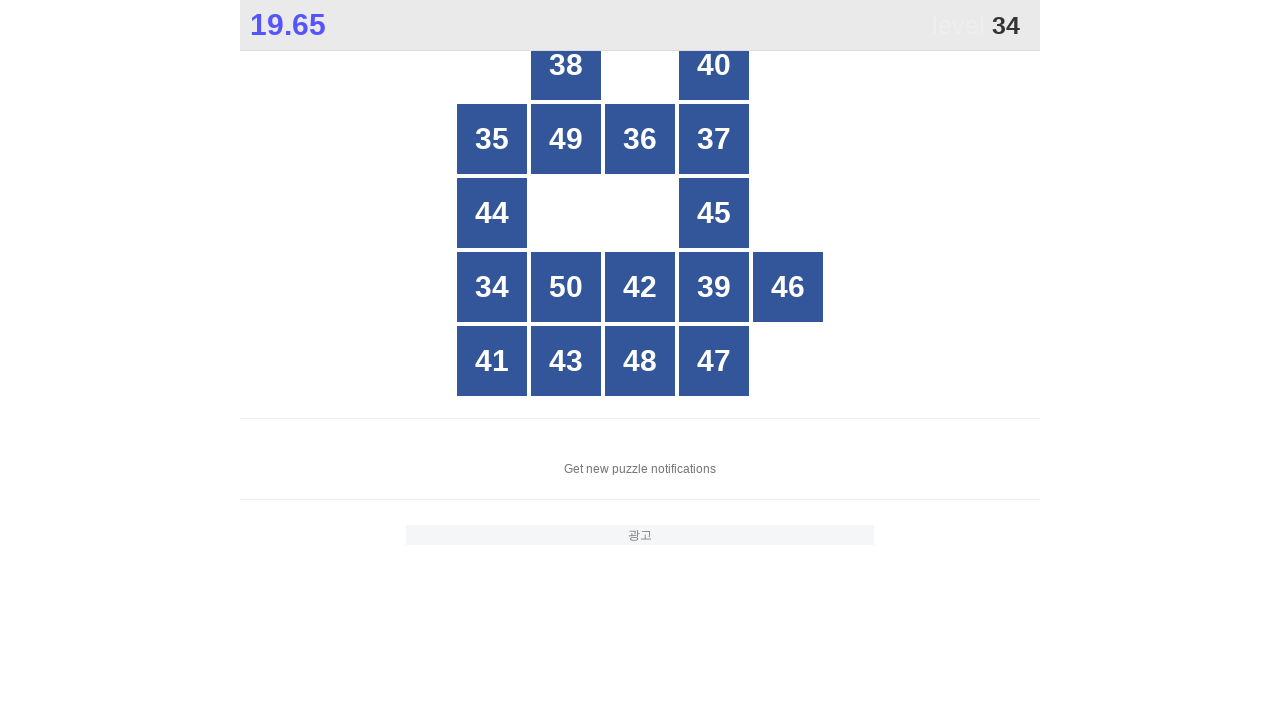

Clicked box number 34 at (492, 287) on .stage #grid div >> nth=15
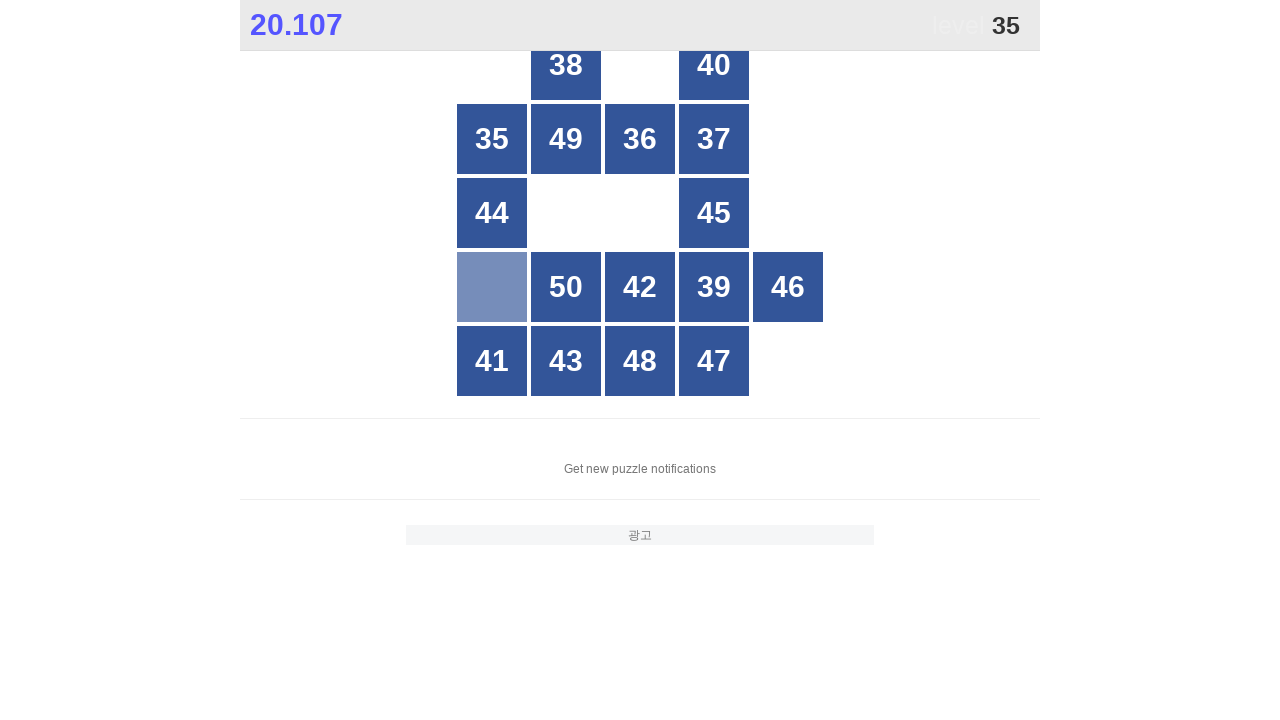

Waited 50ms for game to update after clicking 34
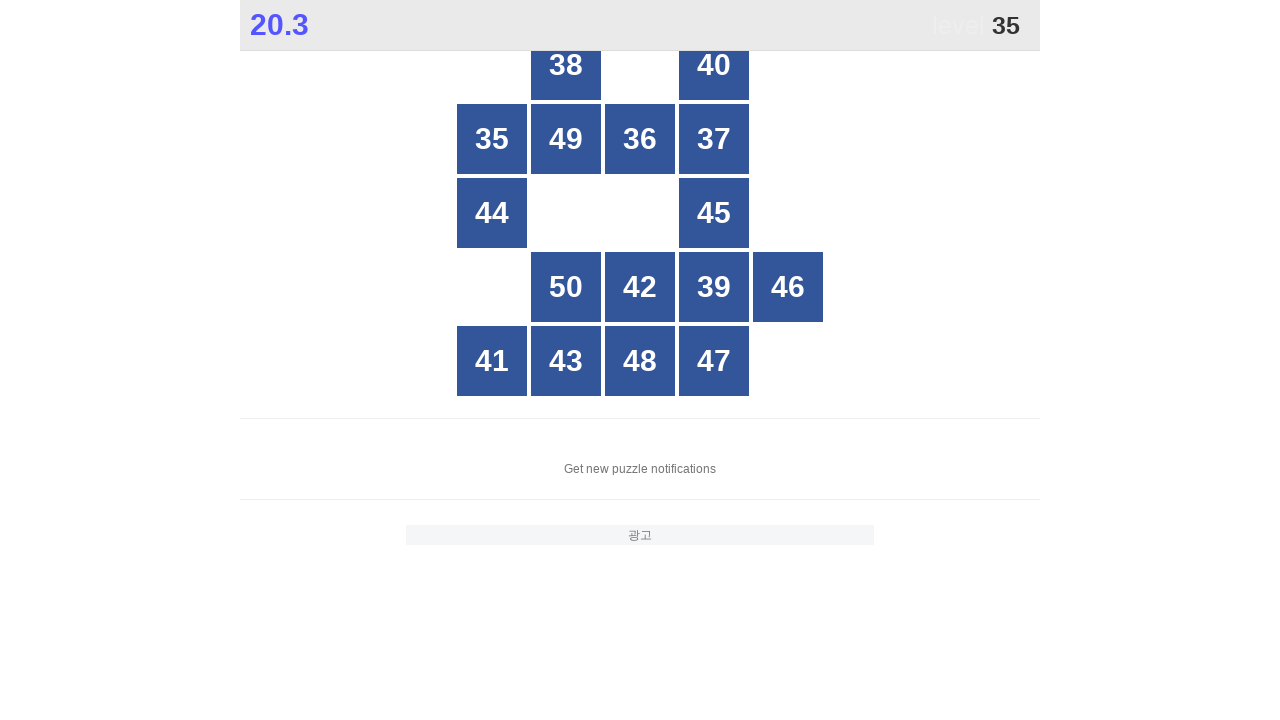

Clicked box number 35 at (492, 139) on .stage #grid div >> nth=5
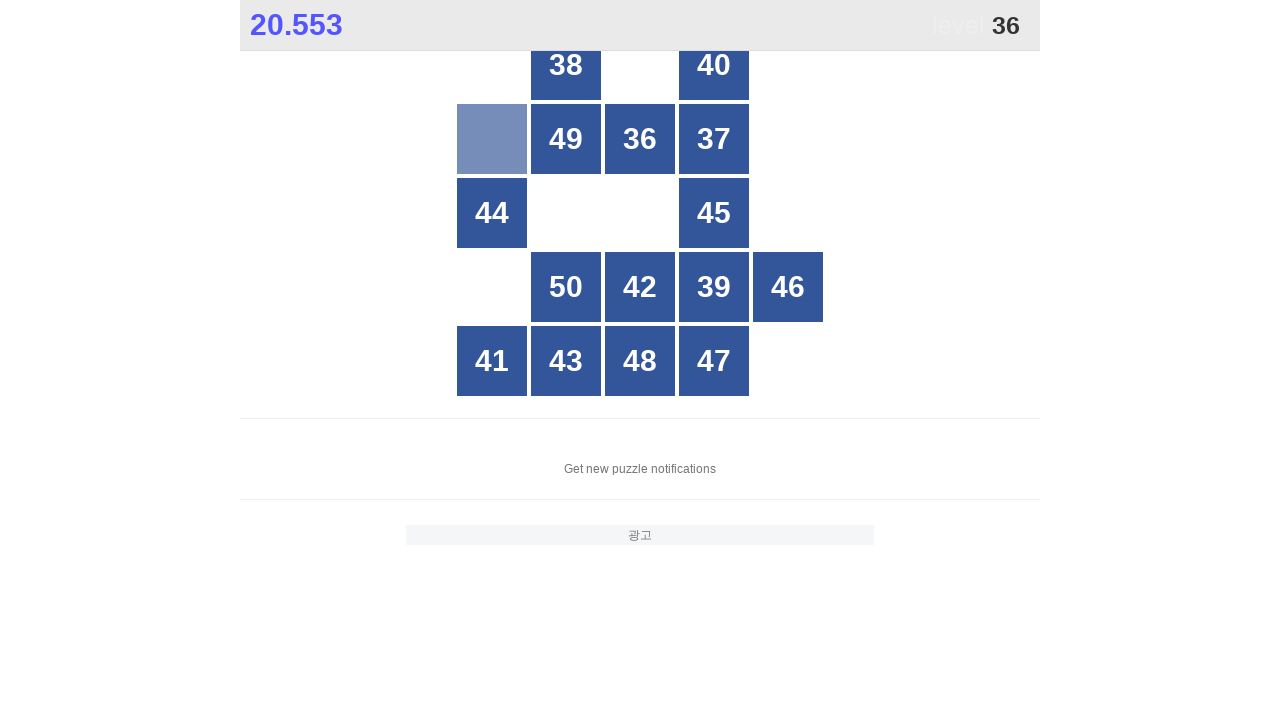

Waited 50ms for game to update after clicking 35
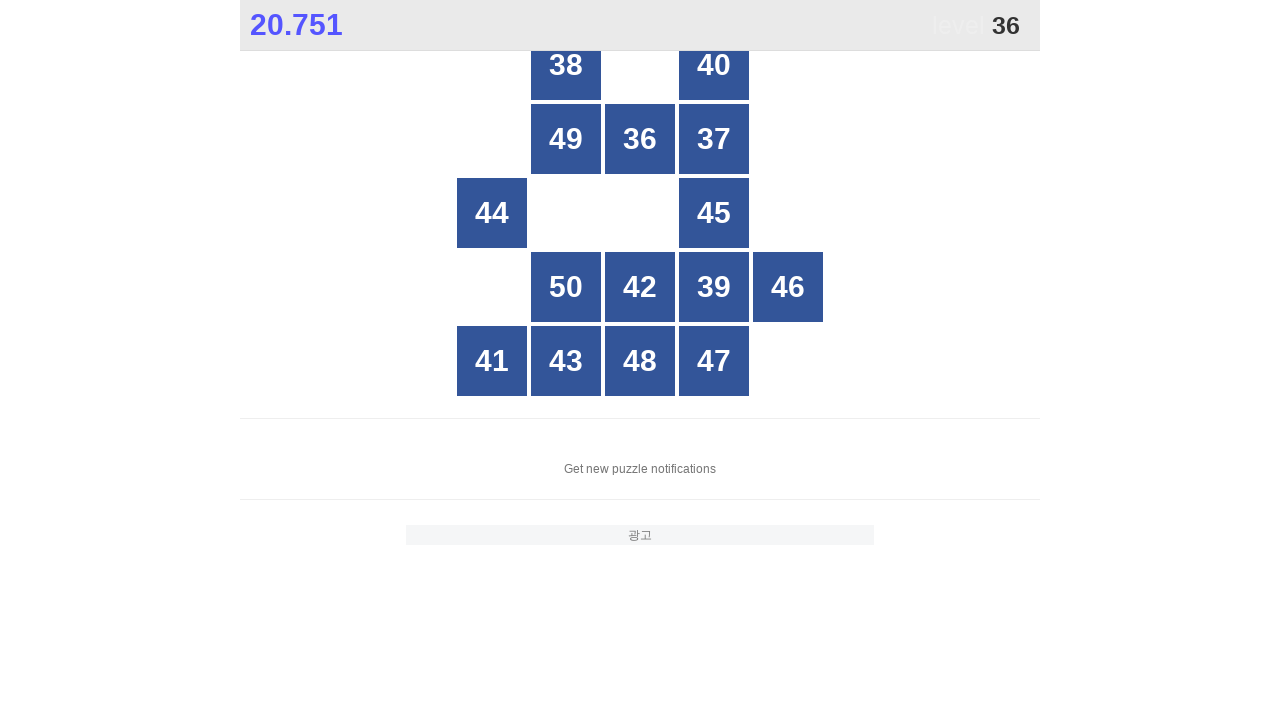

Clicked box number 36 at (640, 139) on .stage #grid div >> nth=7
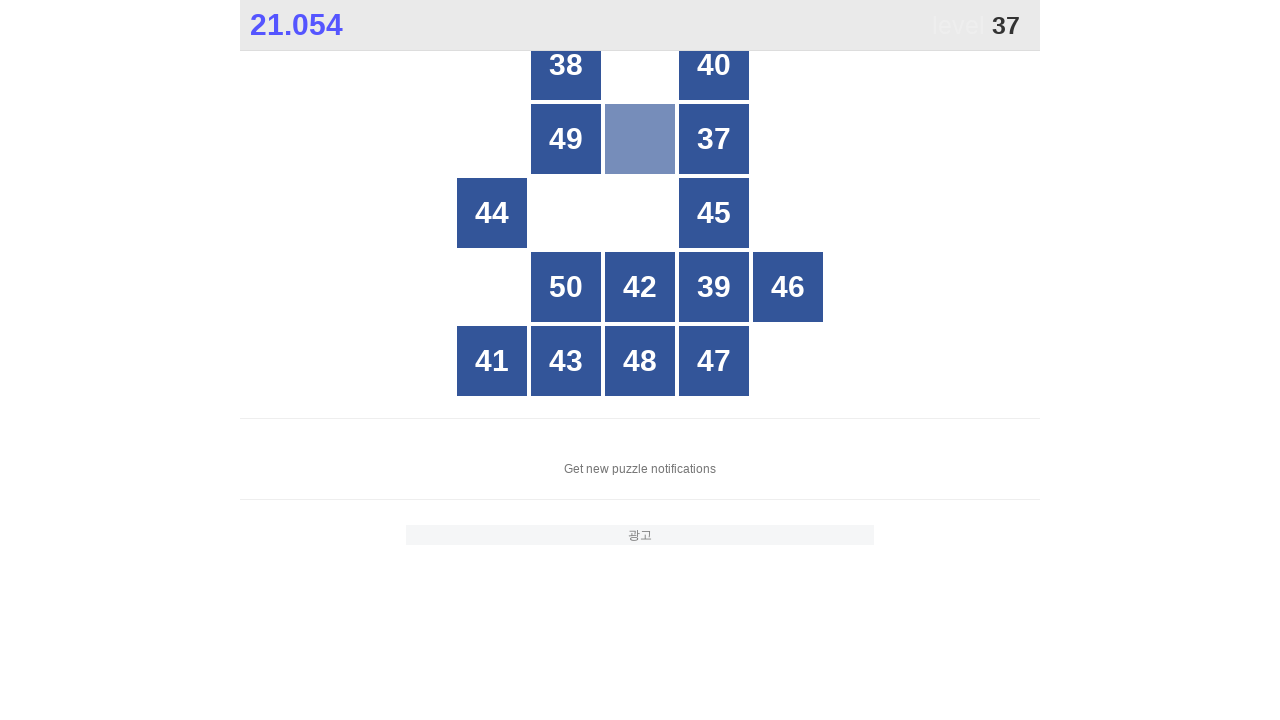

Waited 50ms for game to update after clicking 36
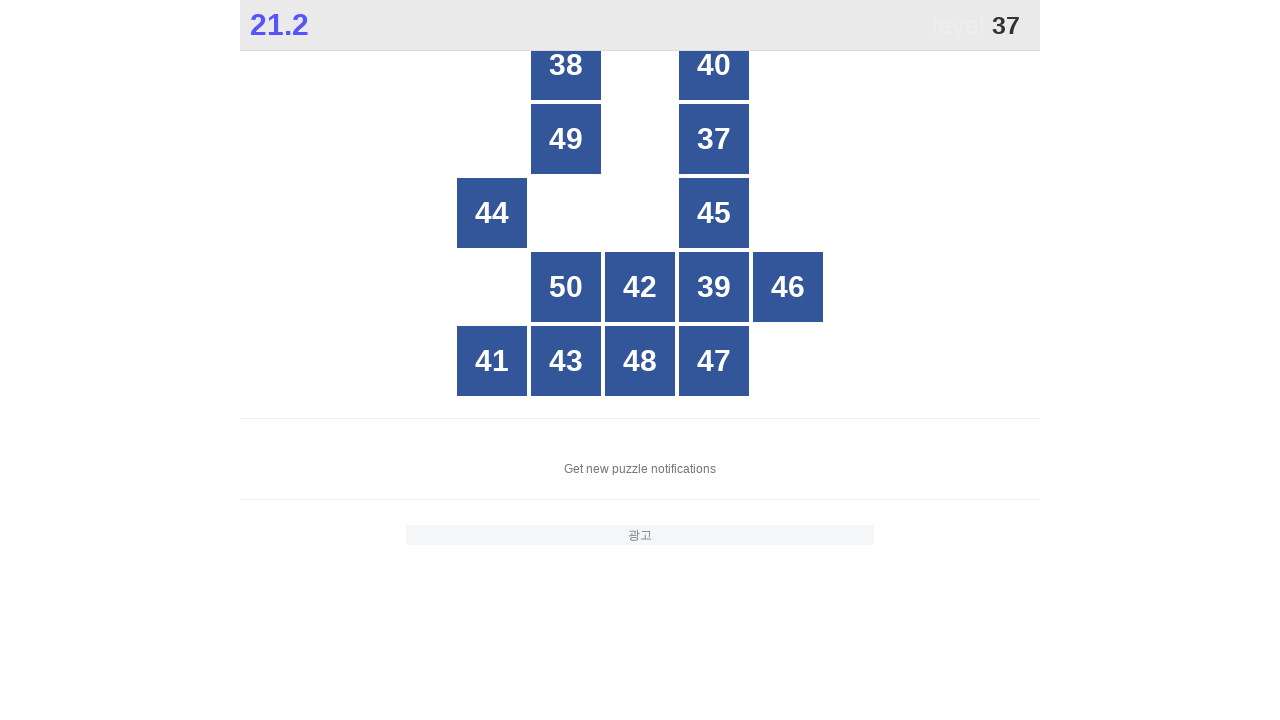

Clicked box number 37 at (714, 139) on .stage #grid div >> nth=8
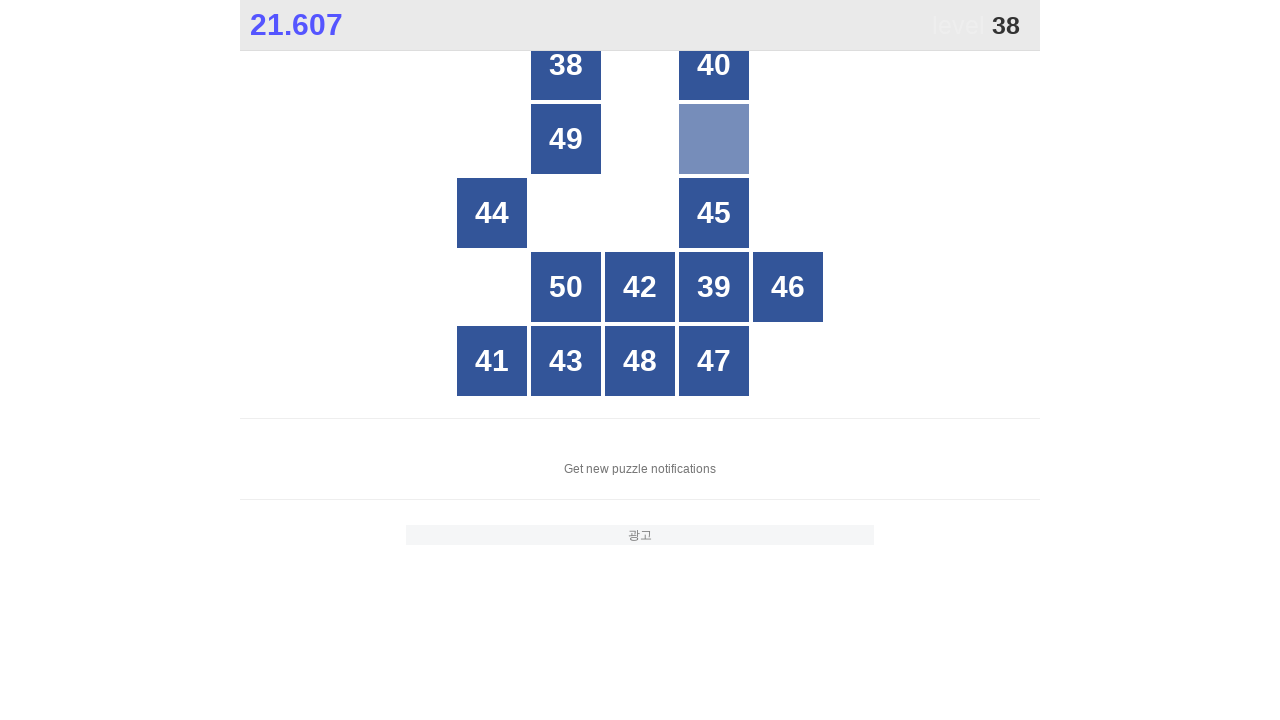

Waited 50ms for game to update after clicking 37
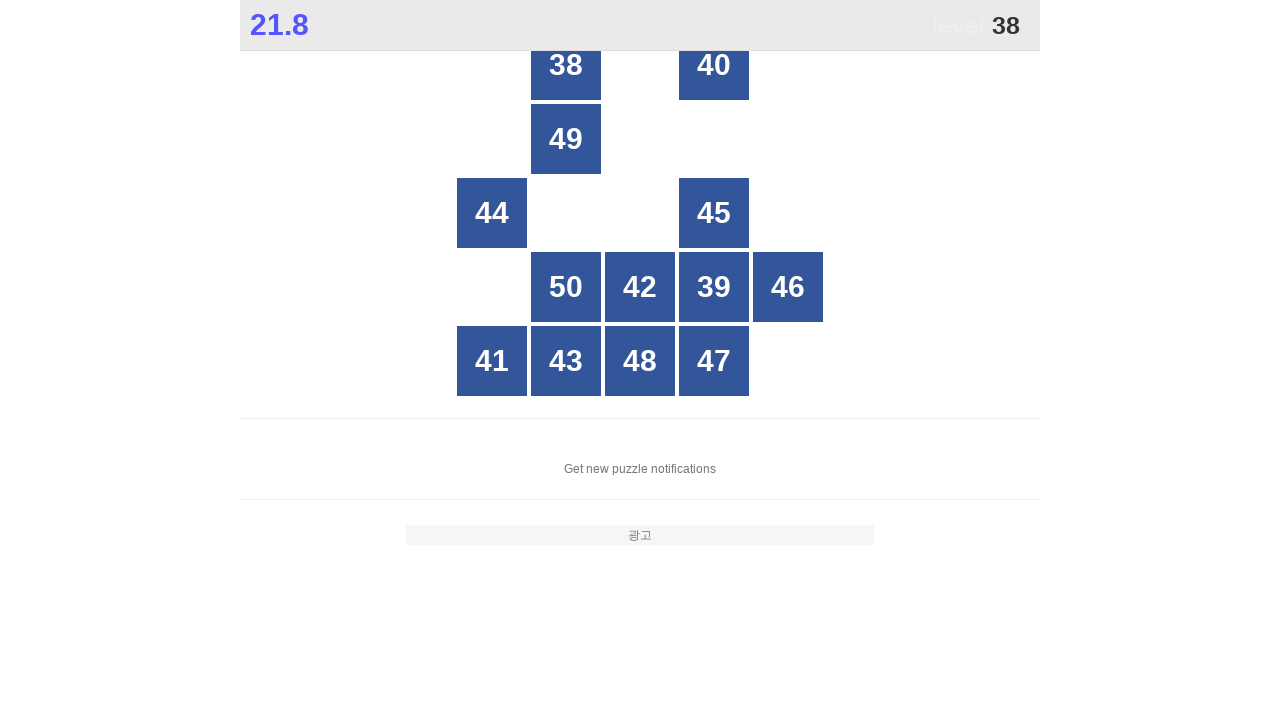

Clicked box number 38 at (566, 65) on .stage #grid div >> nth=1
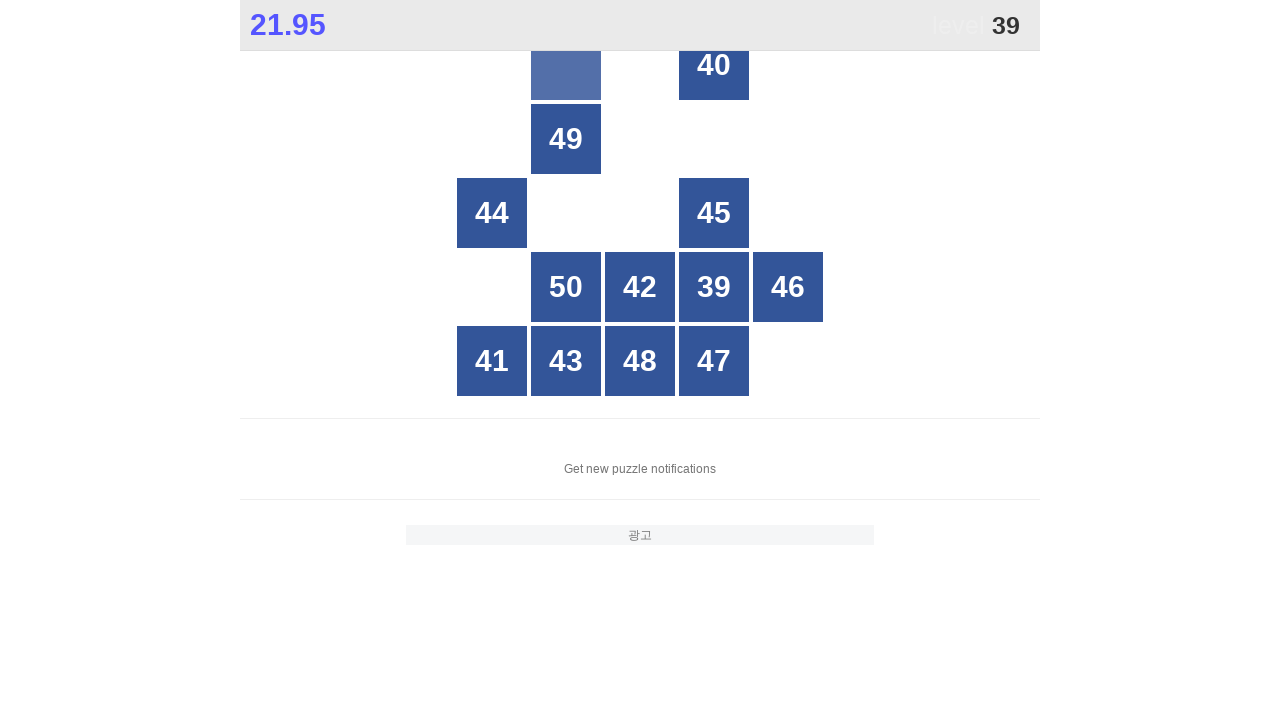

Waited 50ms for game to update after clicking 38
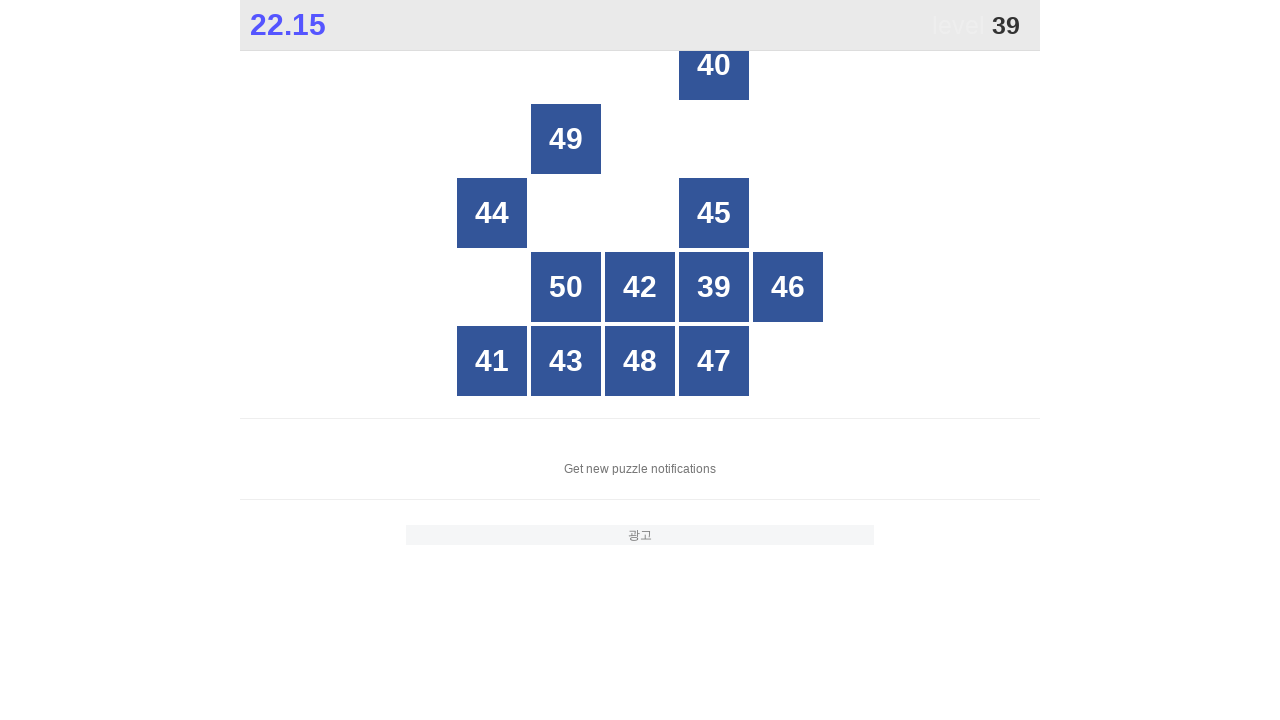

Clicked box number 39 at (714, 287) on .stage #grid div >> nth=18
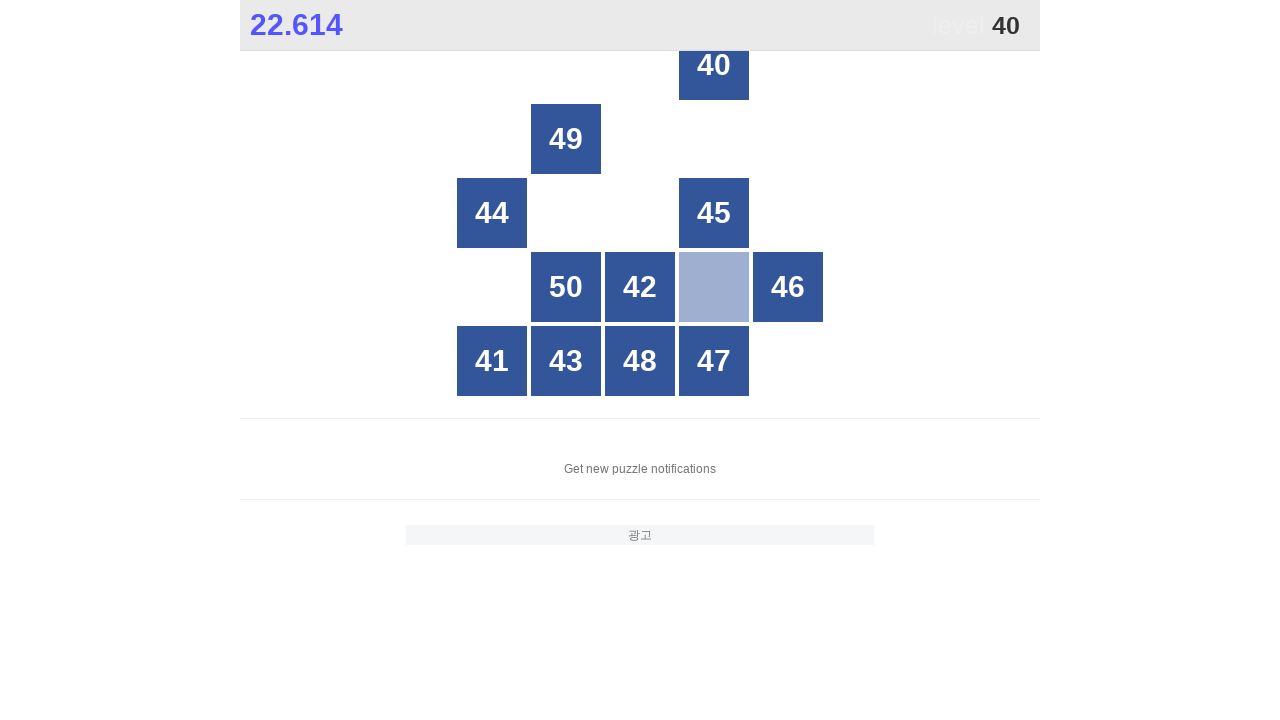

Waited 50ms for game to update after clicking 39
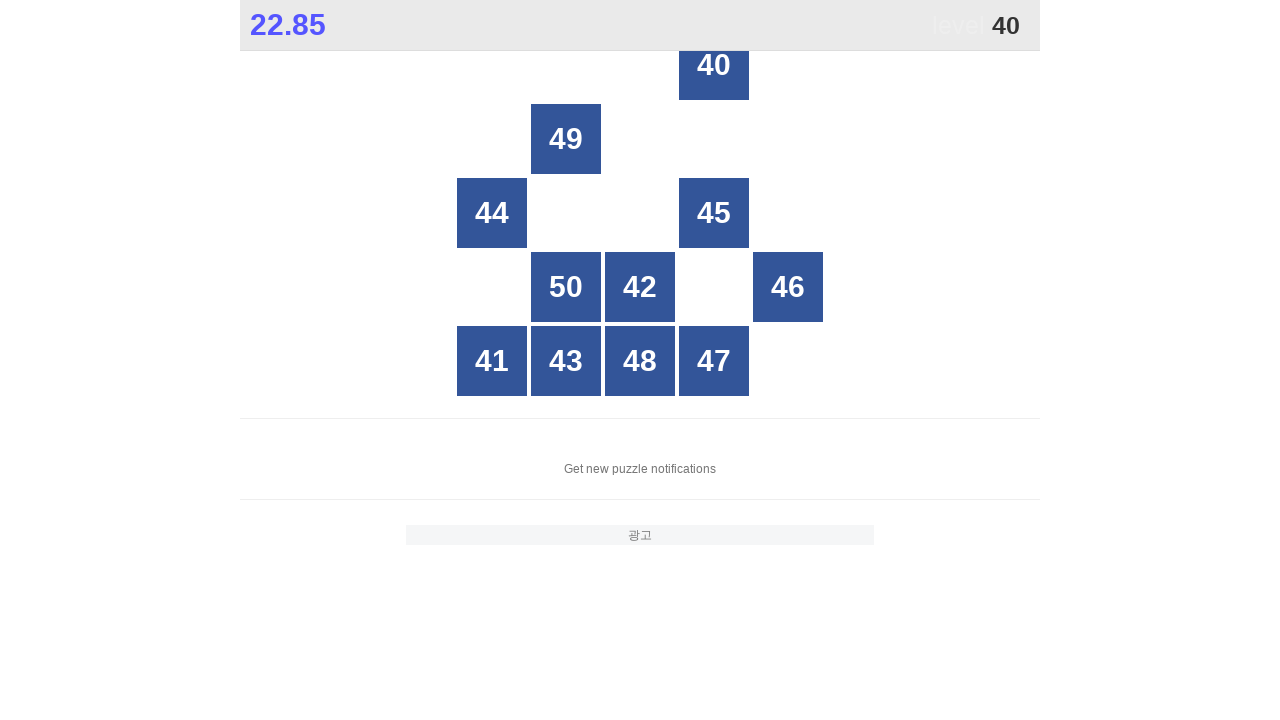

Clicked box number 40 at (714, 65) on .stage #grid div >> nth=3
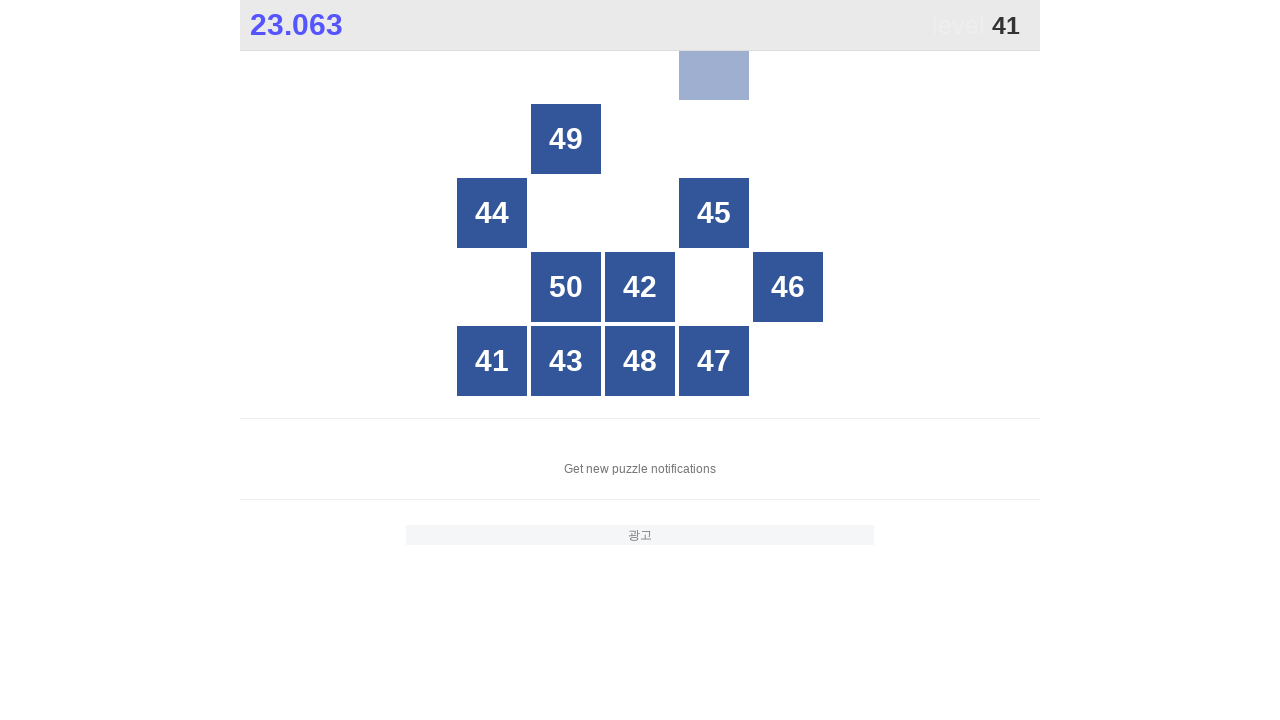

Waited 50ms for game to update after clicking 40
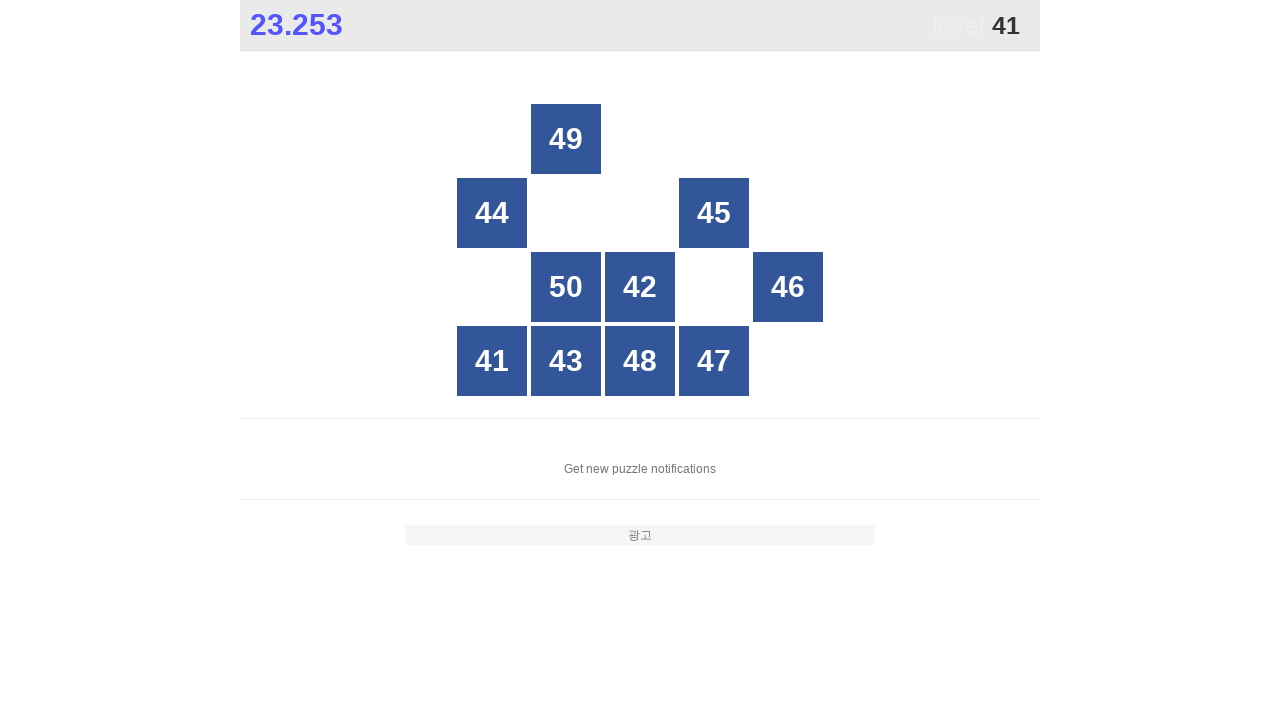

Clicked box number 41 at (492, 361) on .stage #grid div >> nth=20
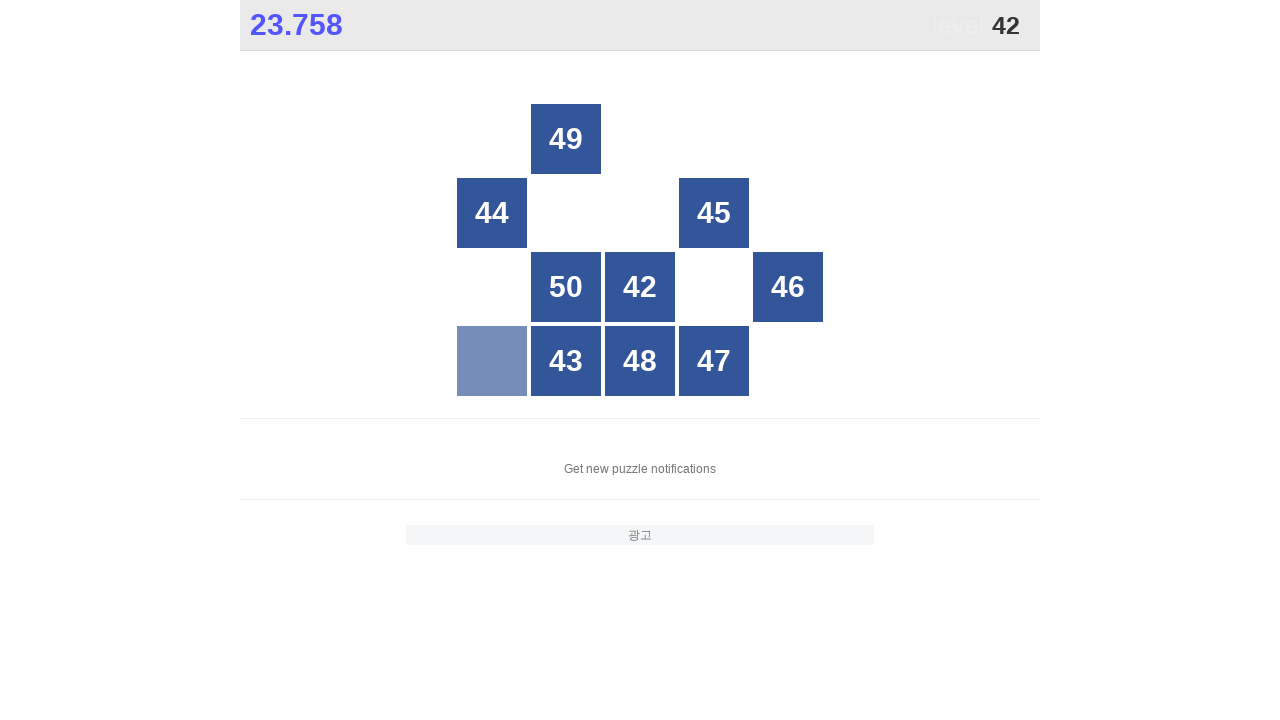

Waited 50ms for game to update after clicking 41
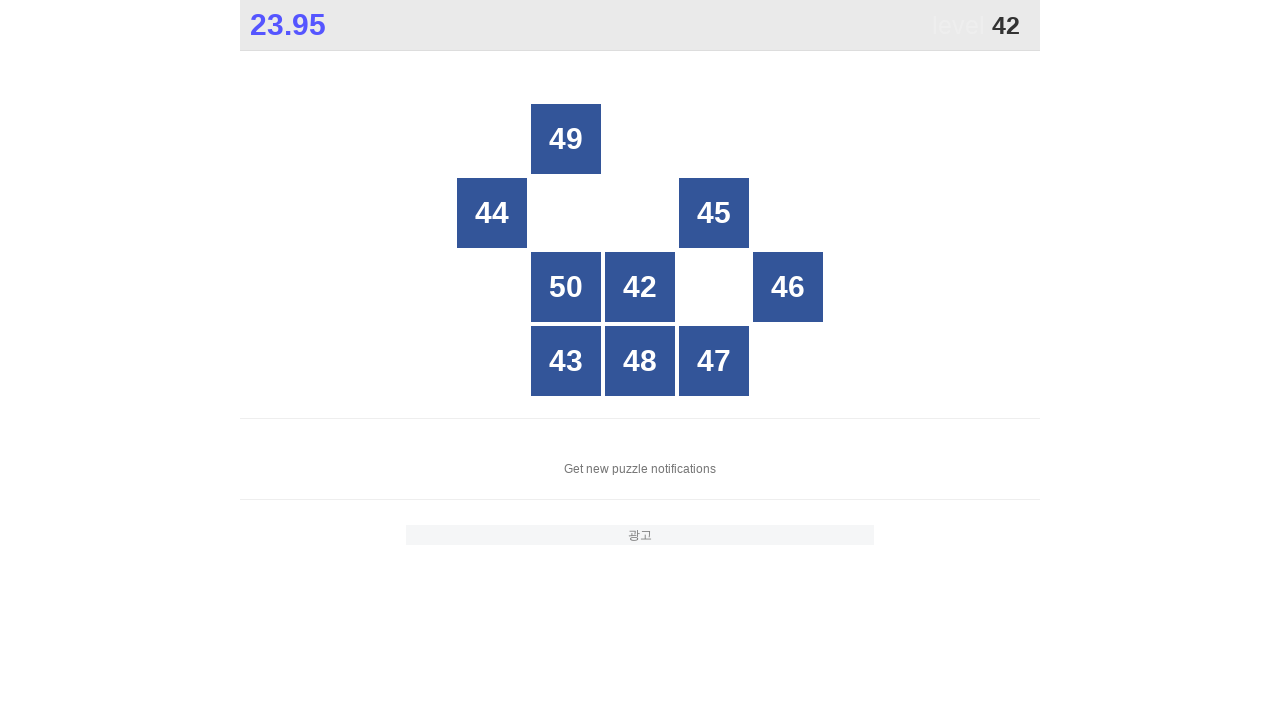

Clicked box number 42 at (640, 287) on .stage #grid div >> nth=17
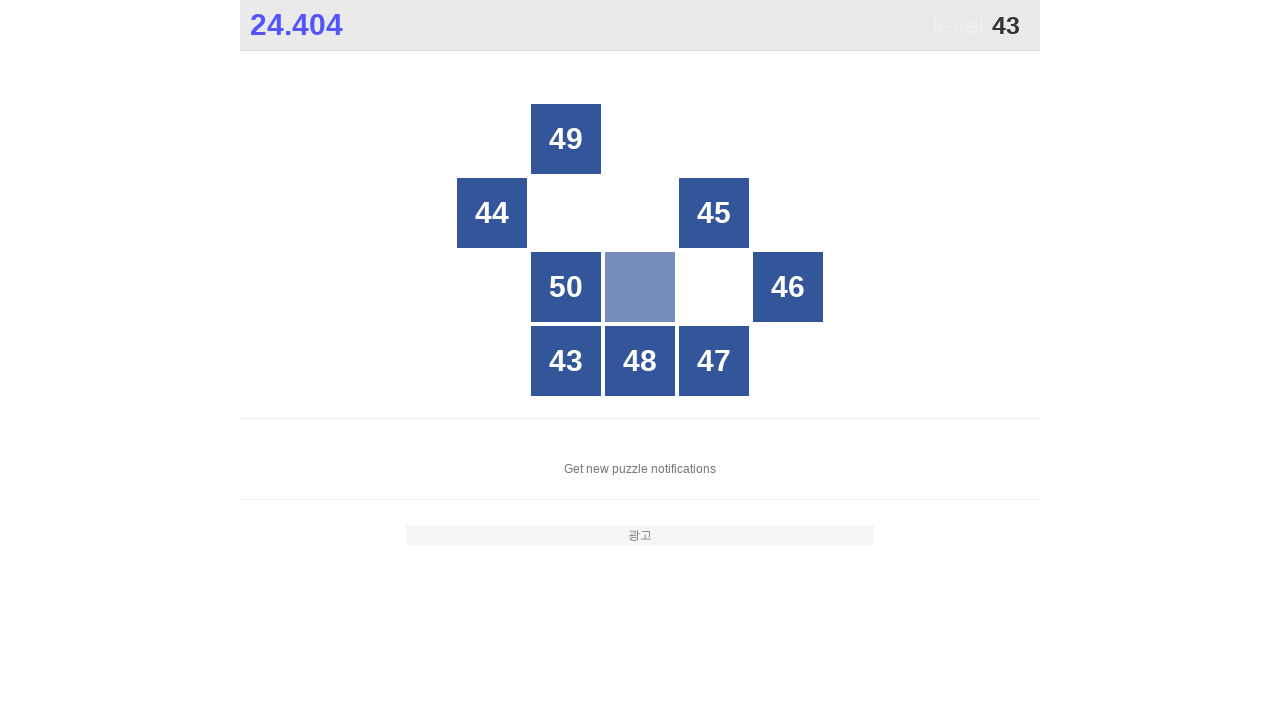

Waited 50ms for game to update after clicking 42
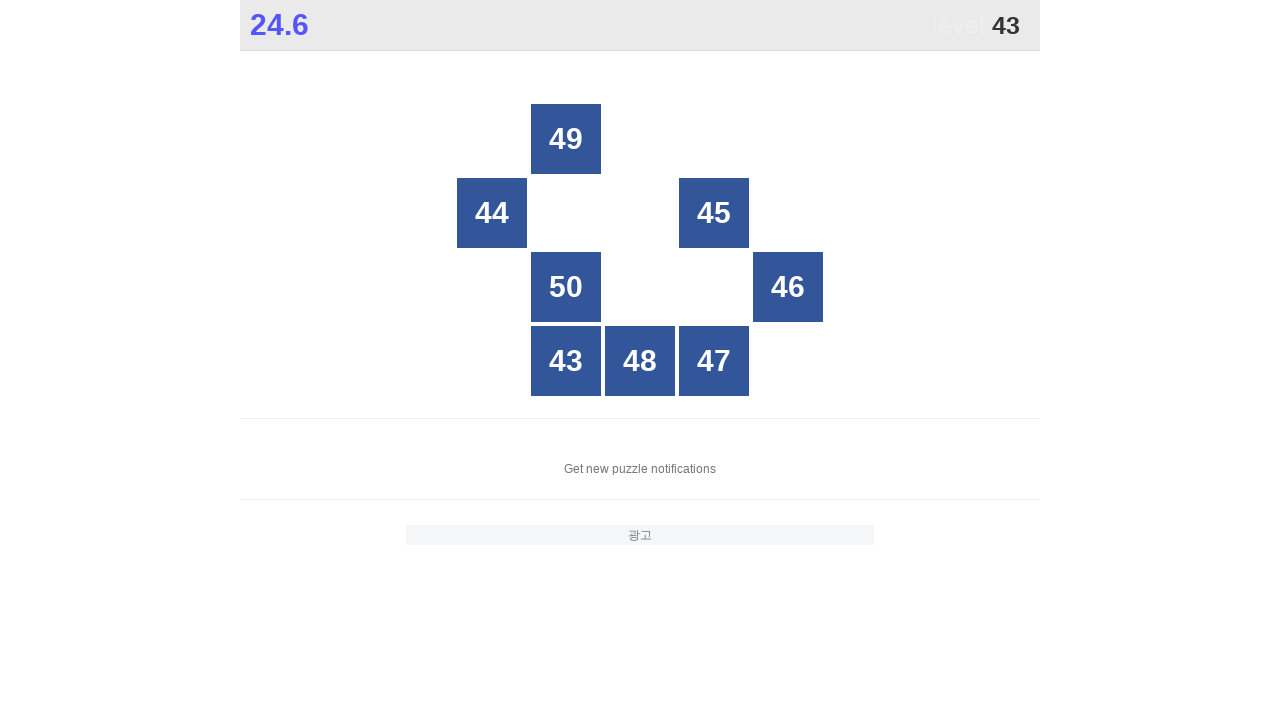

Clicked box number 43 at (566, 361) on .stage #grid div >> nth=21
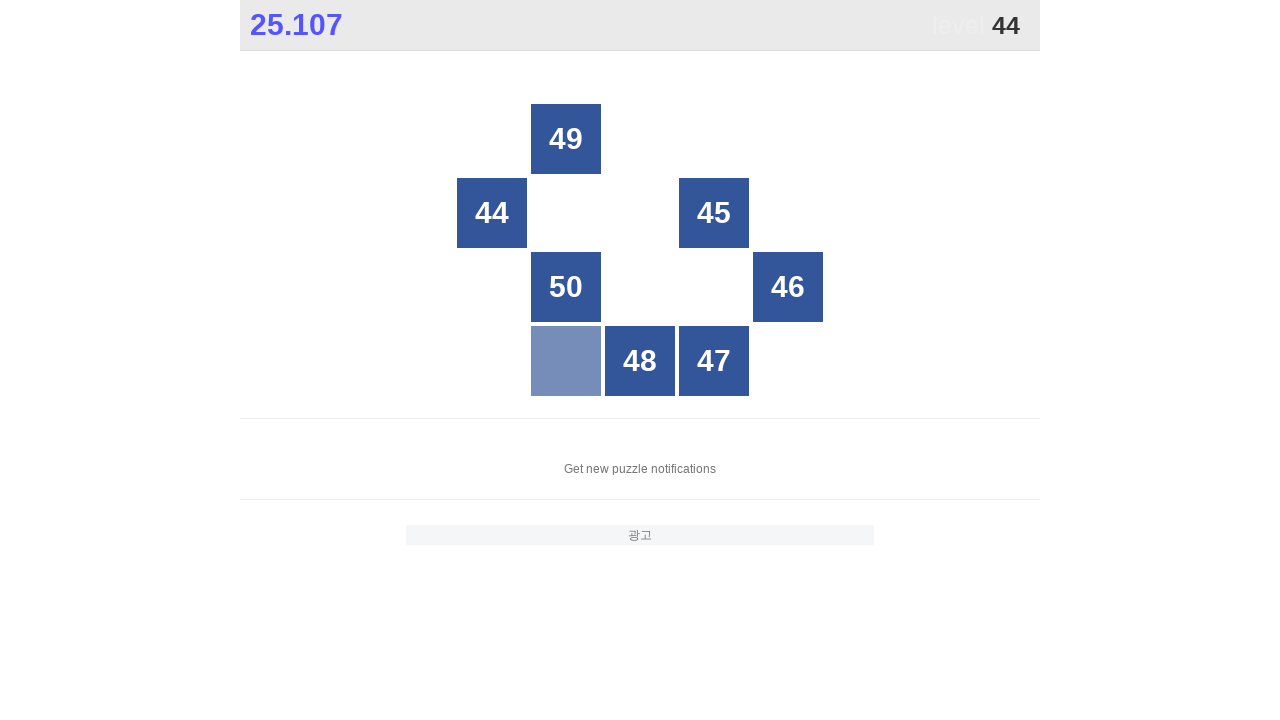

Waited 50ms for game to update after clicking 43
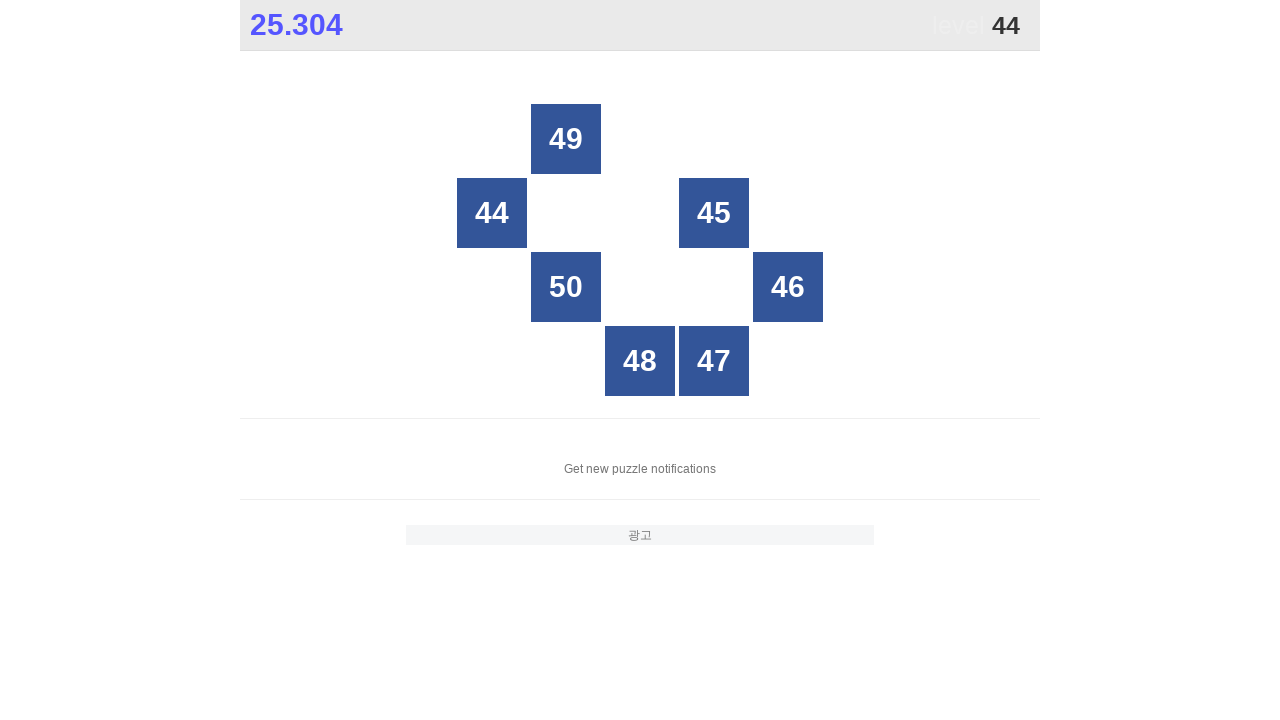

Clicked box number 44 at (492, 213) on .stage #grid div >> nth=10
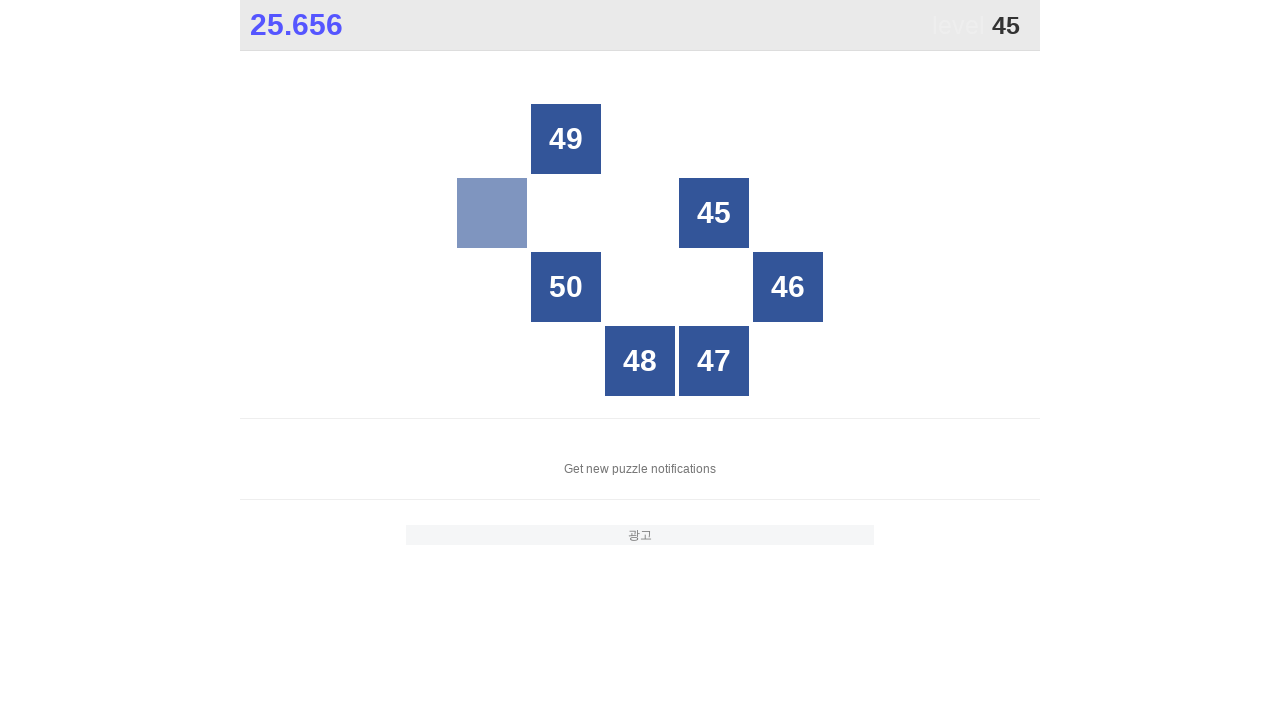

Waited 50ms for game to update after clicking 44
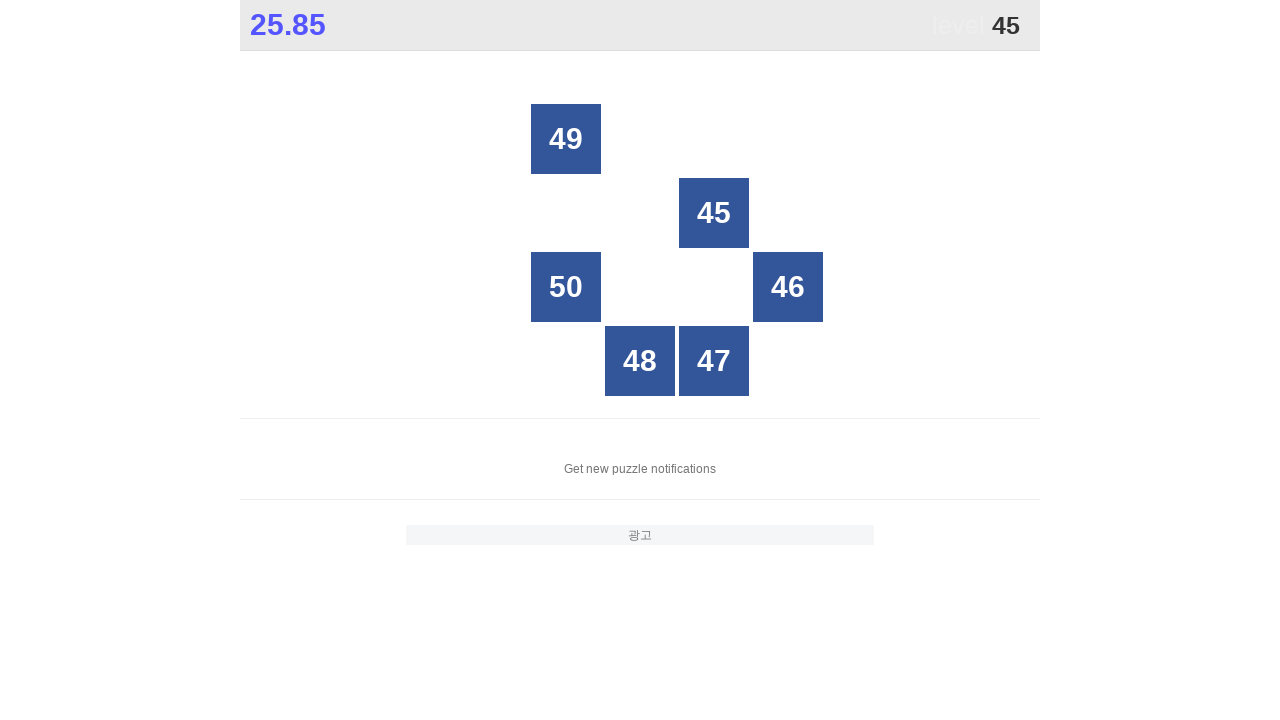

Clicked box number 45 at (714, 213) on .stage #grid div >> nth=13
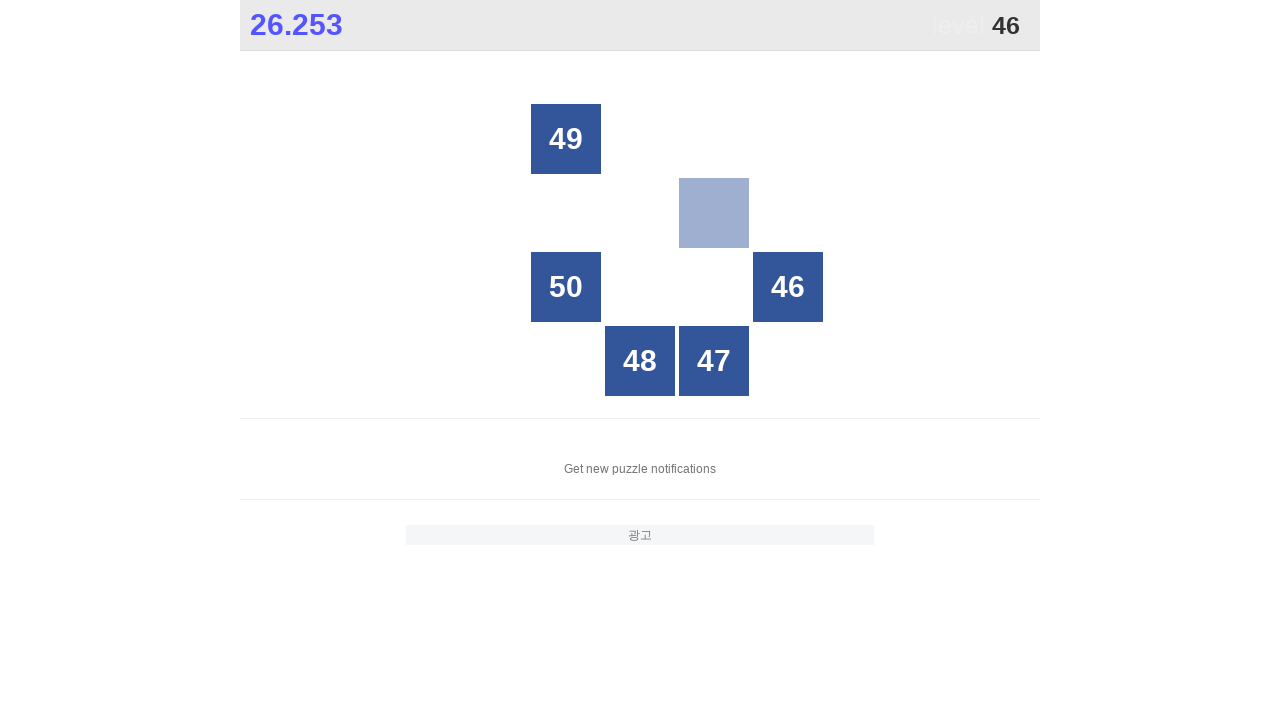

Waited 50ms for game to update after clicking 45
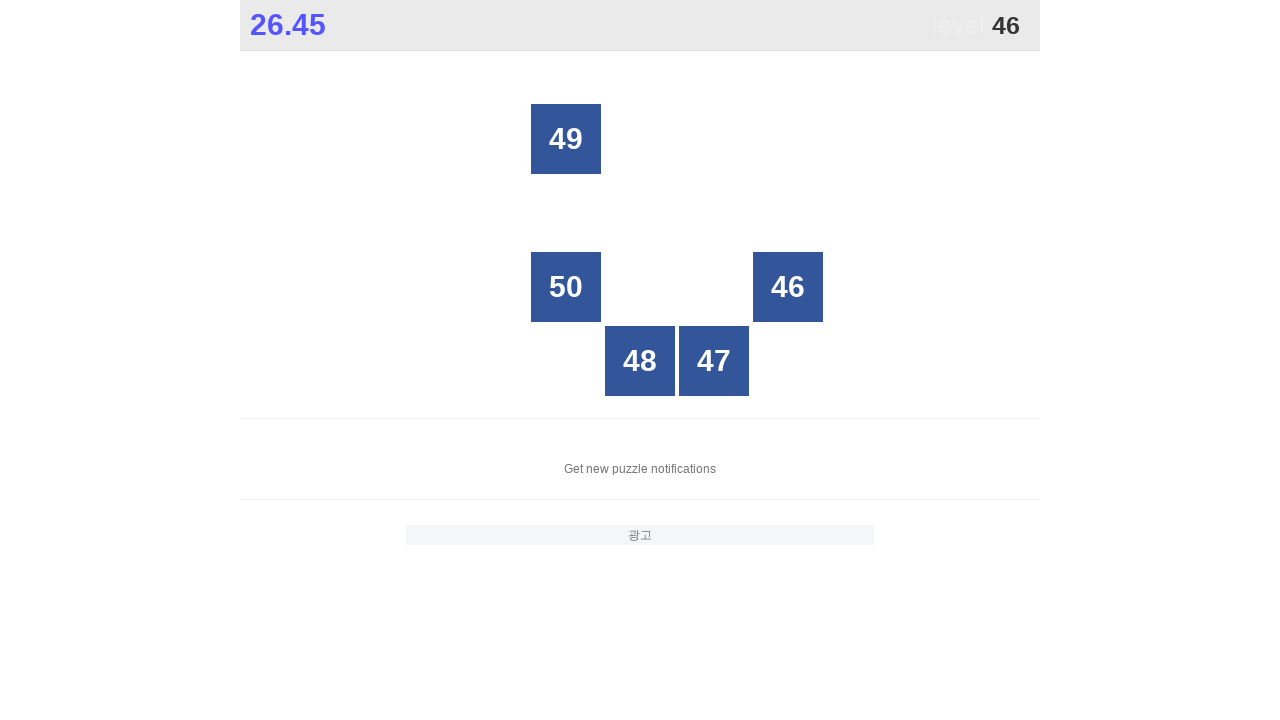

Clicked box number 46 at (788, 287) on .stage #grid div >> nth=19
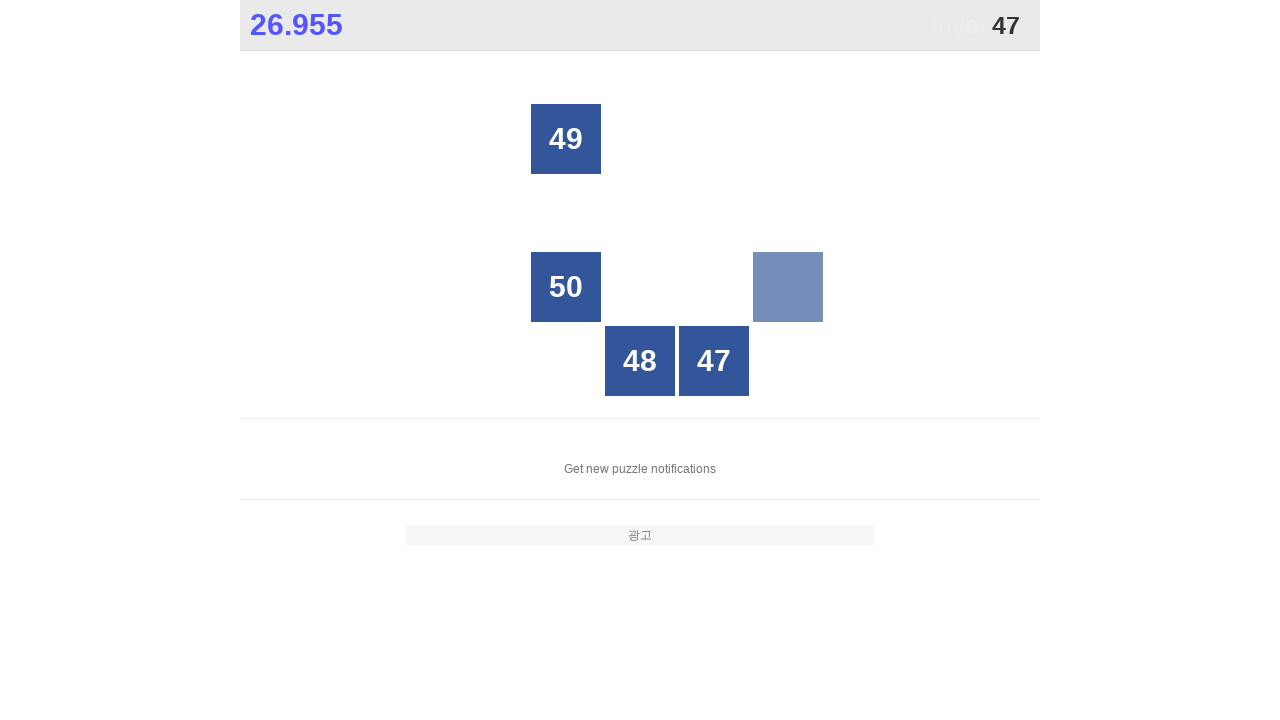

Waited 50ms for game to update after clicking 46
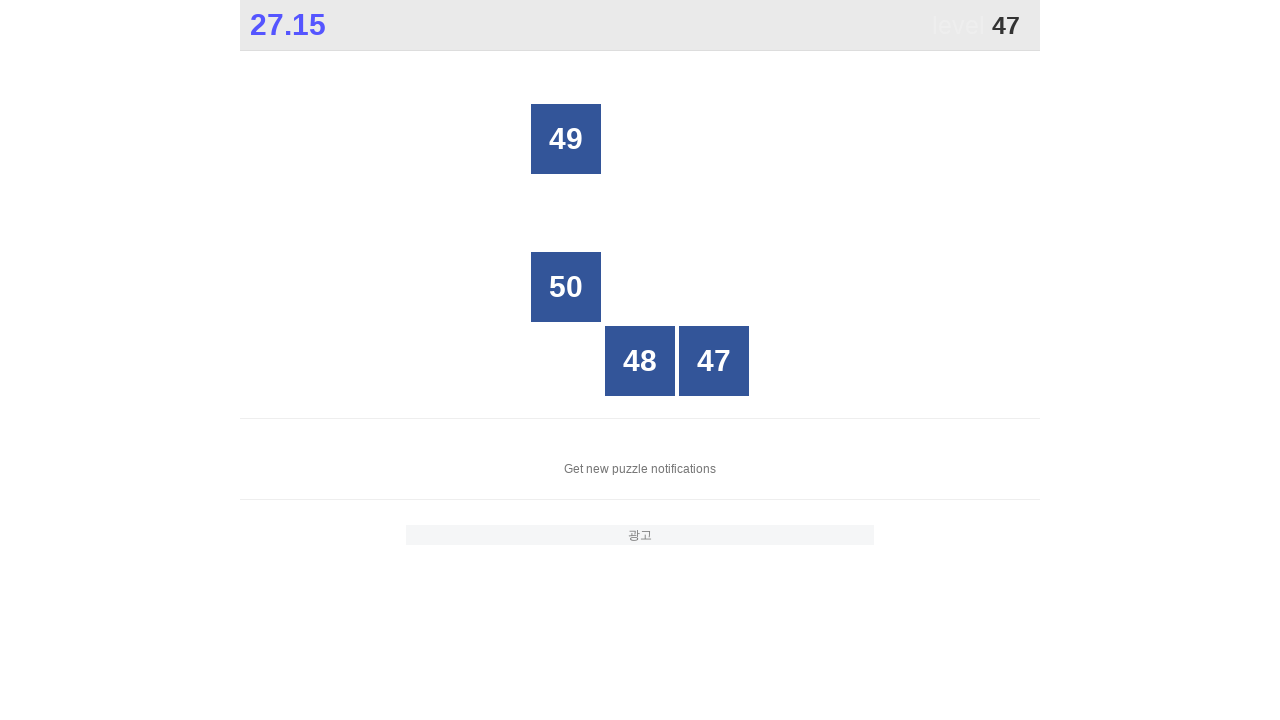

Clicked box number 47 at (714, 361) on .stage #grid div >> nth=23
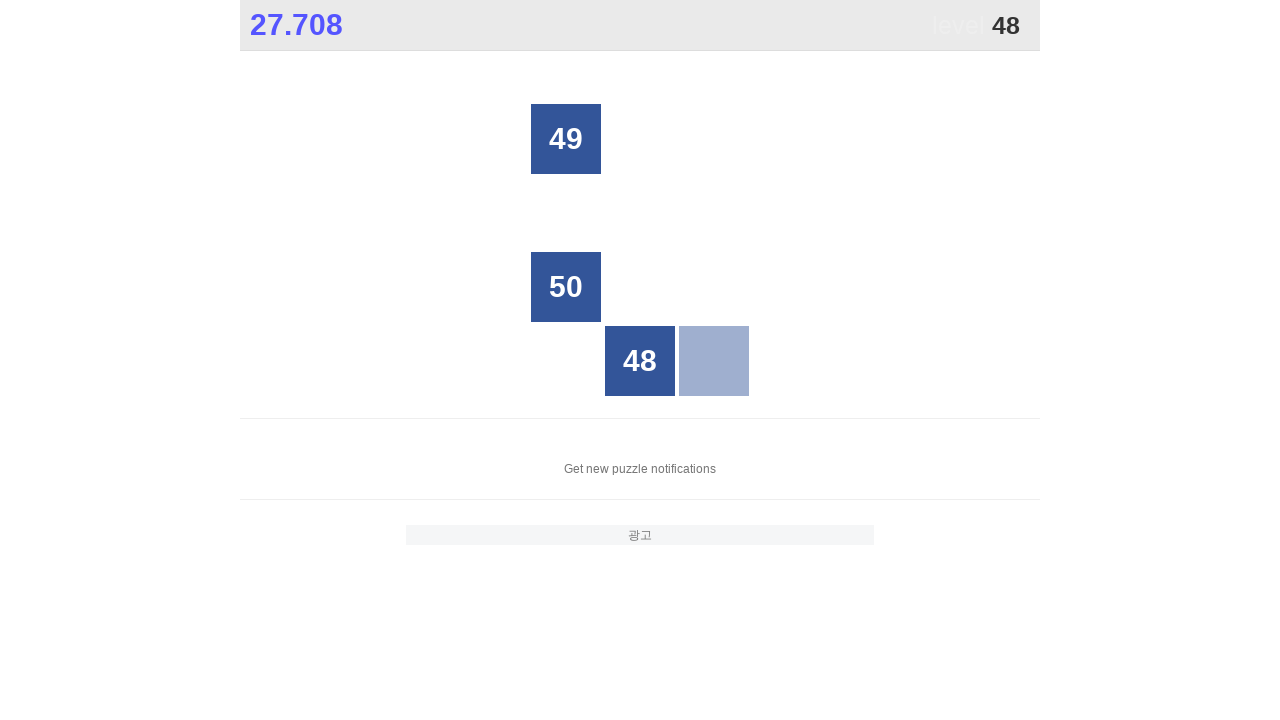

Waited 50ms for game to update after clicking 47
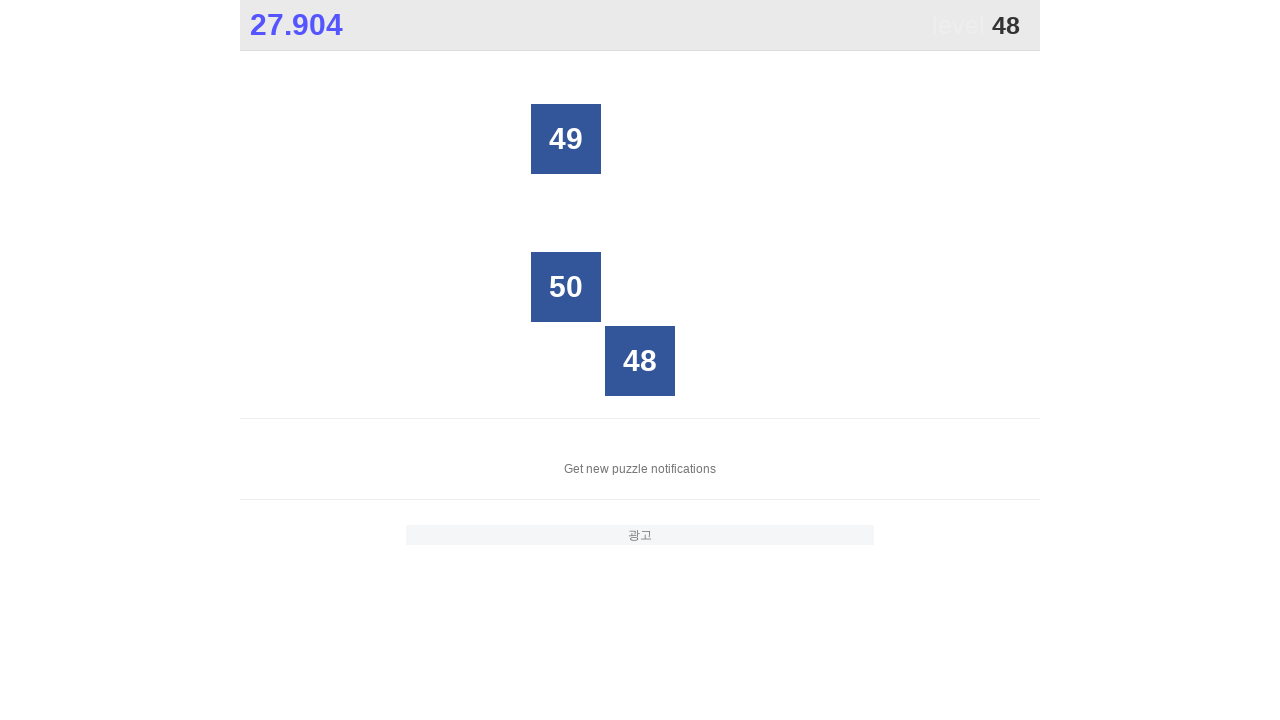

Clicked box number 48 at (640, 361) on .stage #grid div >> nth=22
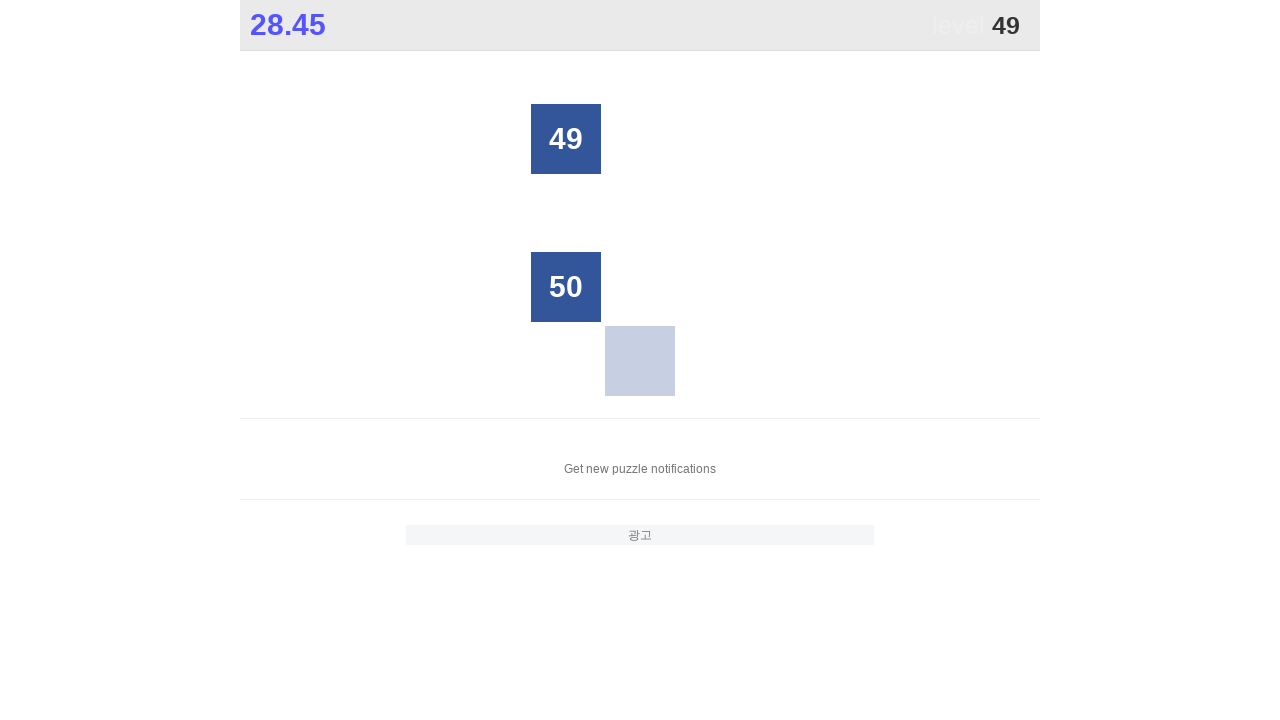

Waited 50ms for game to update after clicking 48
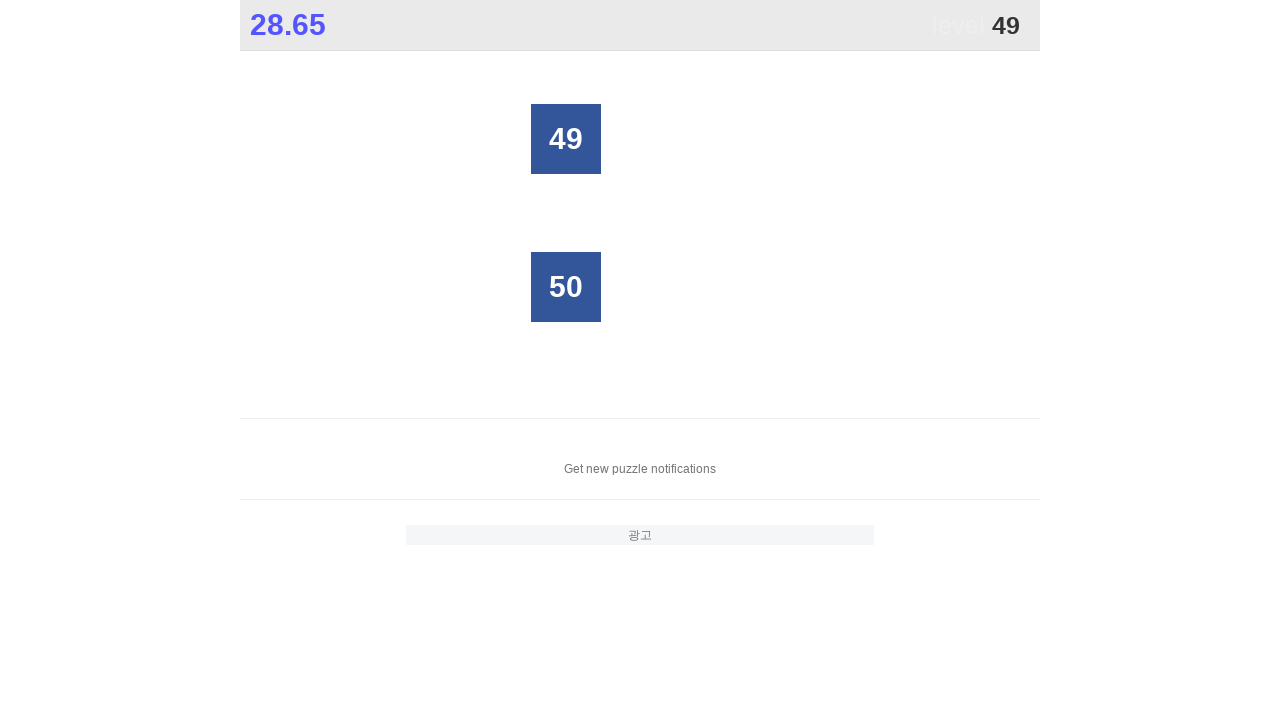

Clicked box number 49 at (566, 139) on .stage #grid div >> nth=6
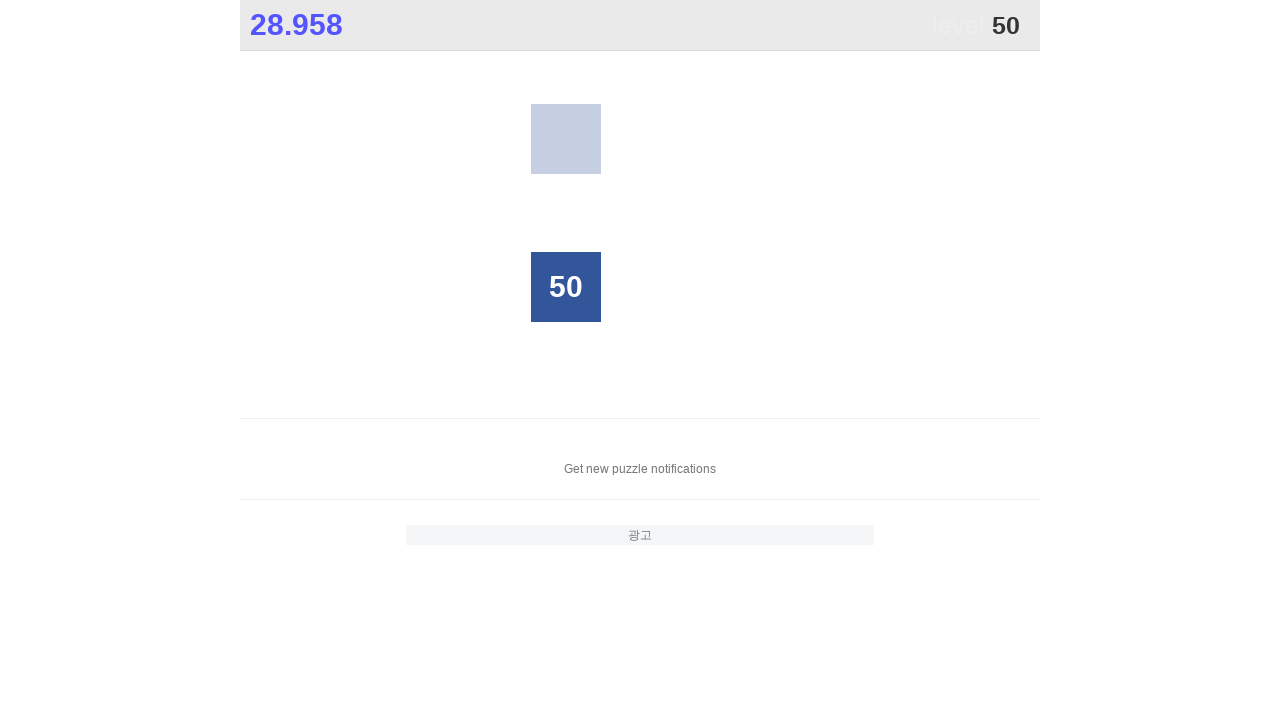

Waited 50ms for game to update after clicking 49
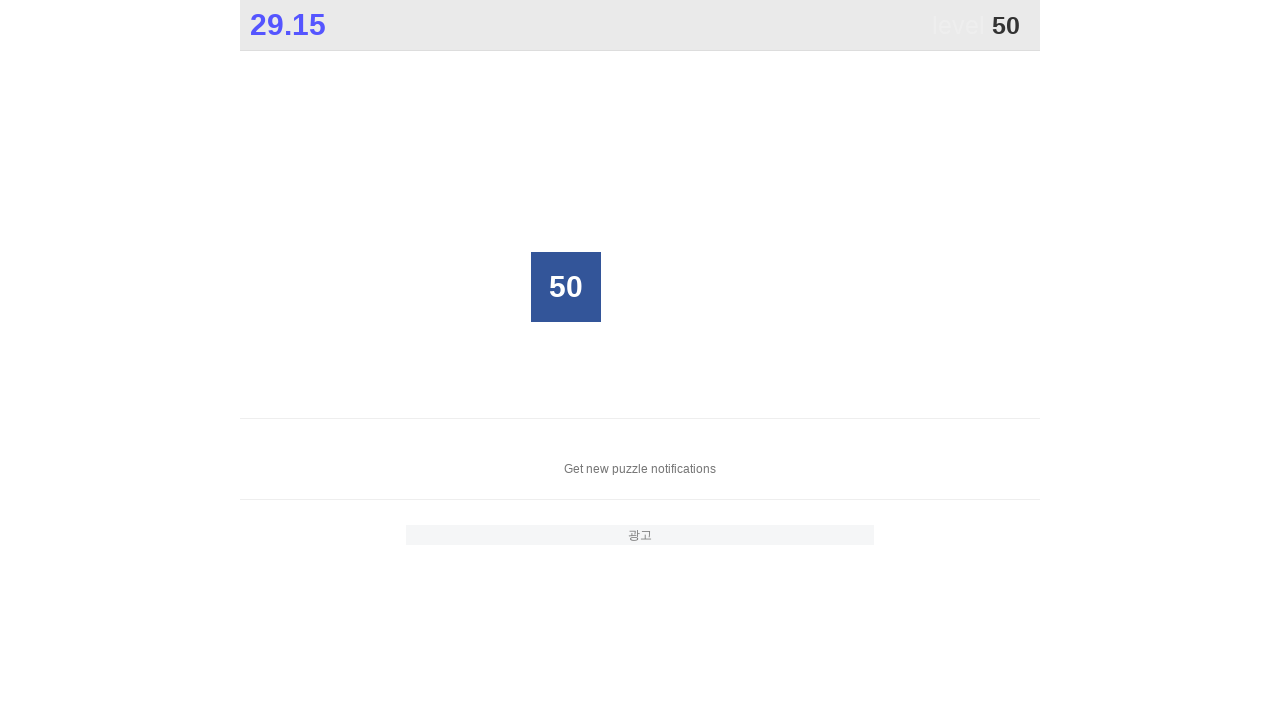

Clicked box number 50 at (566, 287) on .stage #grid div >> nth=16
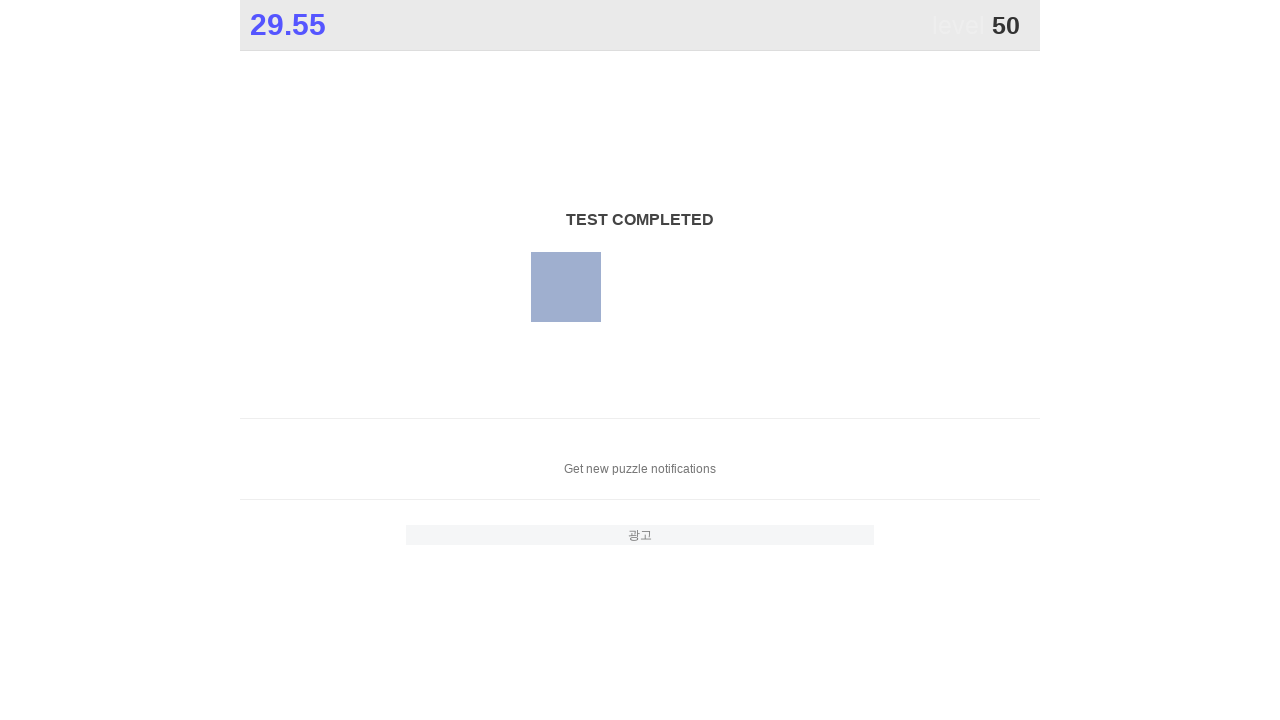

Waited 50ms for game to update after clicking 50
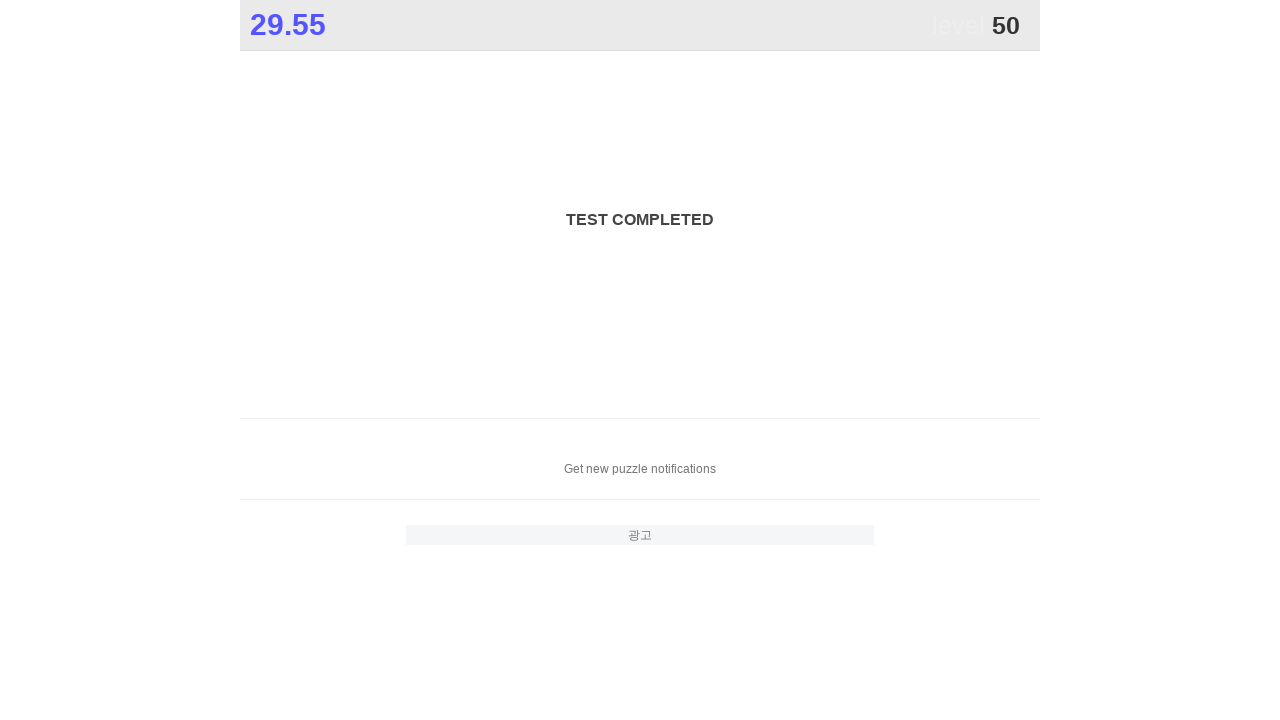

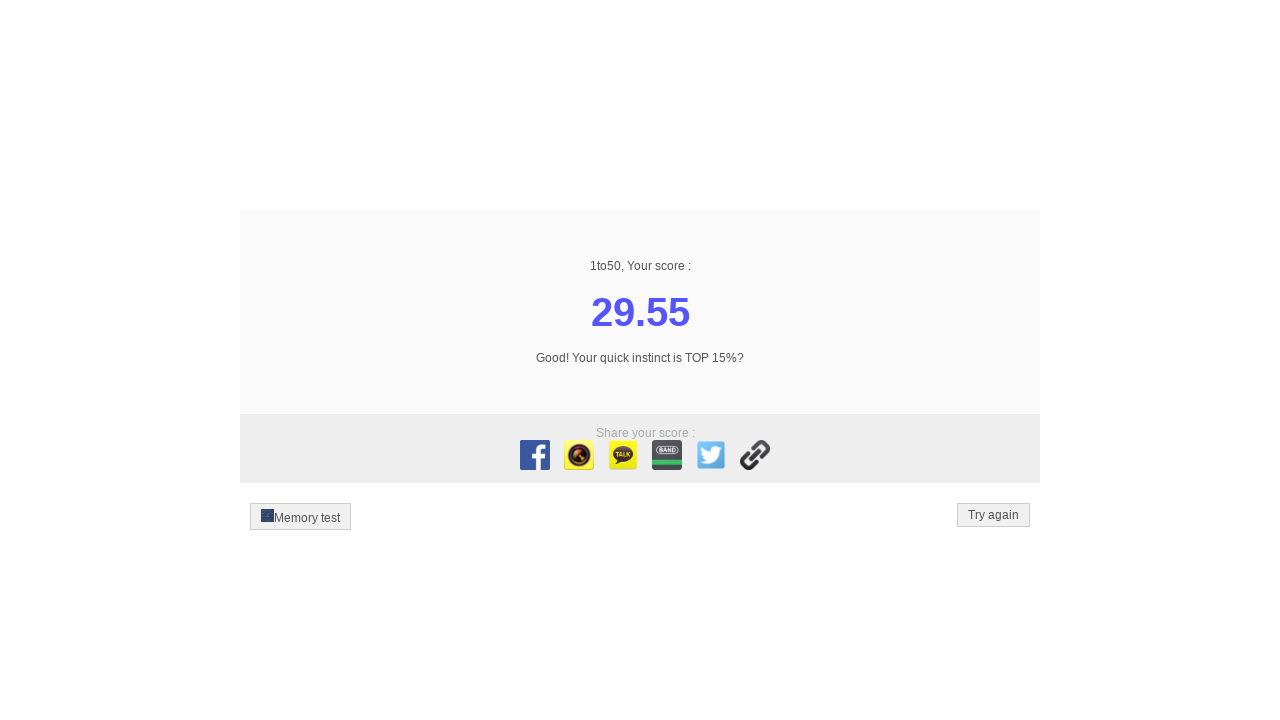